Navigates through multiple pages of a book catalog website, verifying that book information (titles, prices, and stock status) is displayed correctly on each page

Starting URL: https://books.toscrape.com/catalogue/category/books_1/page-1.html

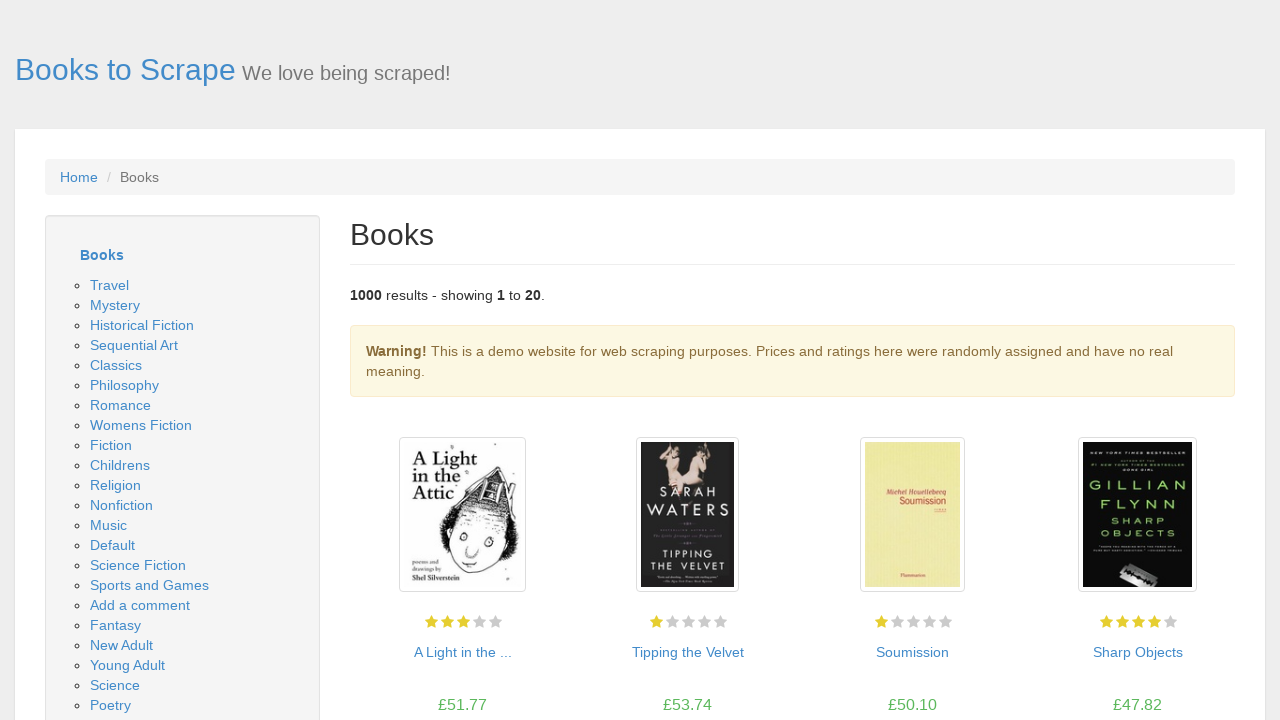

Book titles loaded on page 1
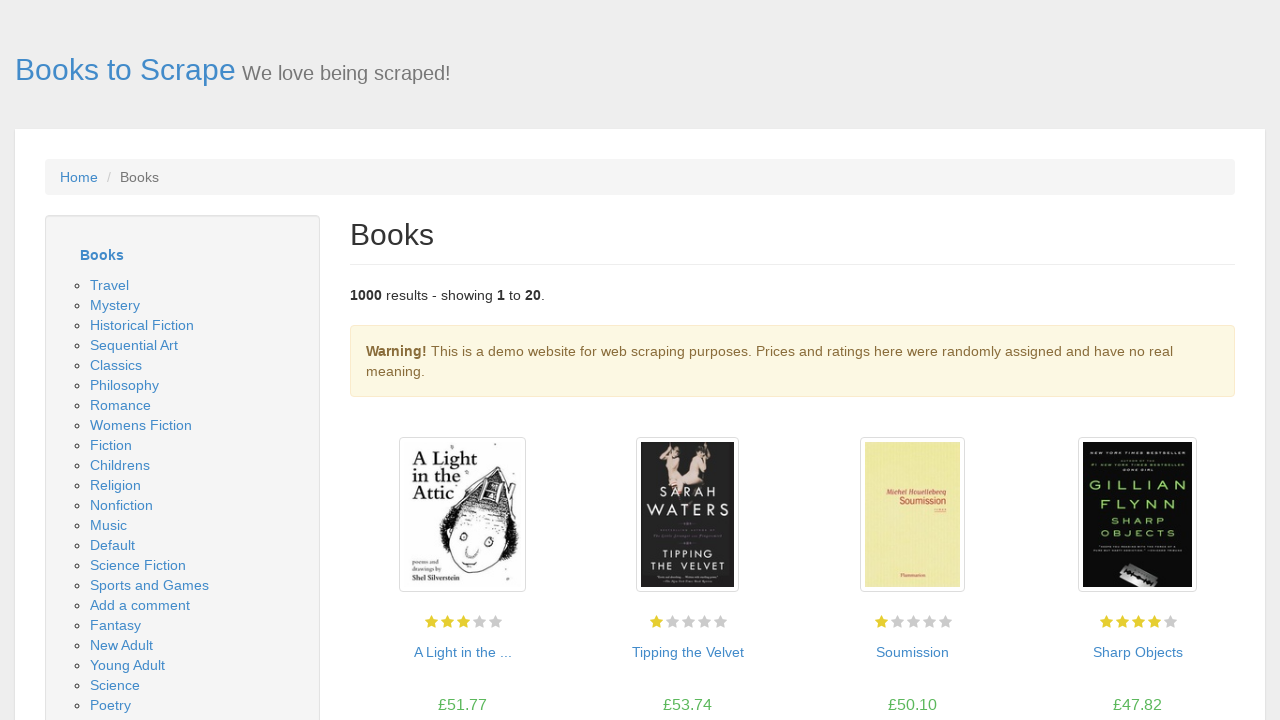

Price elements loaded on page 1
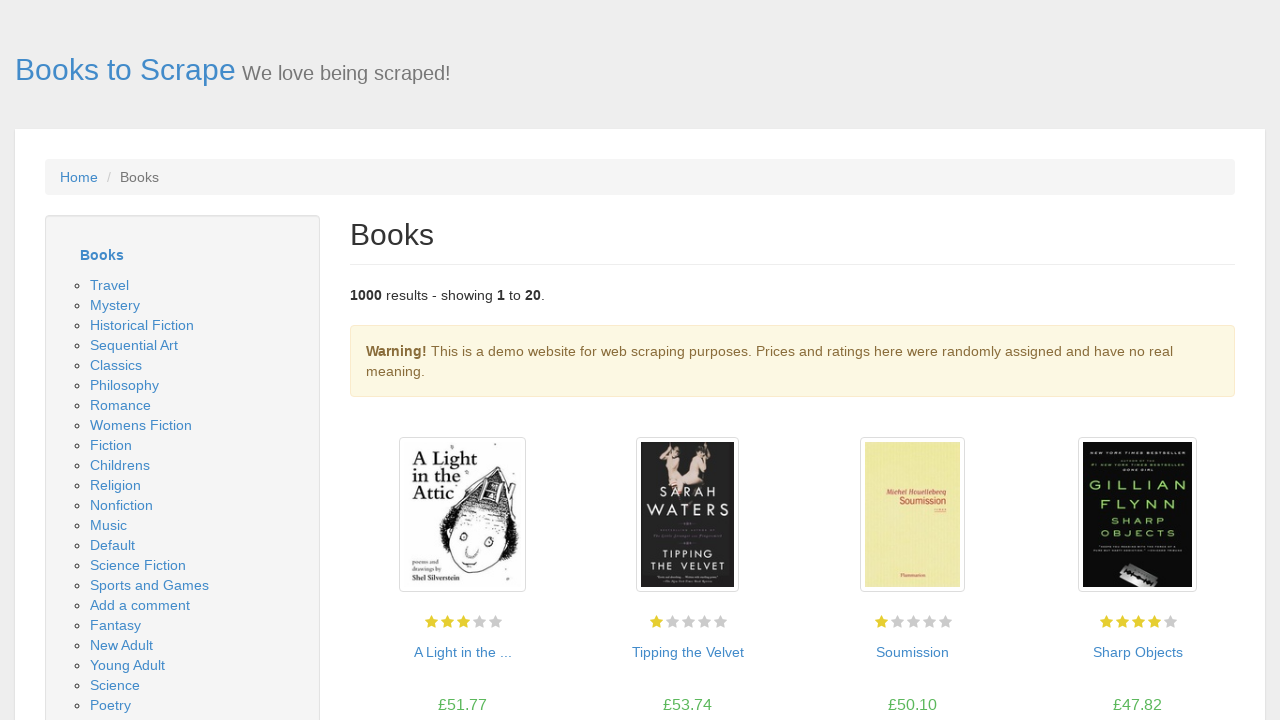

Stock availability indicators loaded on page 1
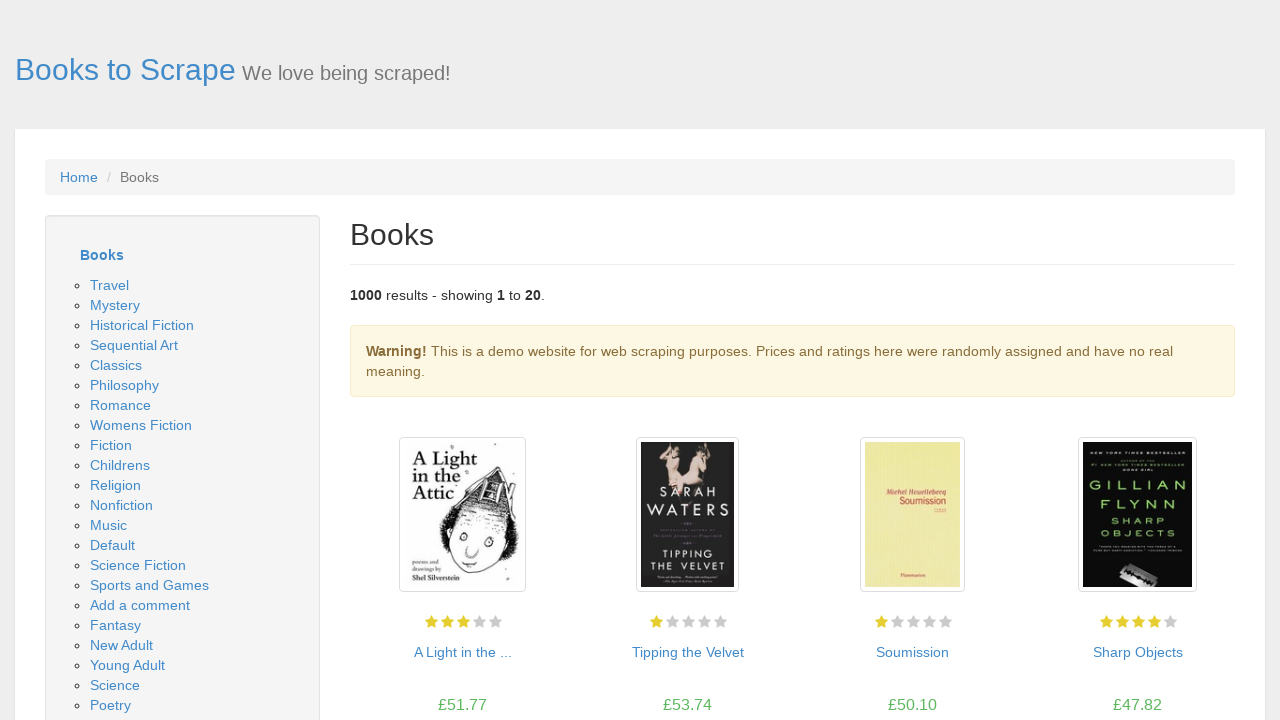

Retrieved all book title elements on page 1
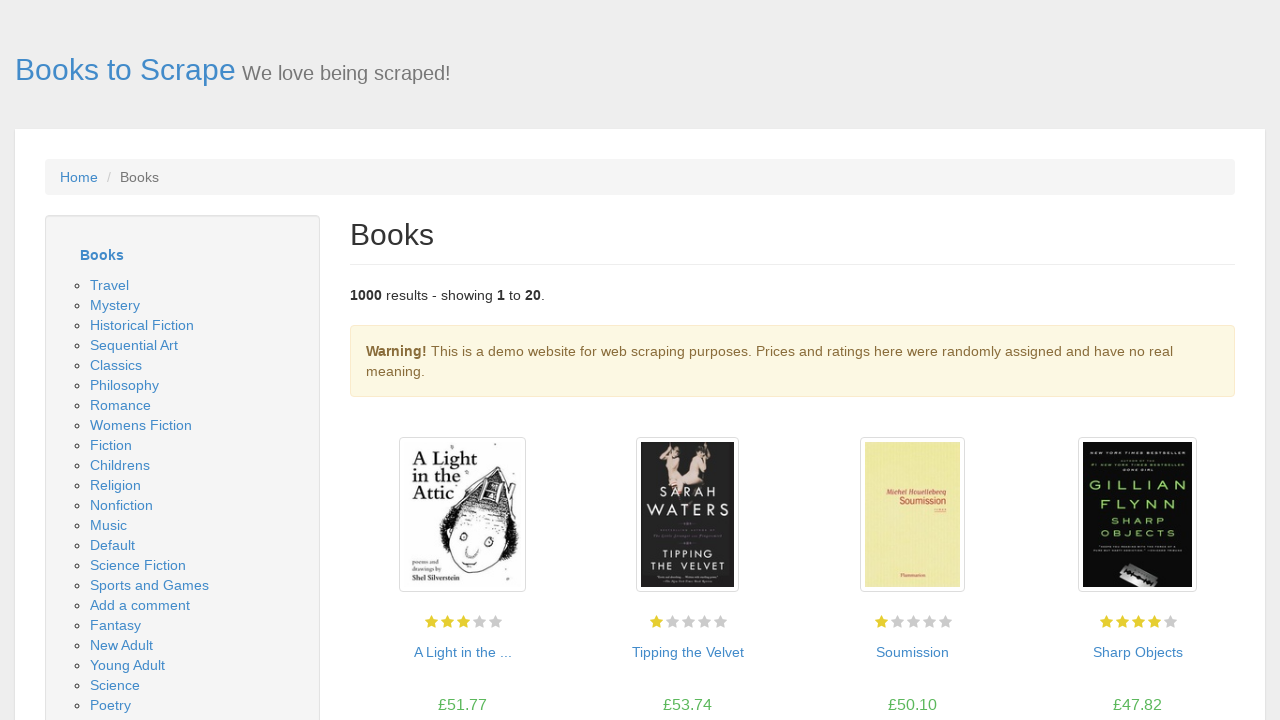

Retrieved all price elements on page 1
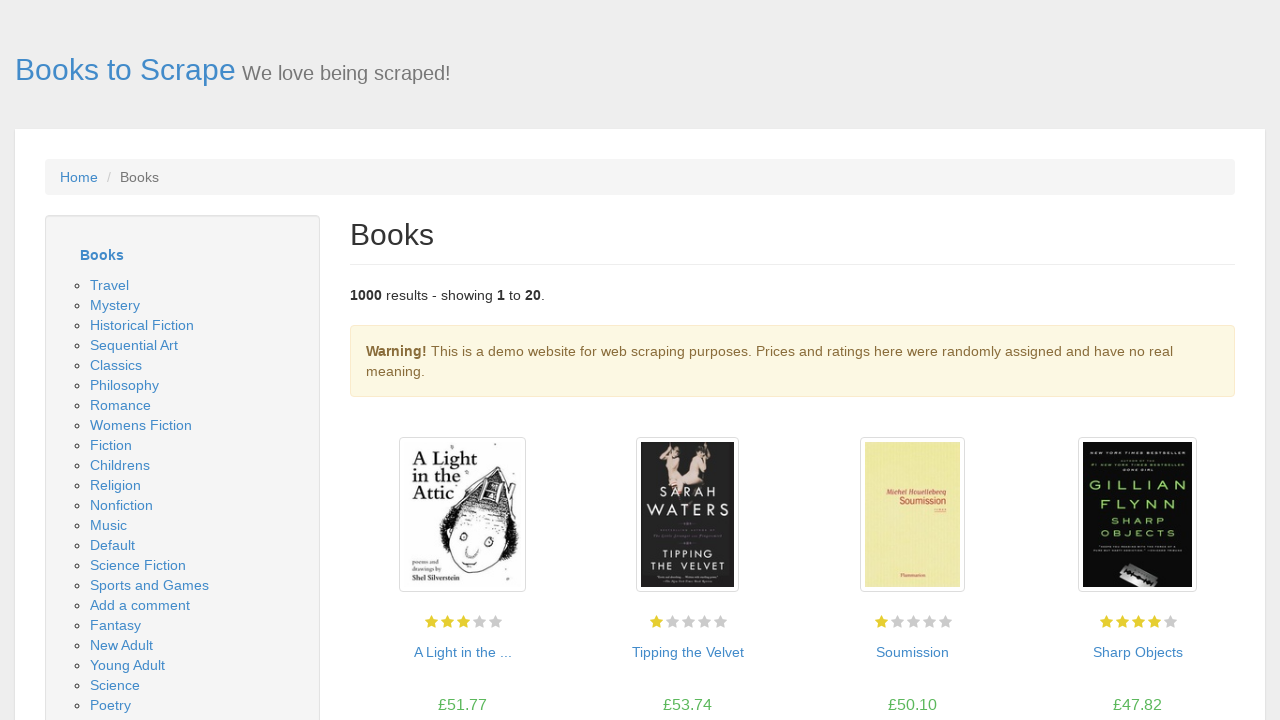

Retrieved all stock status elements on page 1
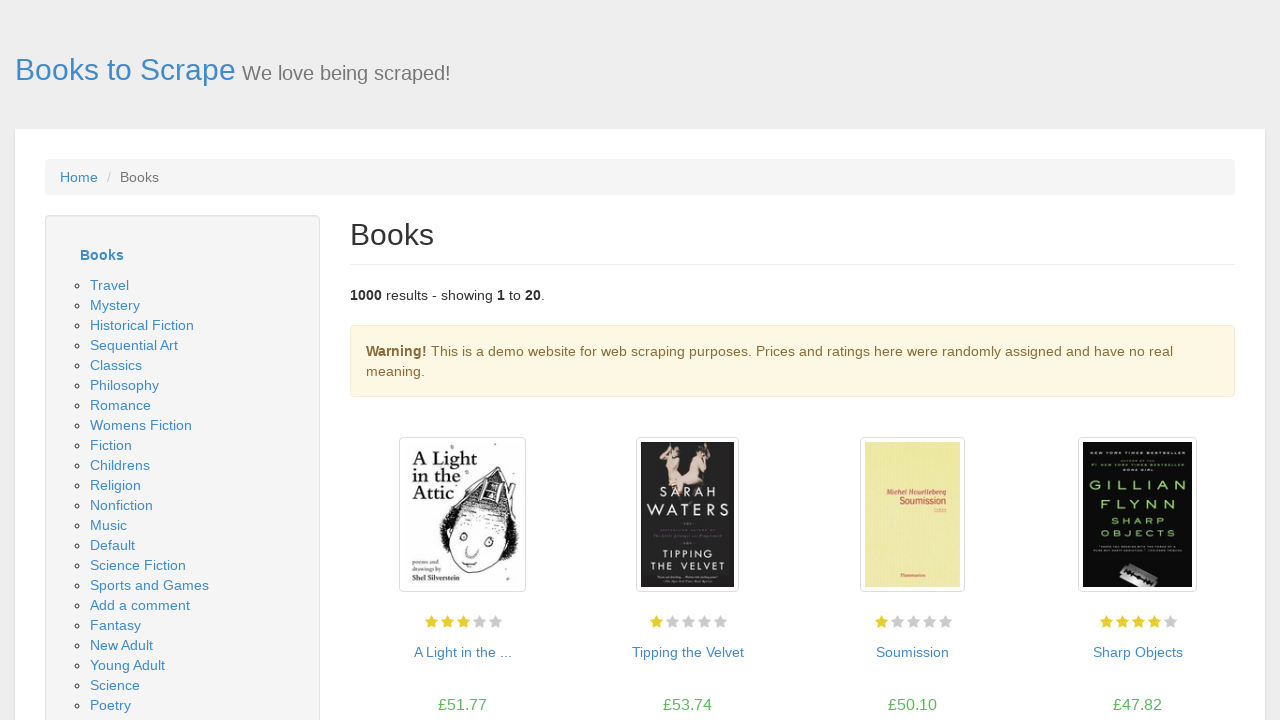

Verified that 20 books are present on page 1
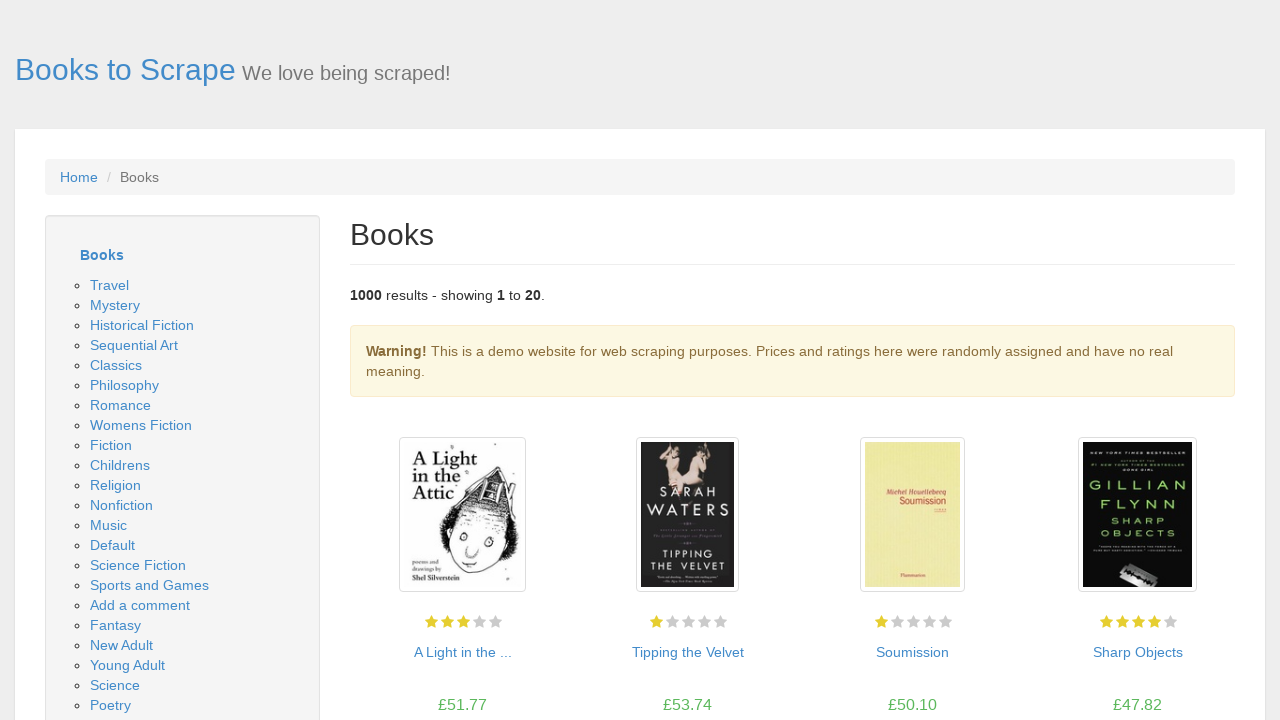

Verified that 20 prices are present on page 1
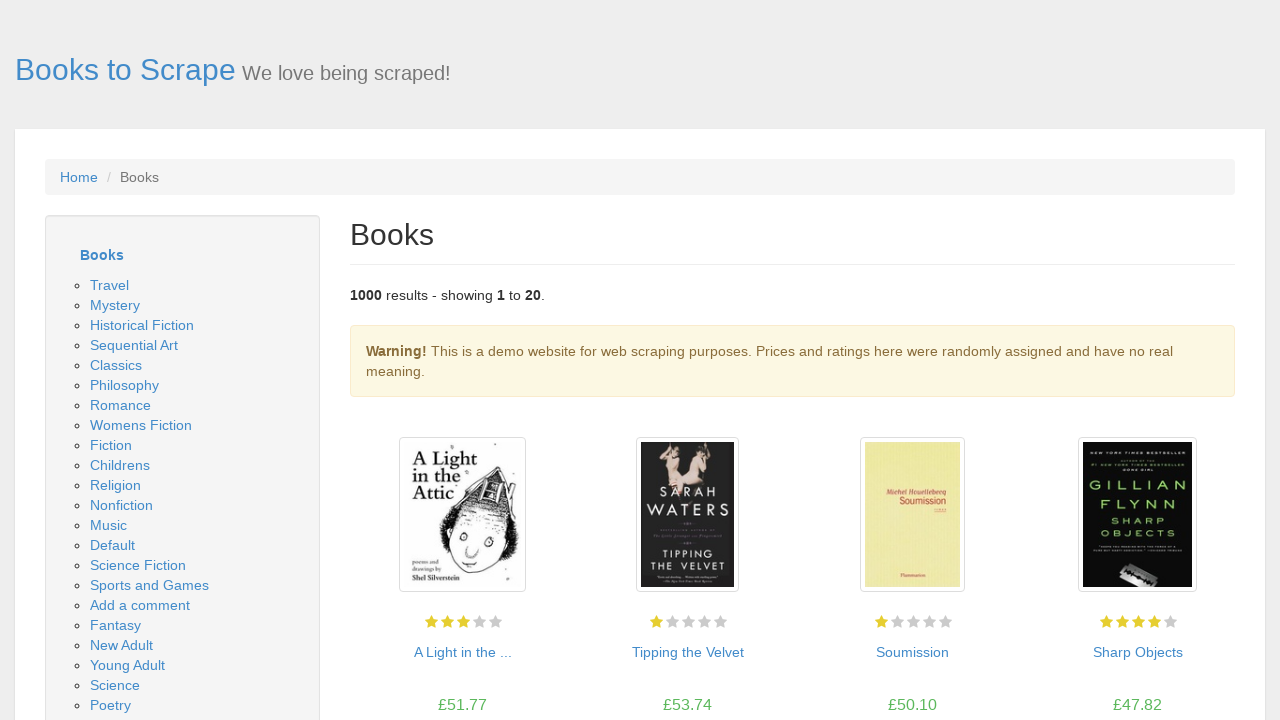

Navigated to page 2 of book catalog
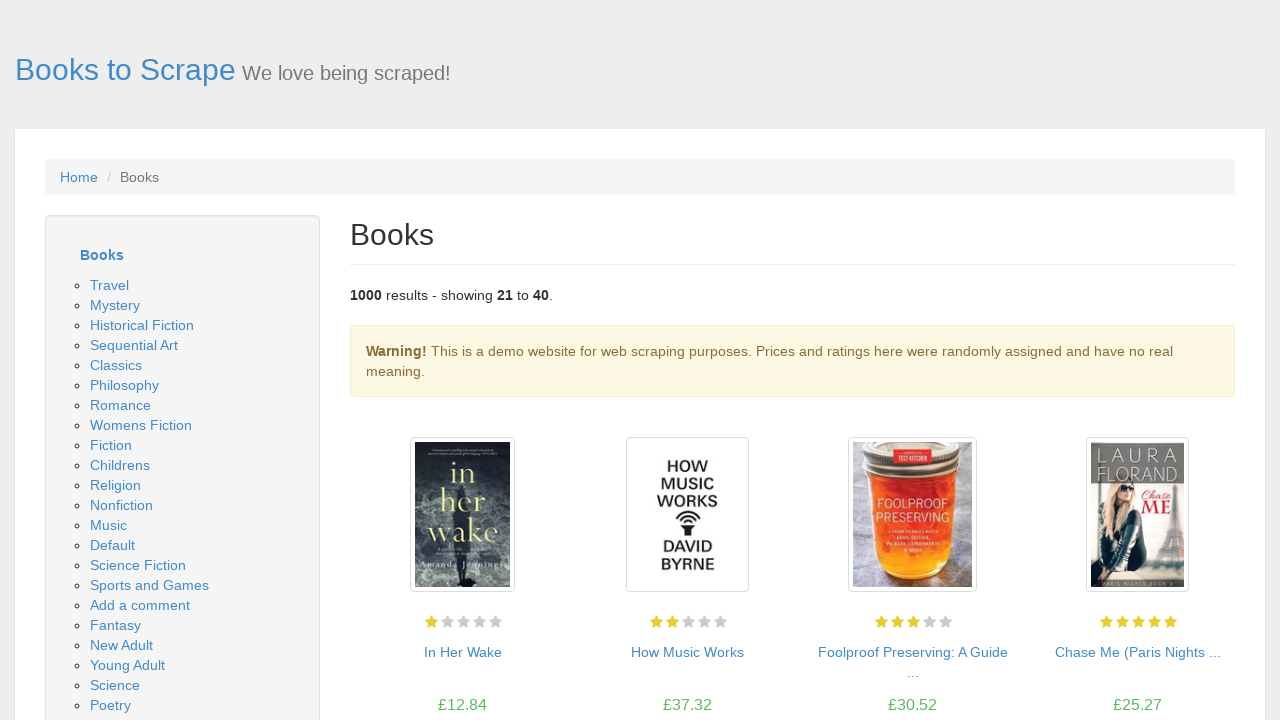

Book titles loaded on page 2
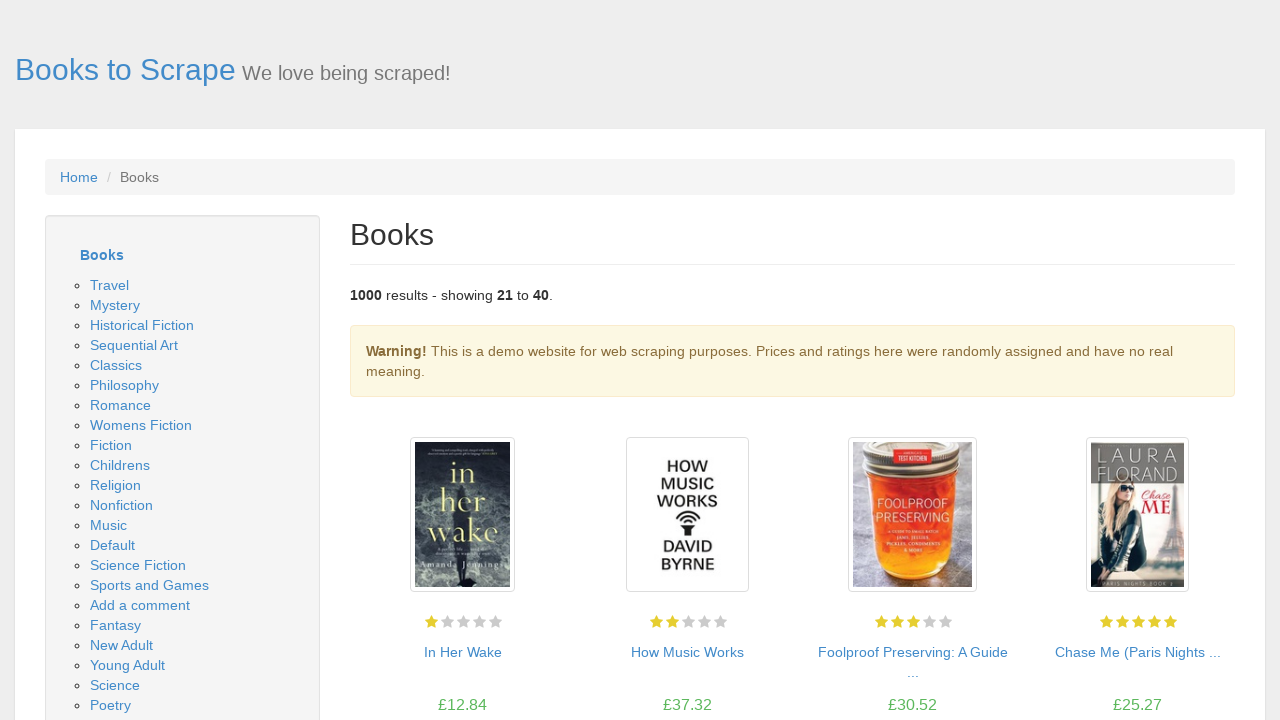

Price elements loaded on page 2
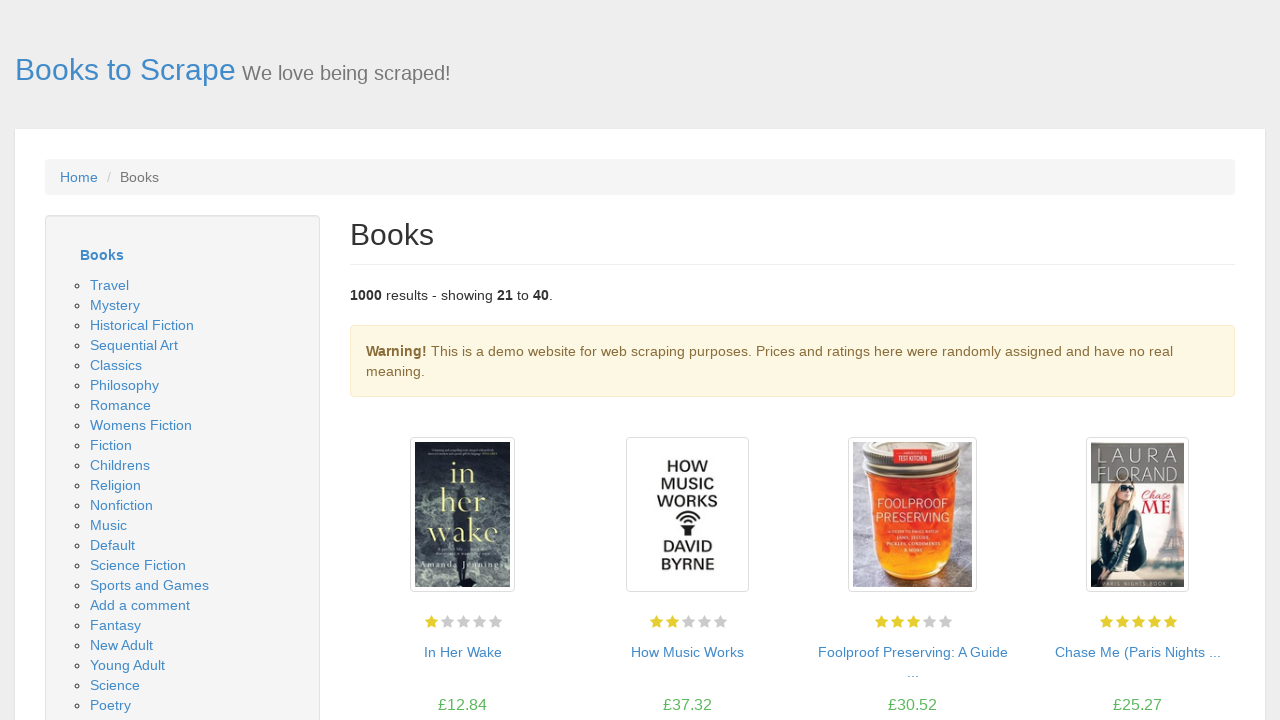

Stock availability indicators loaded on page 2
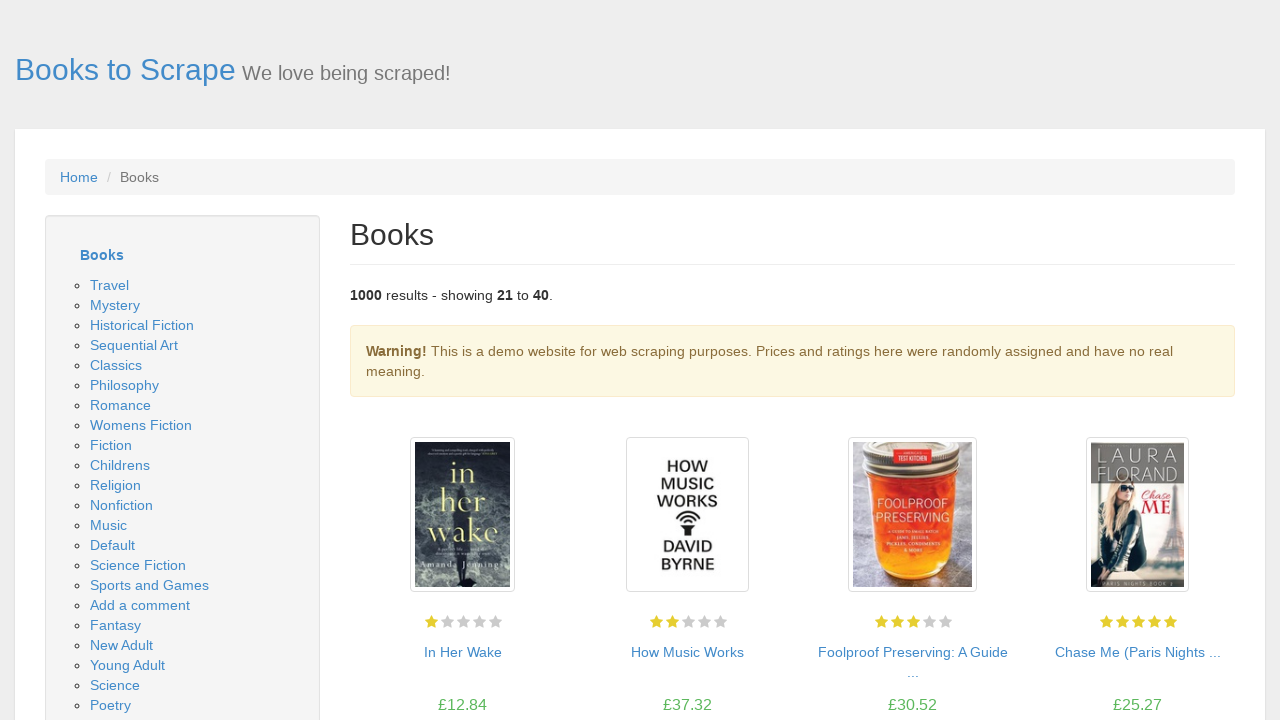

Retrieved all book title elements on page 2
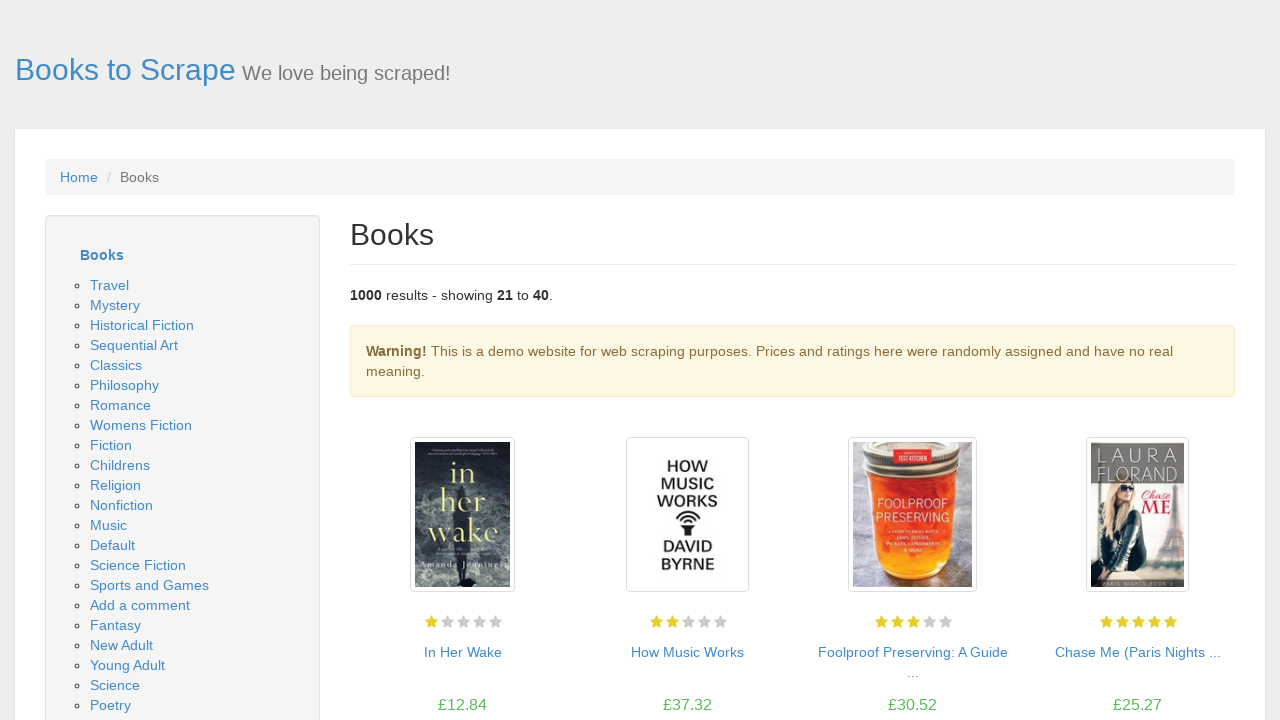

Retrieved all price elements on page 2
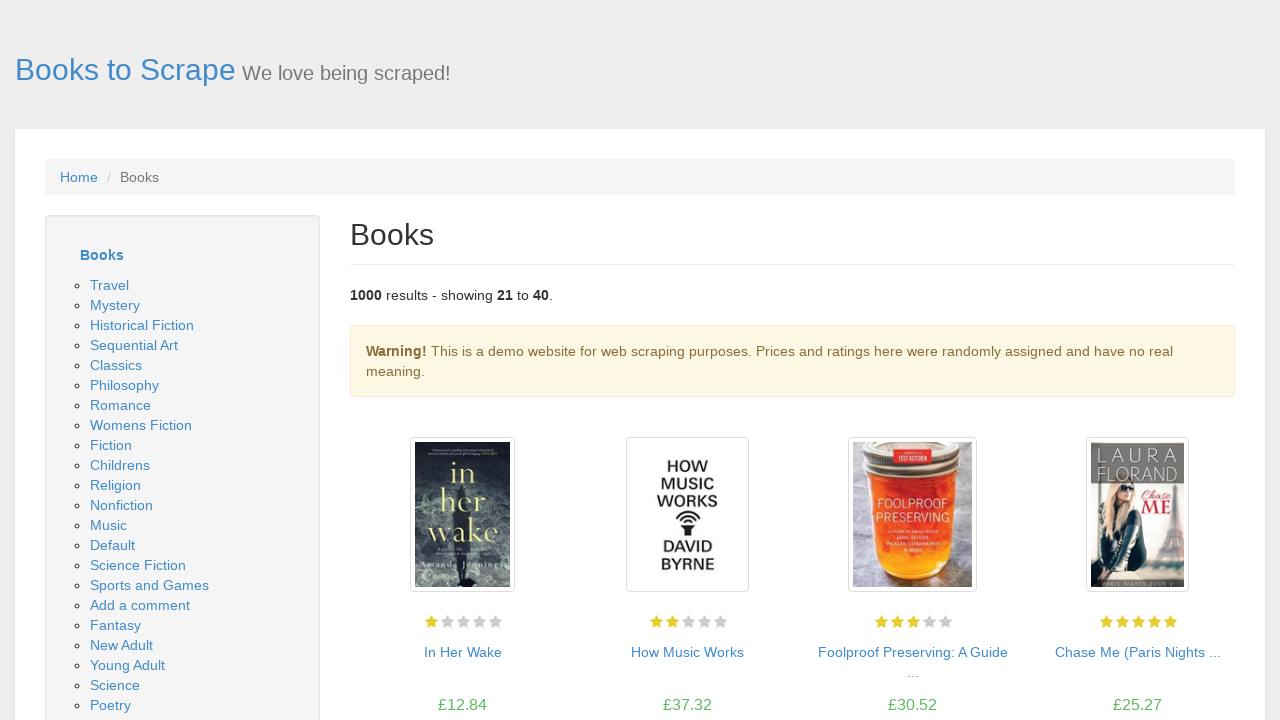

Retrieved all stock status elements on page 2
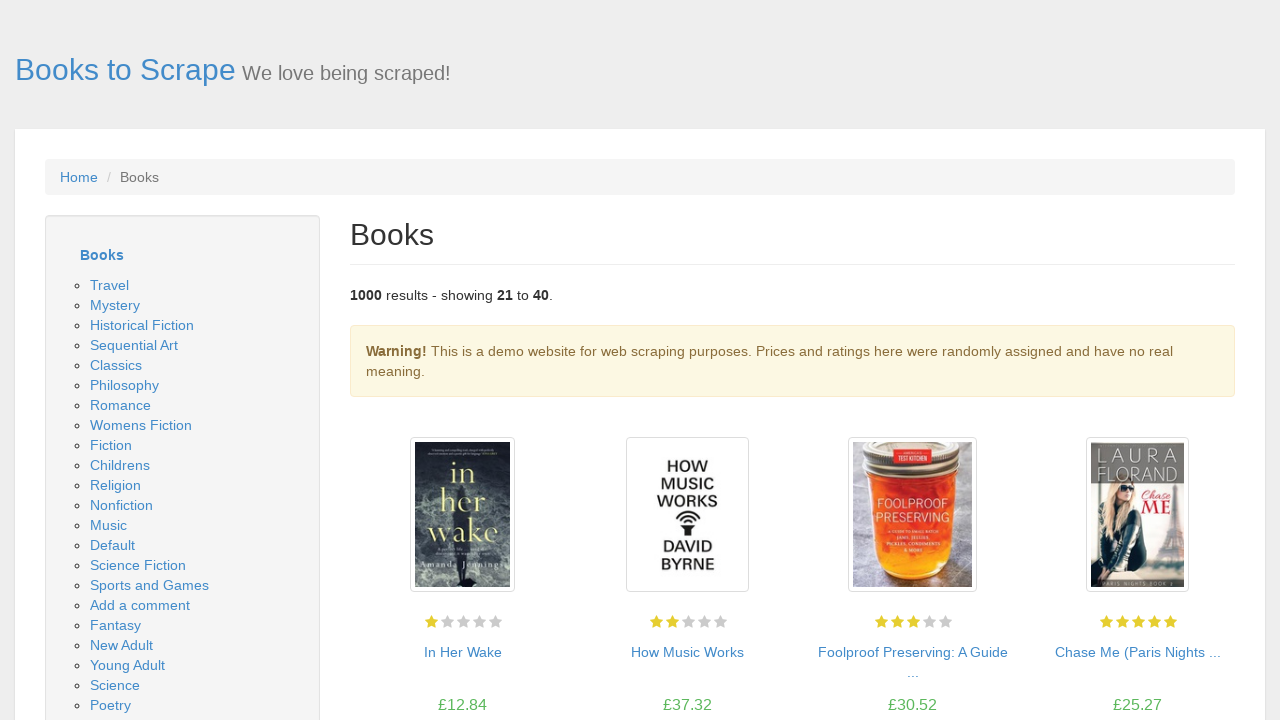

Verified that 20 books are present on page 2
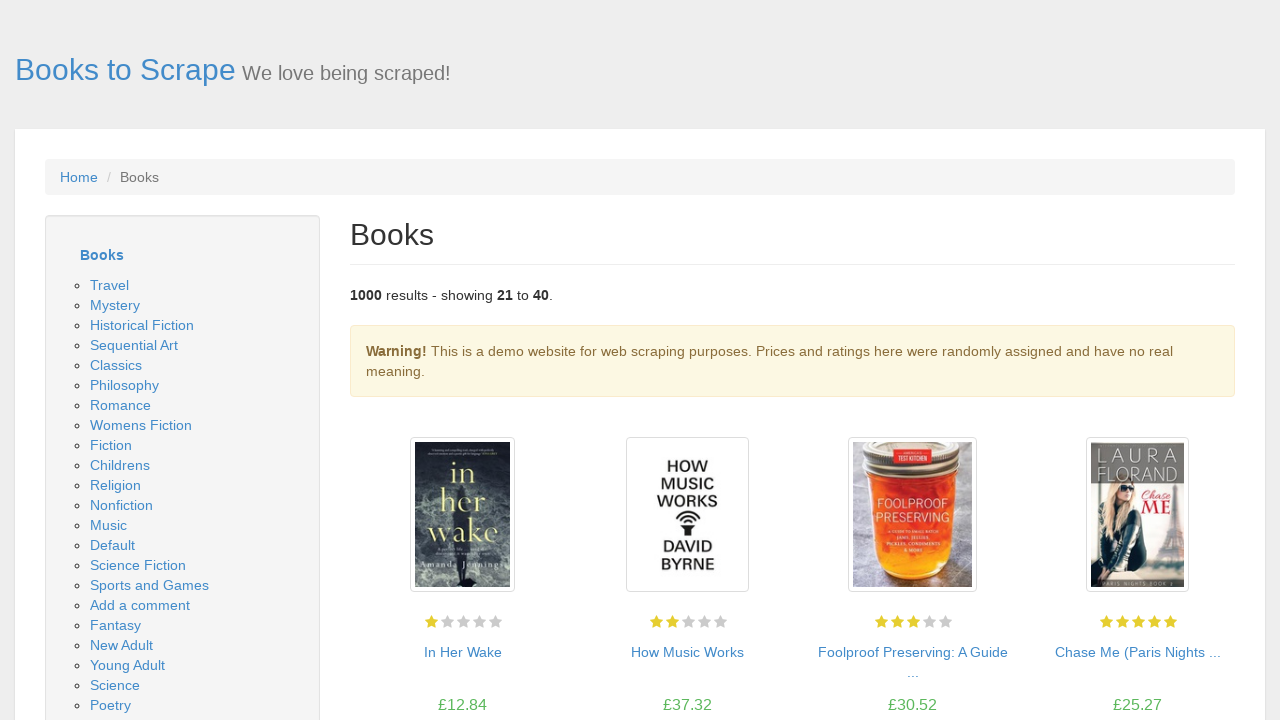

Verified that 20 prices are present on page 2
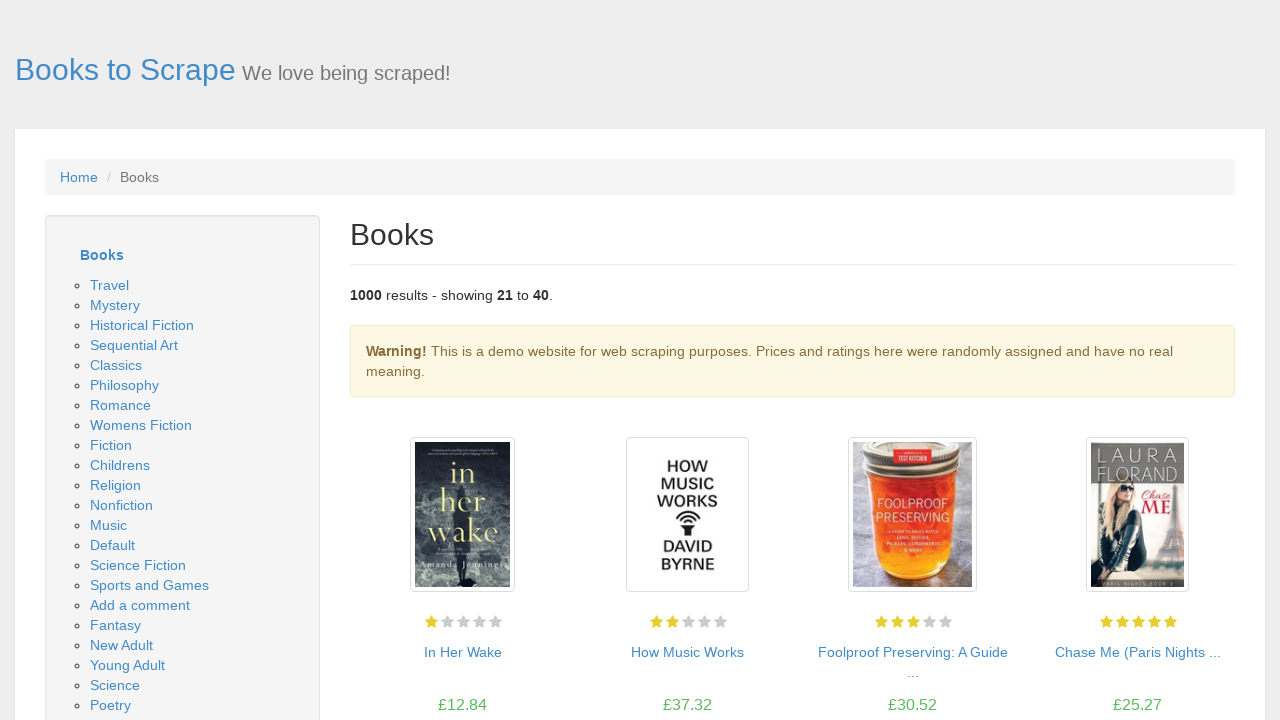

Navigated to page 3 of book catalog
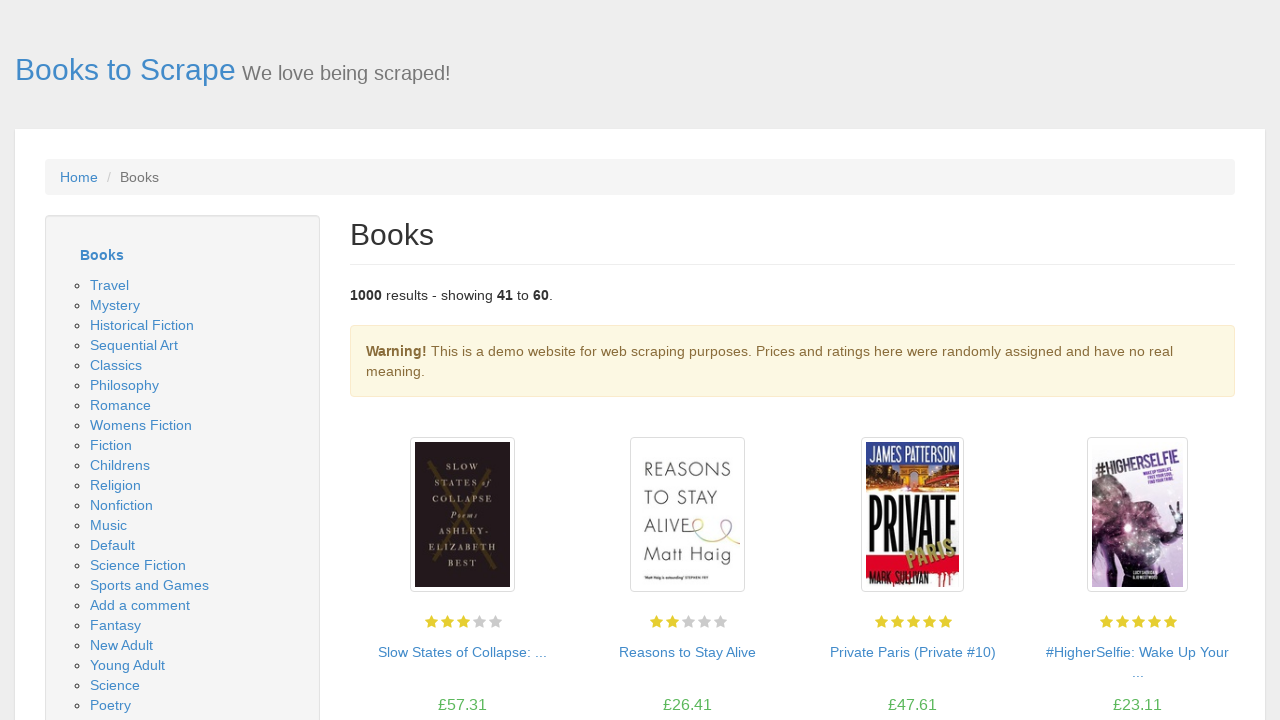

Book titles loaded on page 3
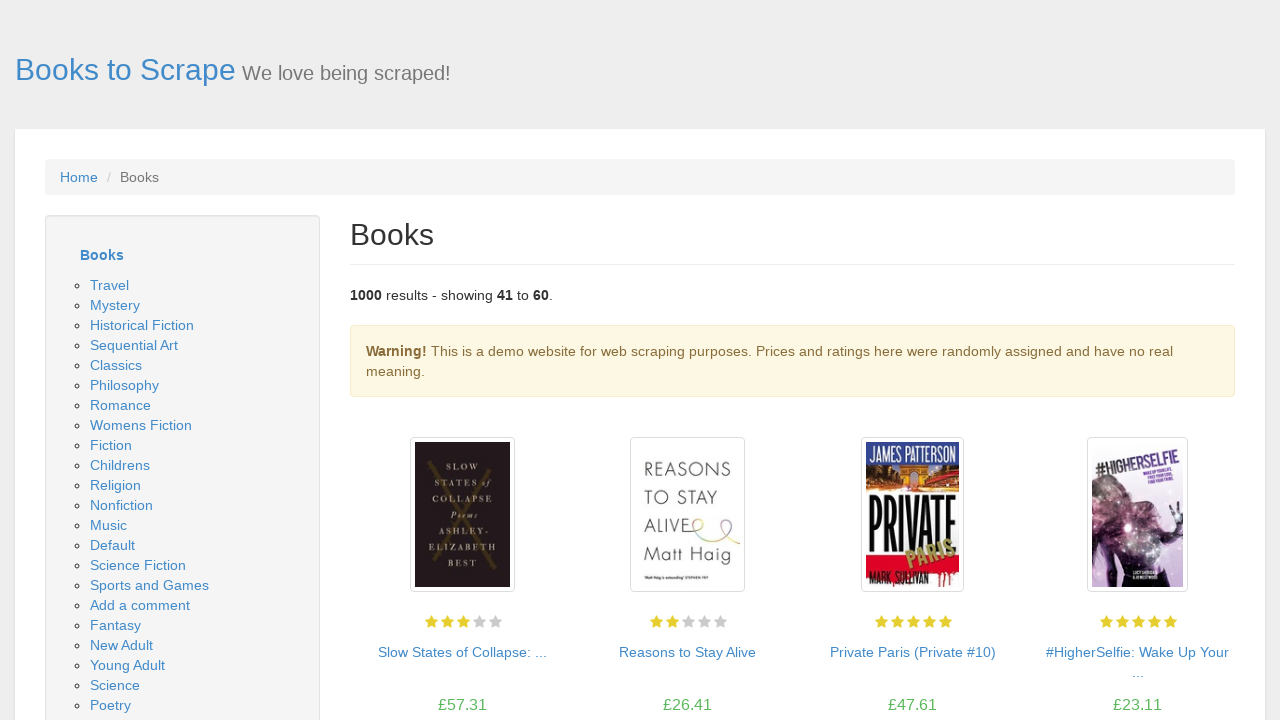

Price elements loaded on page 3
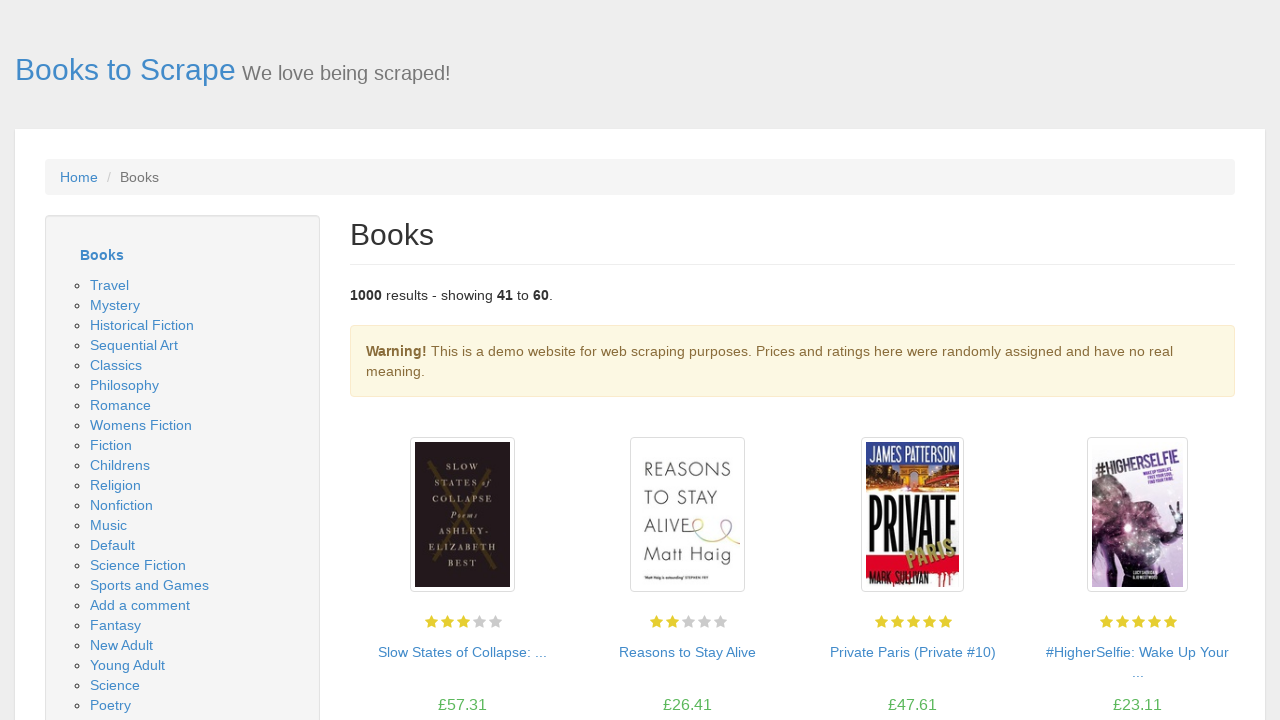

Stock availability indicators loaded on page 3
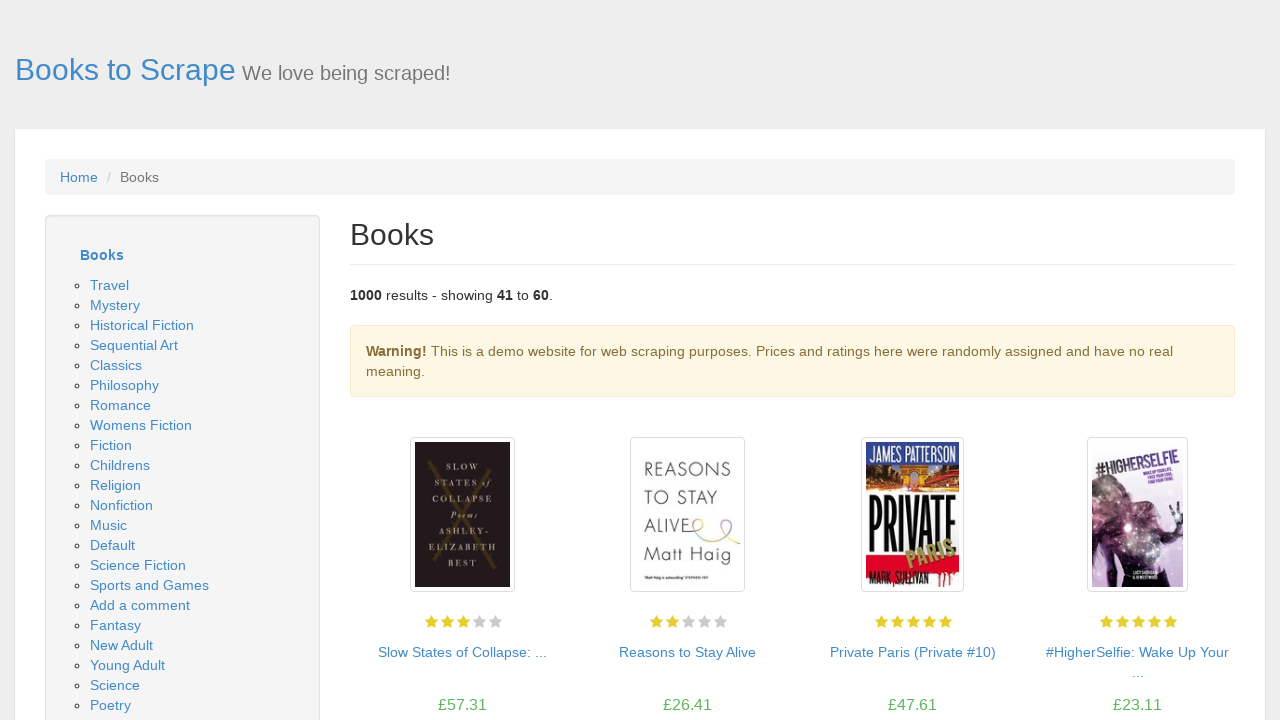

Retrieved all book title elements on page 3
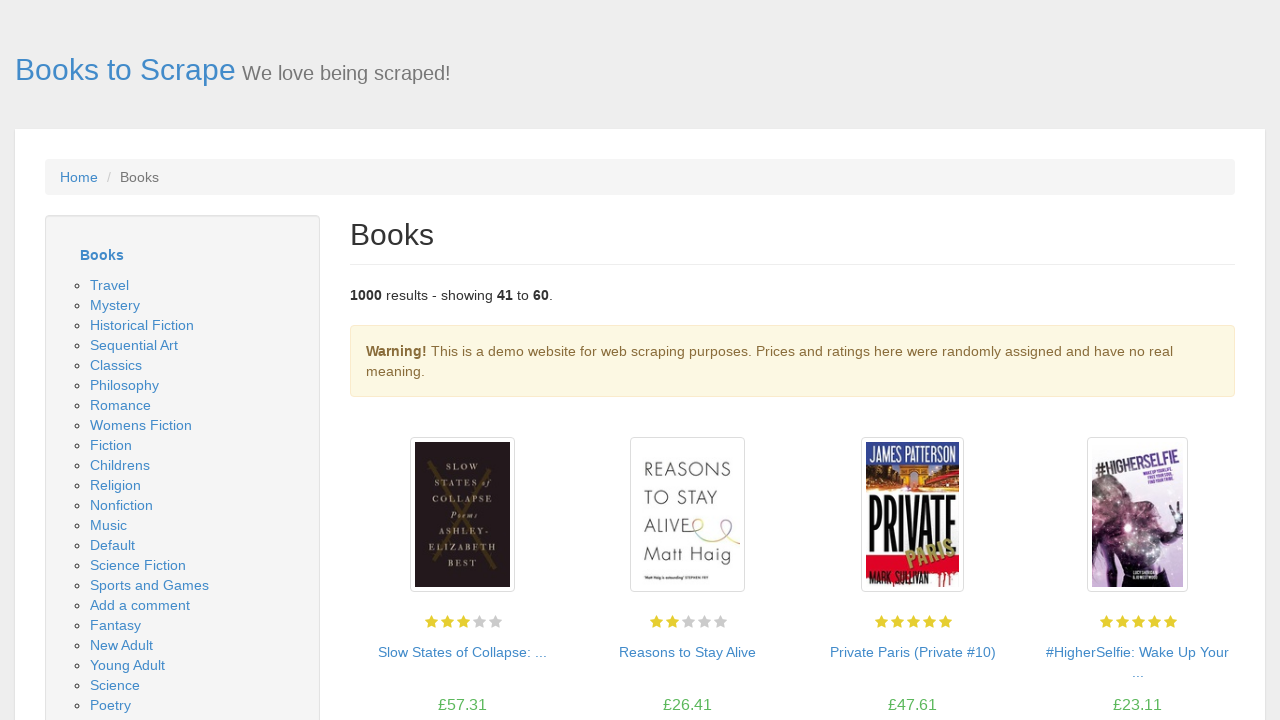

Retrieved all price elements on page 3
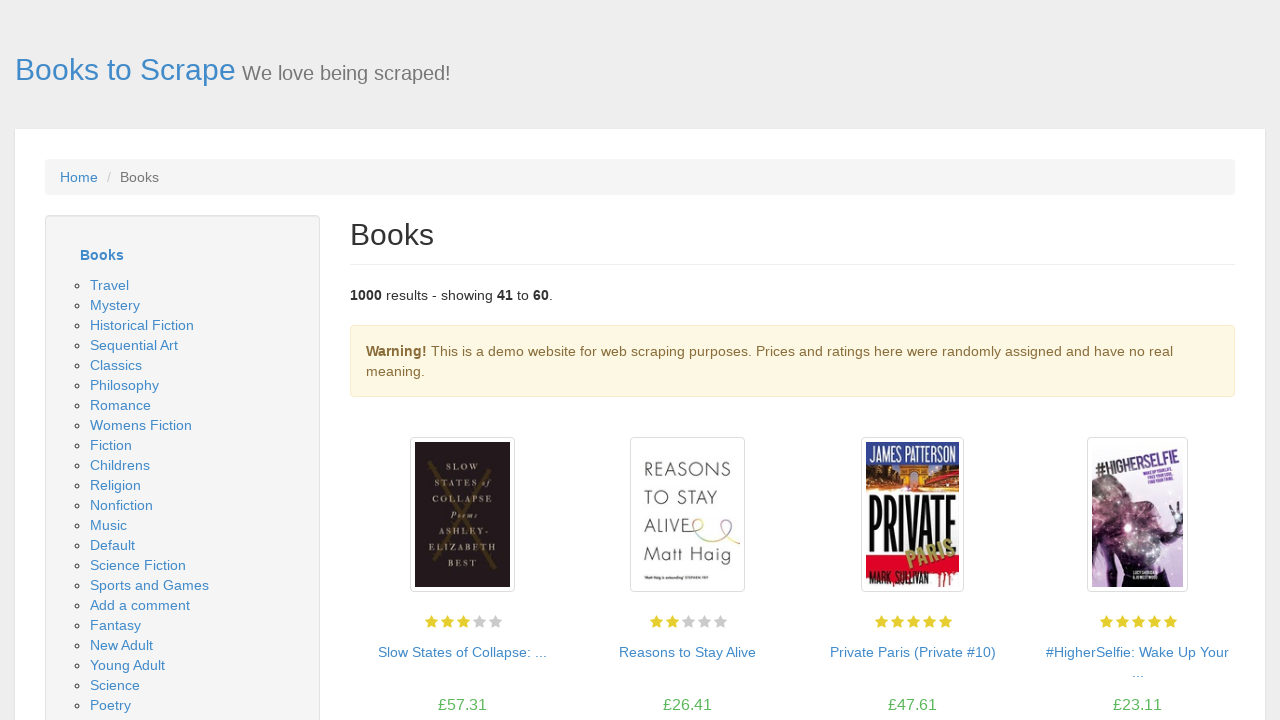

Retrieved all stock status elements on page 3
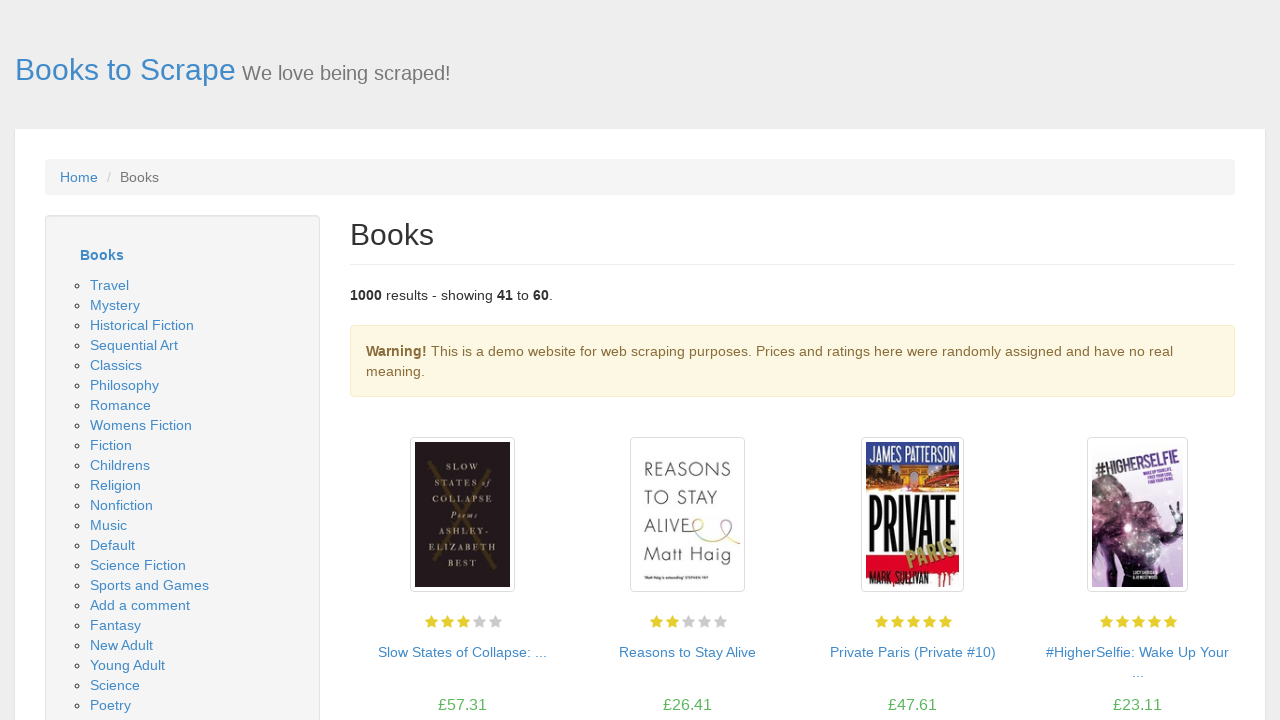

Verified that 20 books are present on page 3
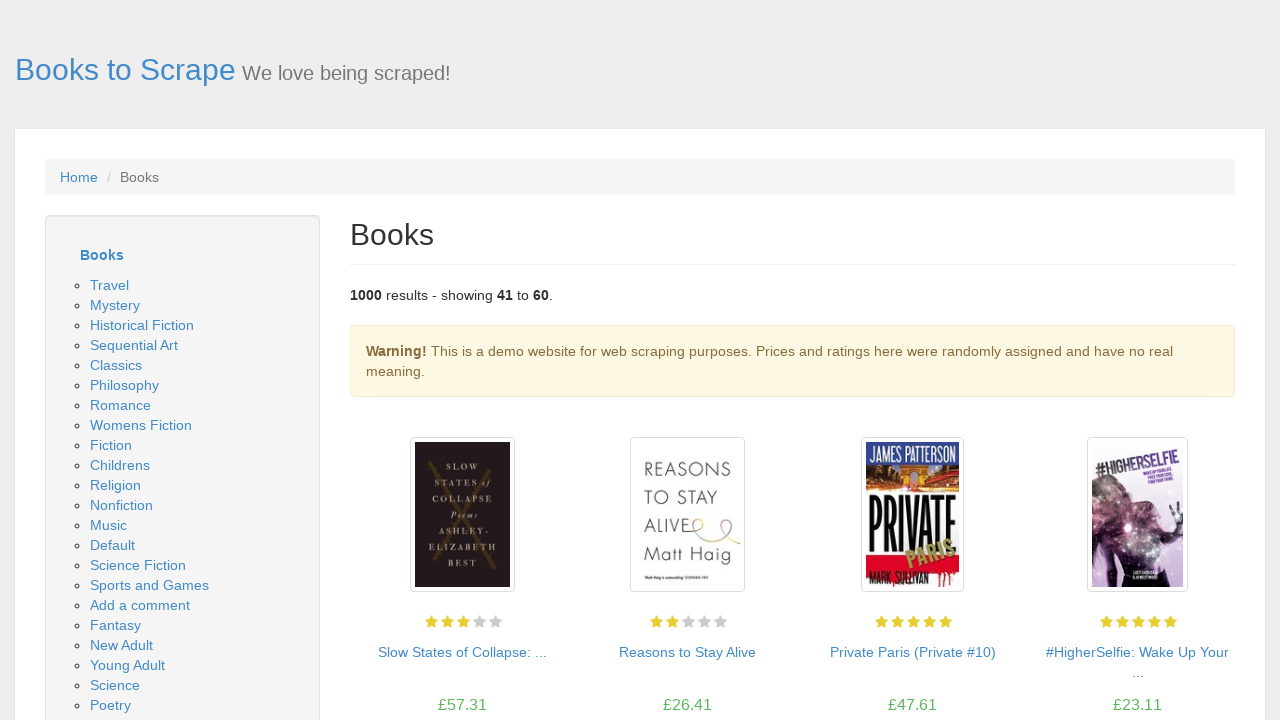

Verified that 20 prices are present on page 3
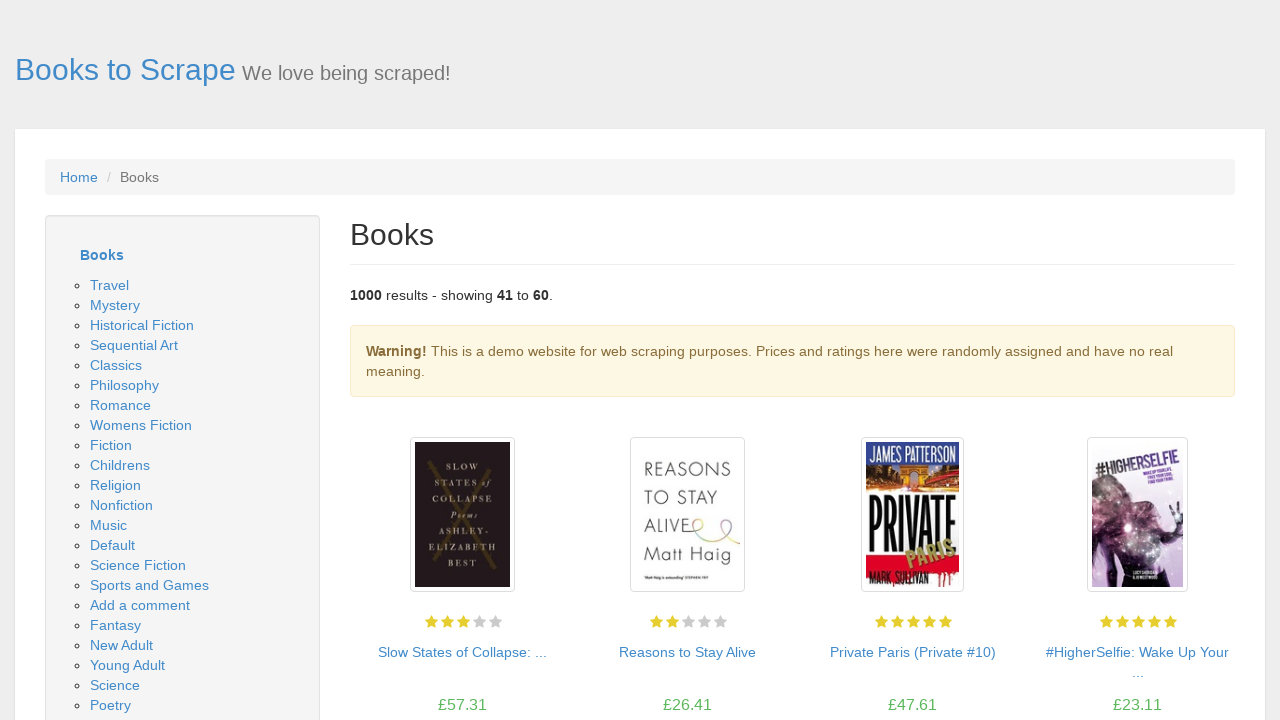

Navigated to page 4 of book catalog
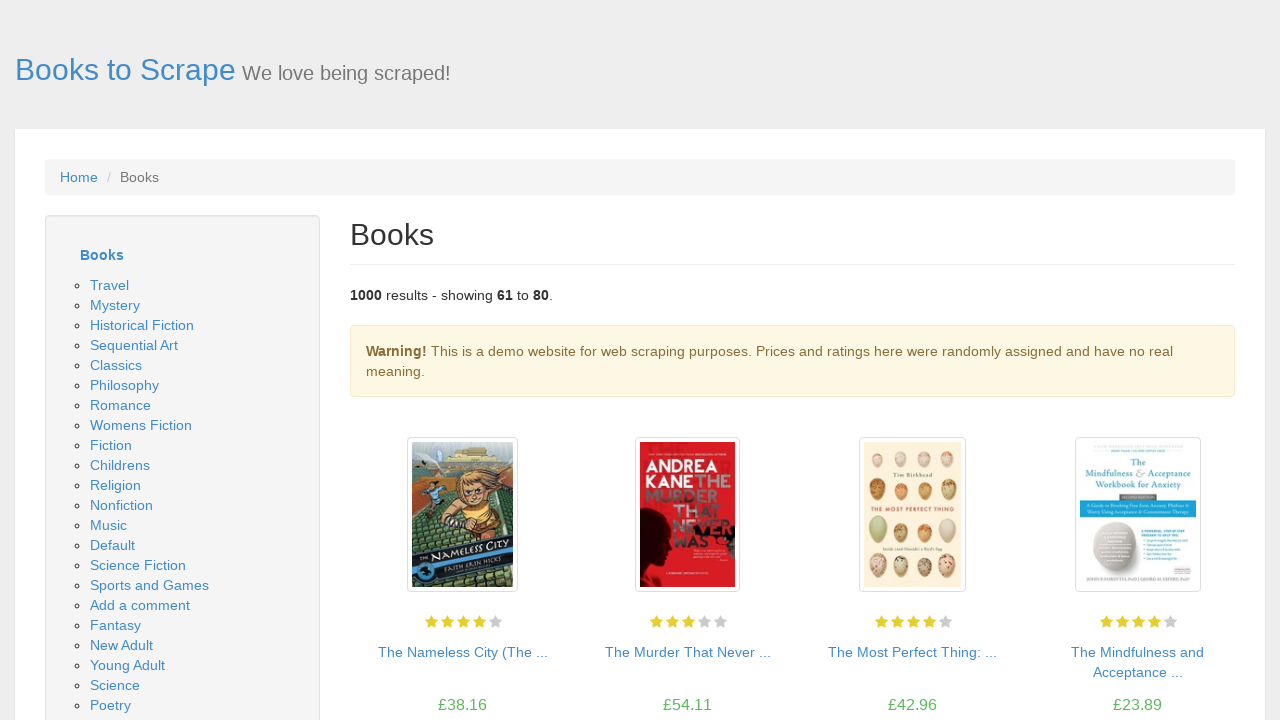

Book titles loaded on page 4
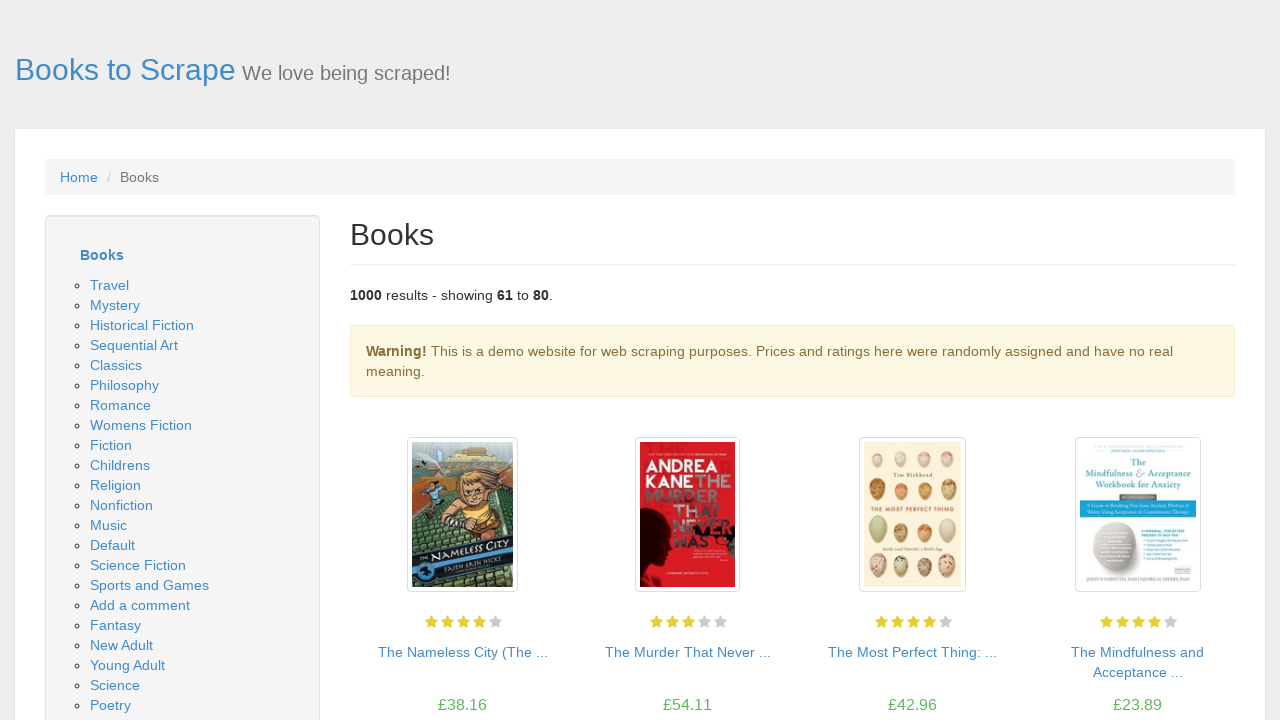

Price elements loaded on page 4
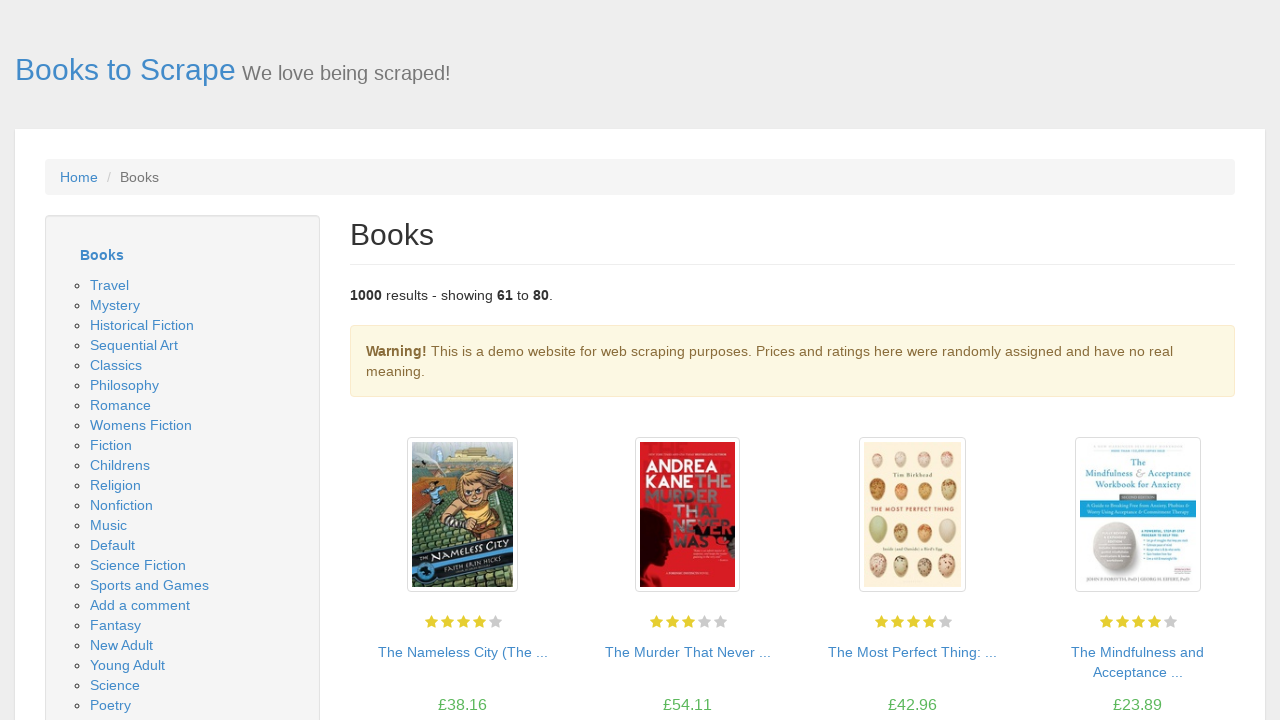

Stock availability indicators loaded on page 4
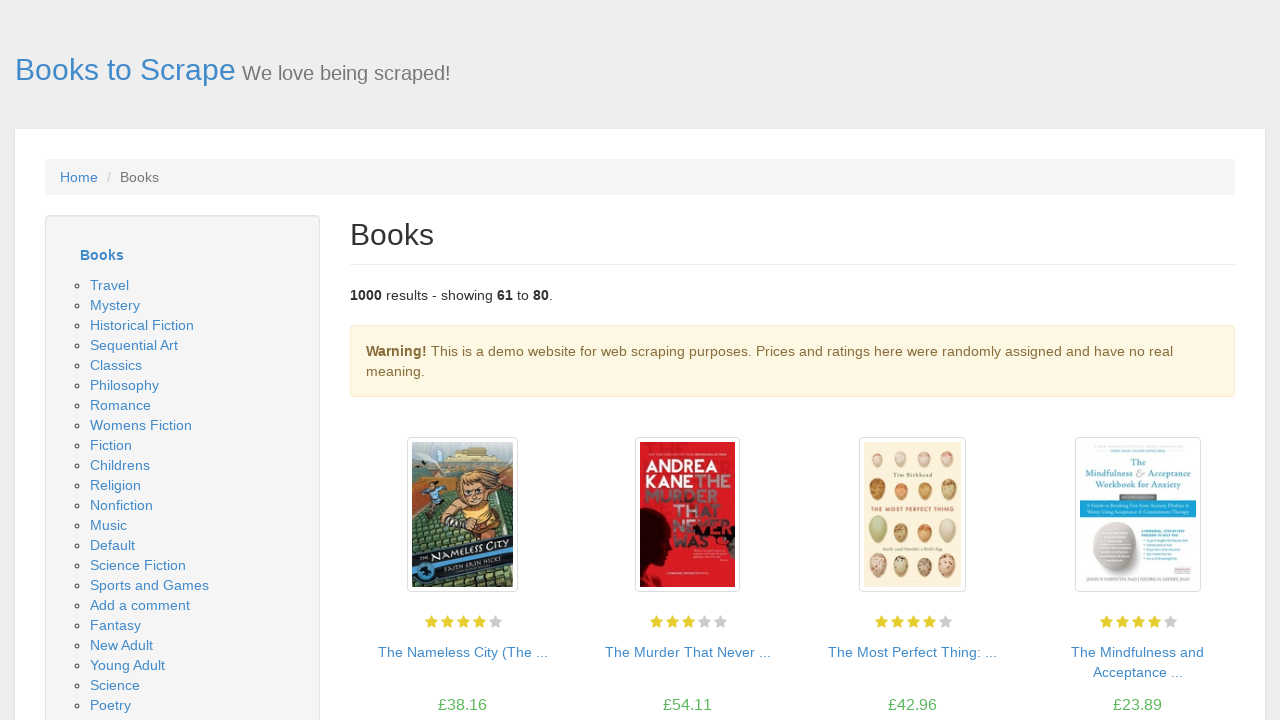

Retrieved all book title elements on page 4
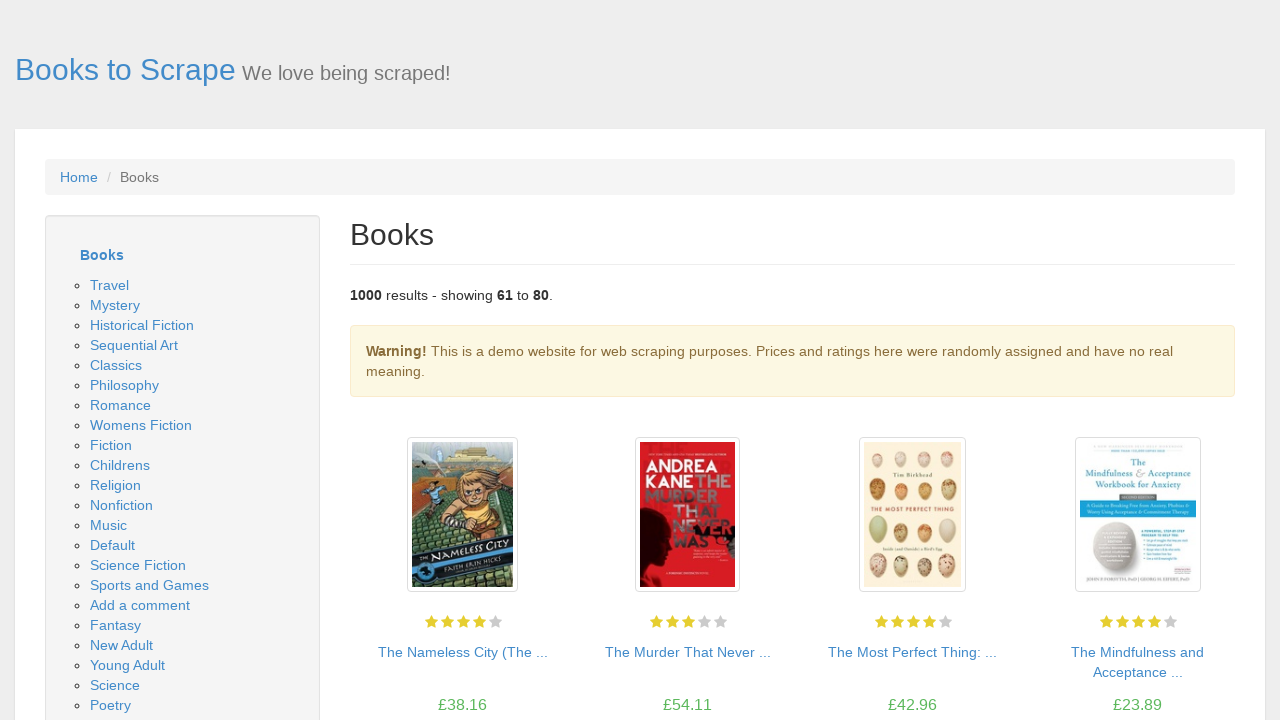

Retrieved all price elements on page 4
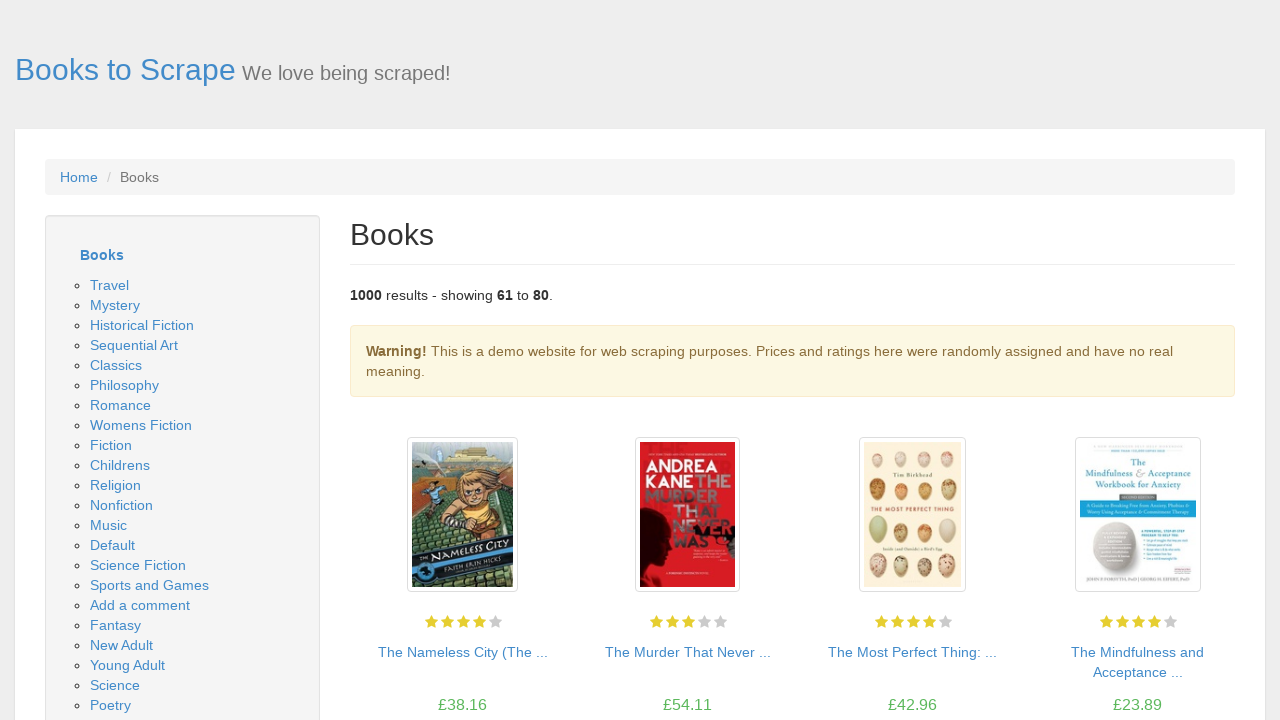

Retrieved all stock status elements on page 4
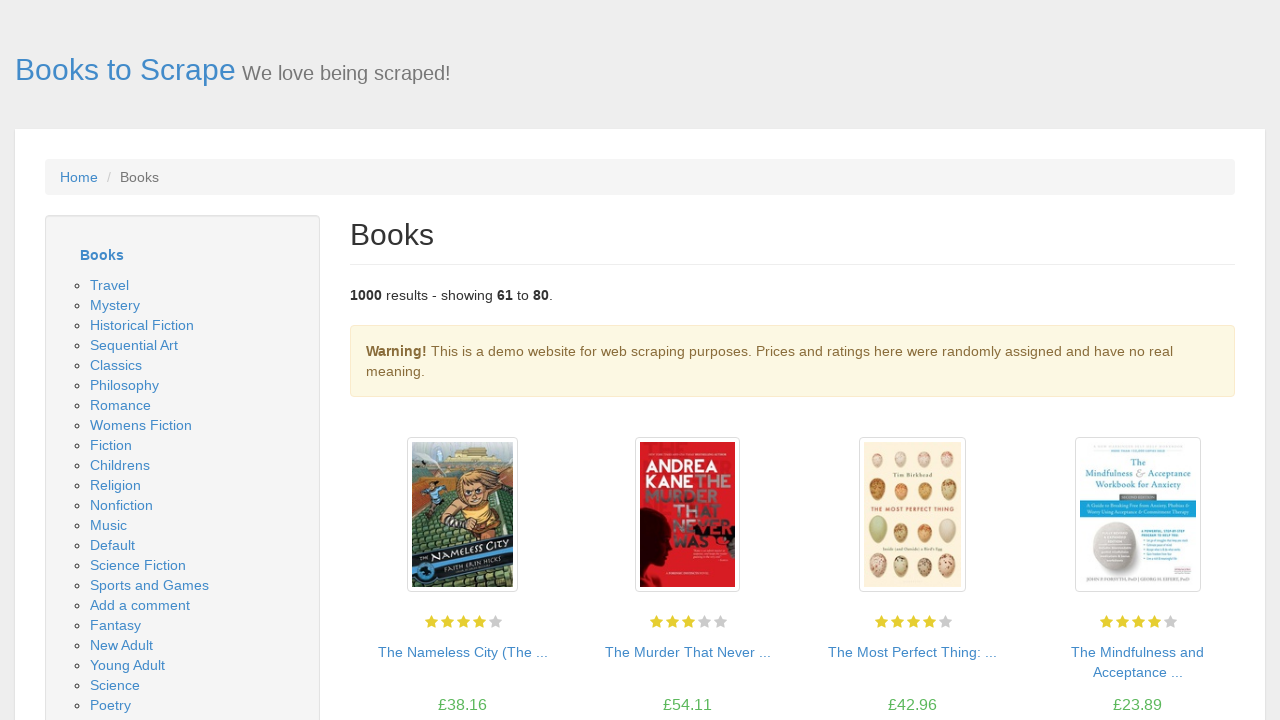

Verified that 20 books are present on page 4
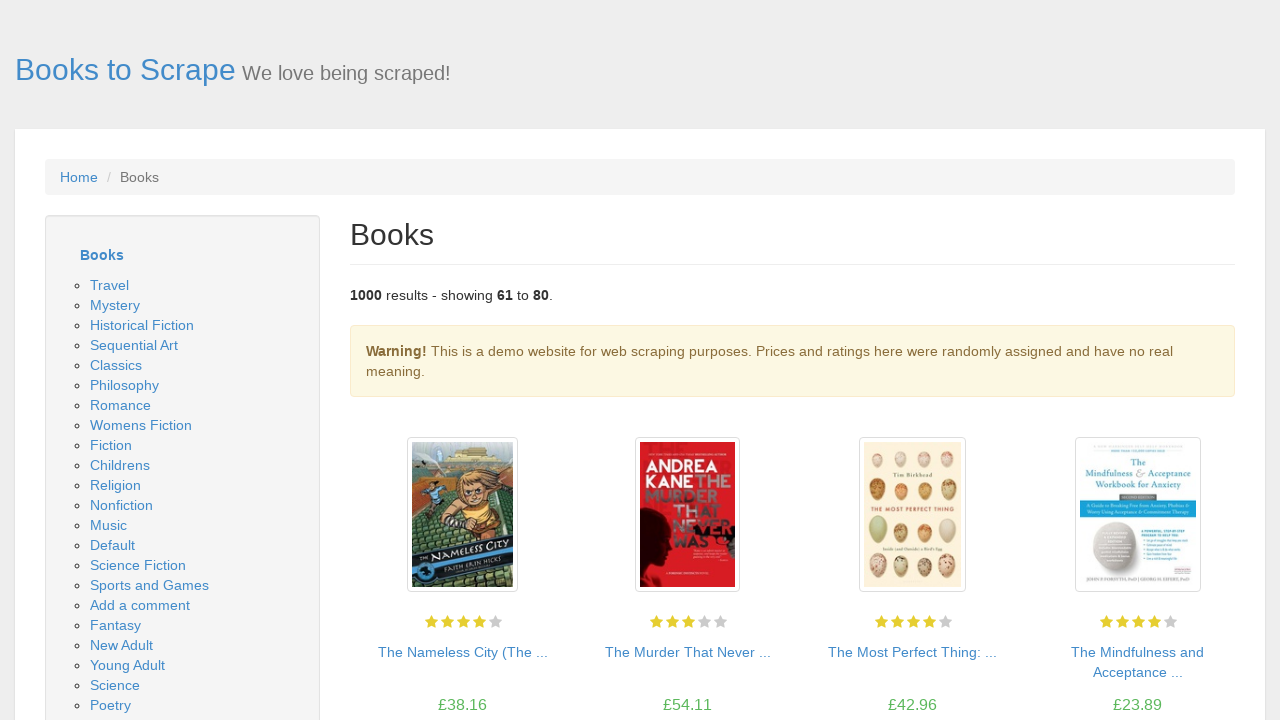

Verified that 20 prices are present on page 4
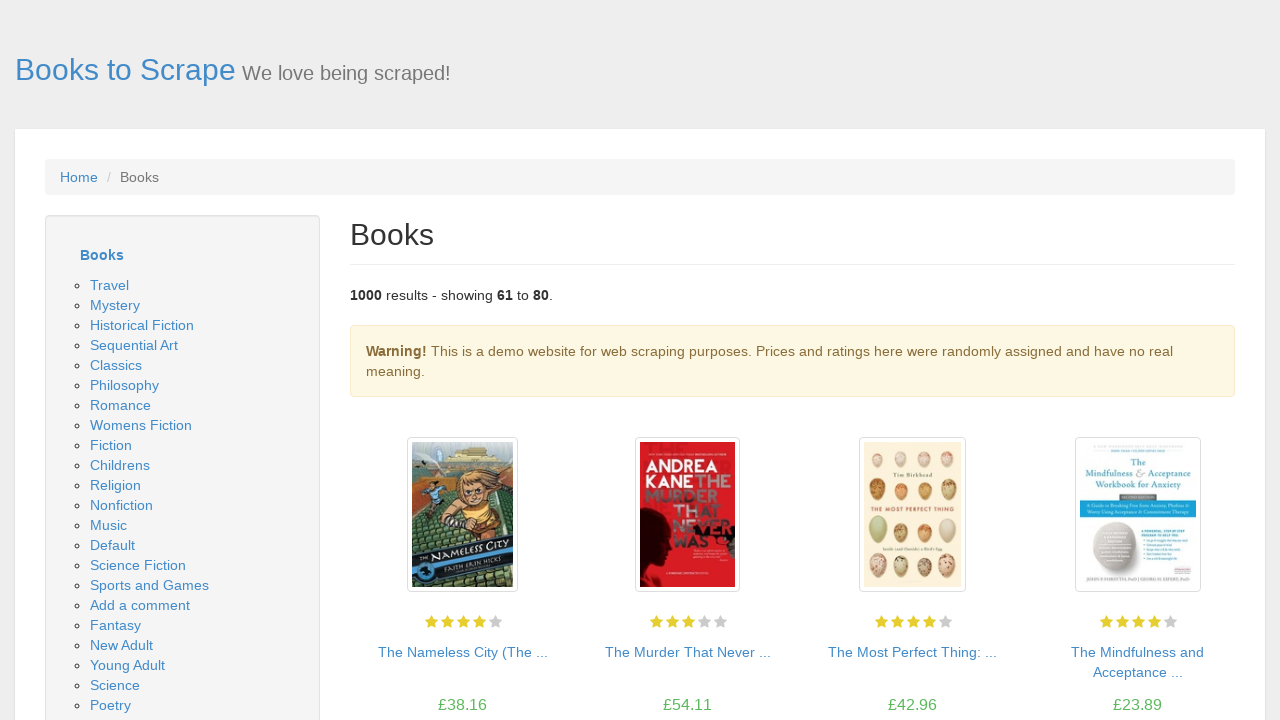

Navigated to page 5 of book catalog
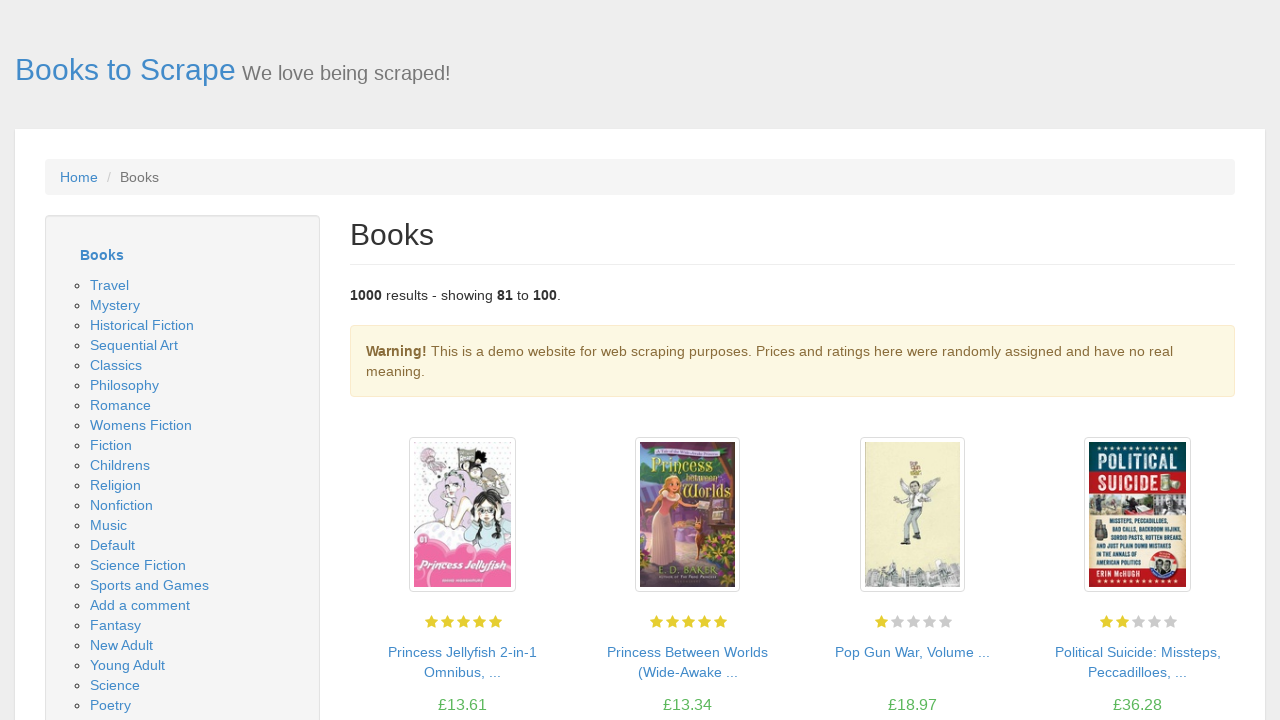

Book titles loaded on page 5
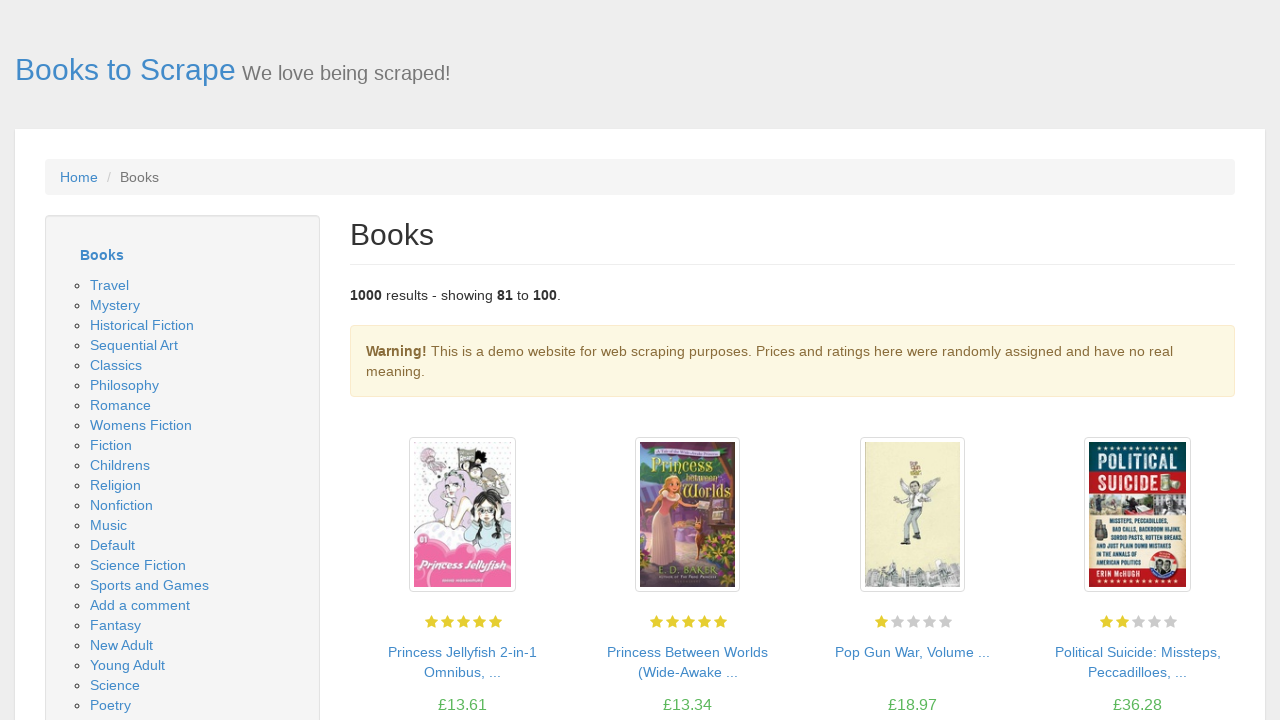

Price elements loaded on page 5
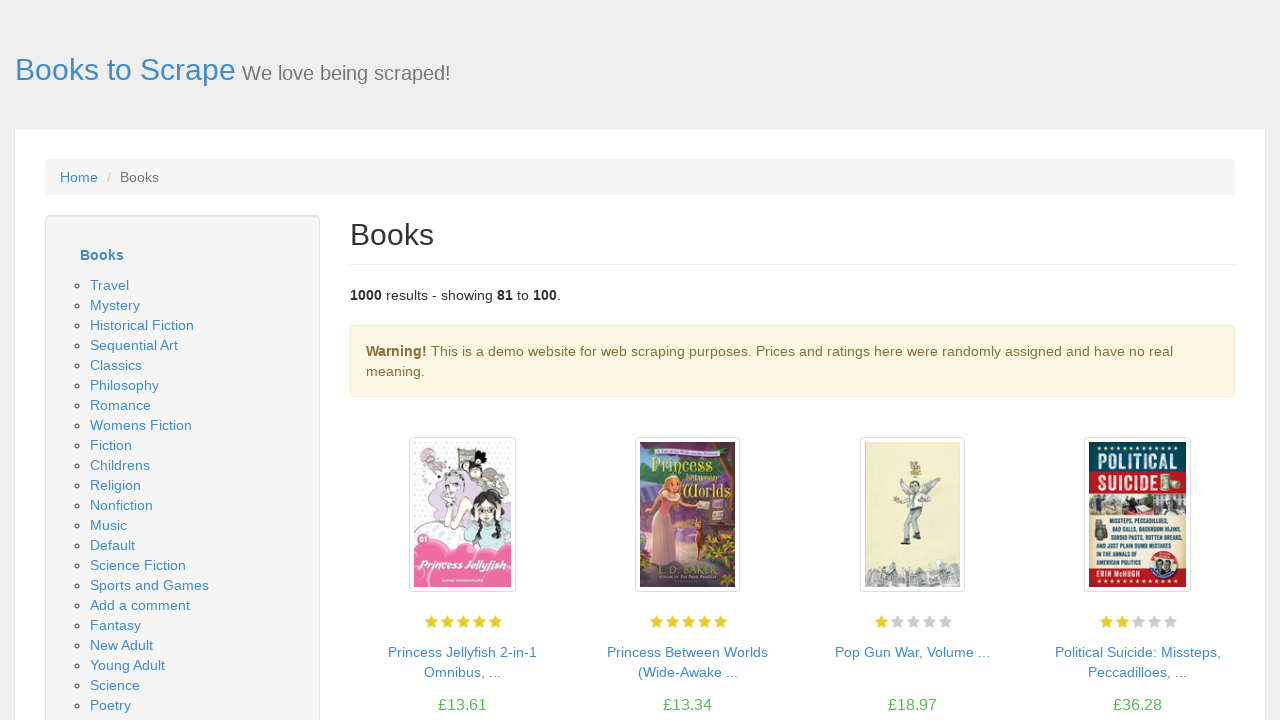

Stock availability indicators loaded on page 5
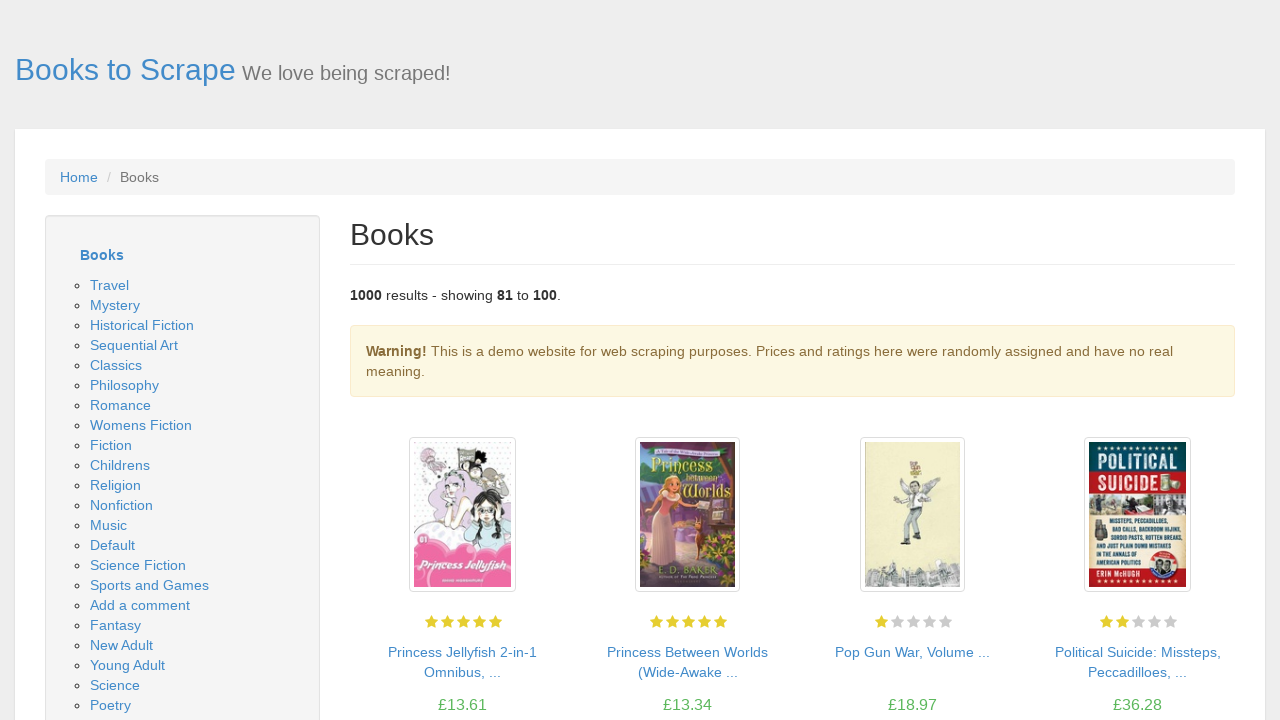

Retrieved all book title elements on page 5
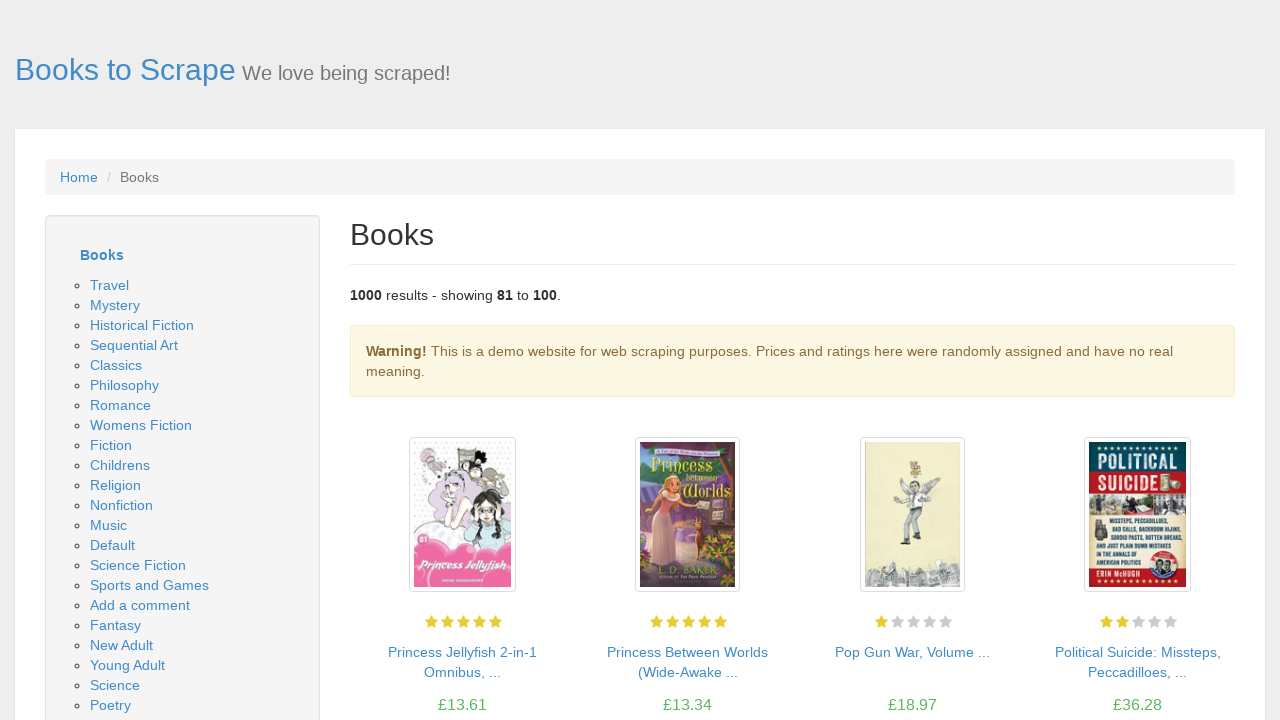

Retrieved all price elements on page 5
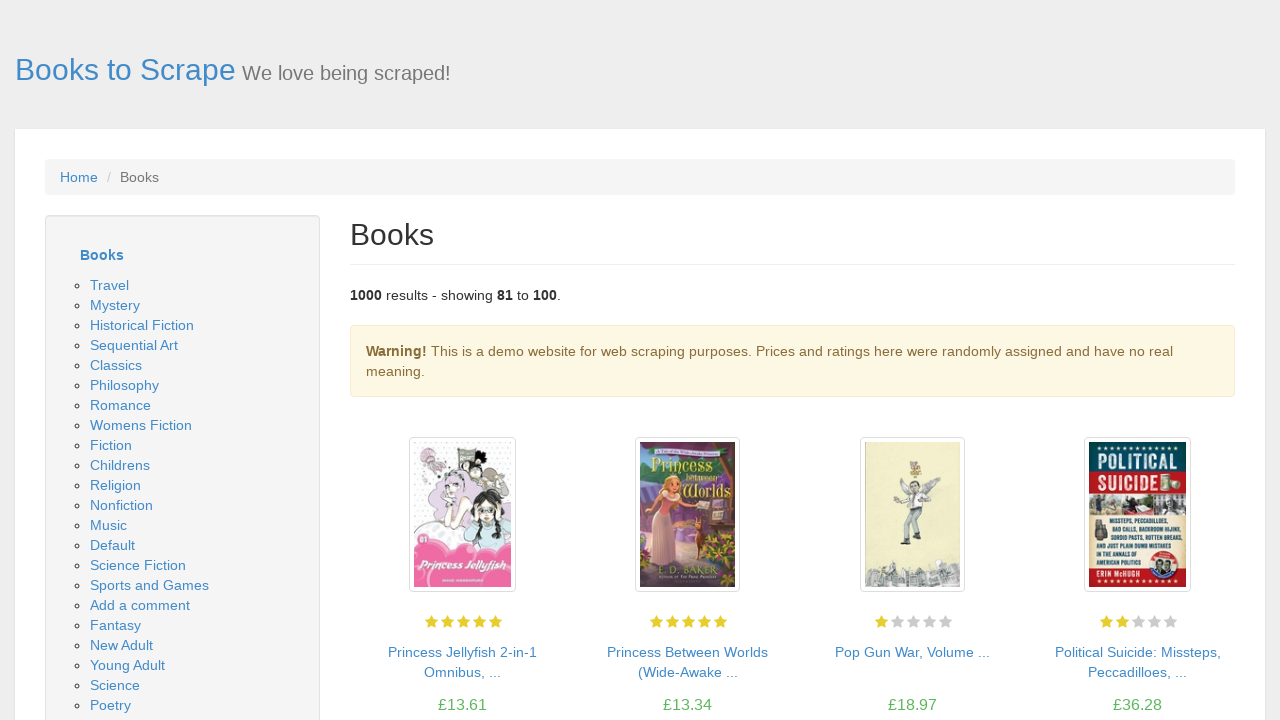

Retrieved all stock status elements on page 5
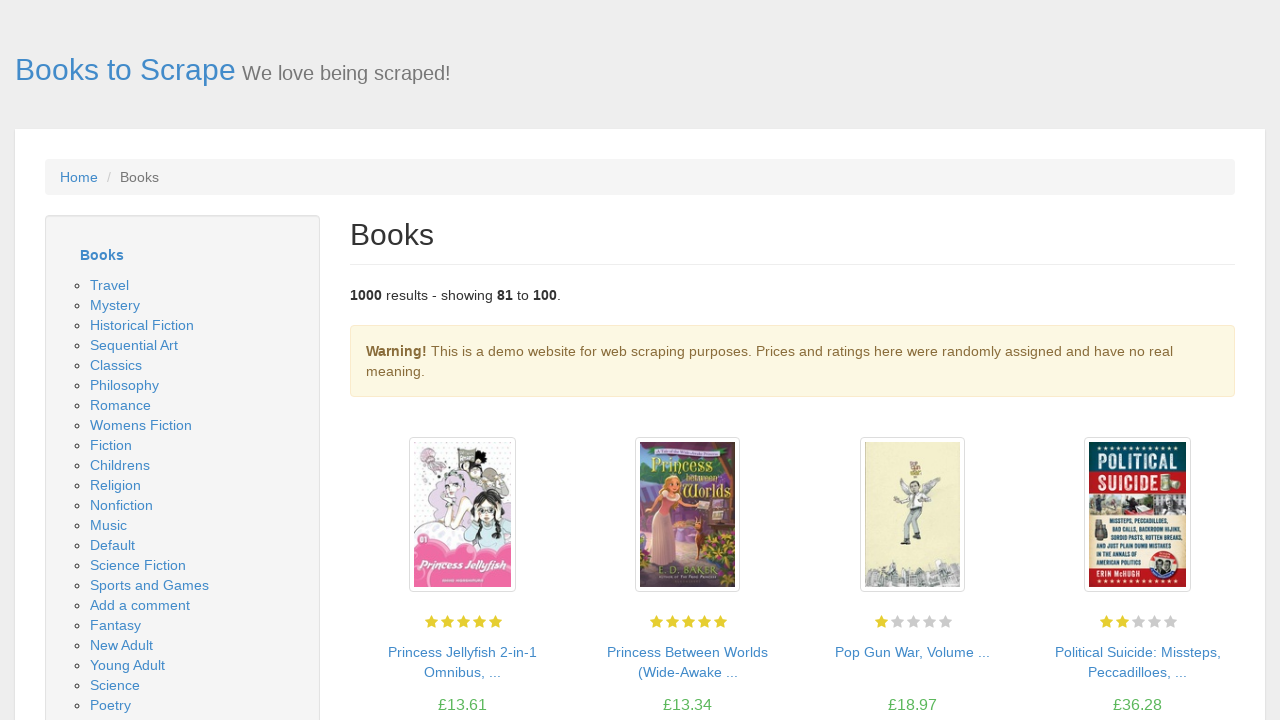

Verified that 20 books are present on page 5
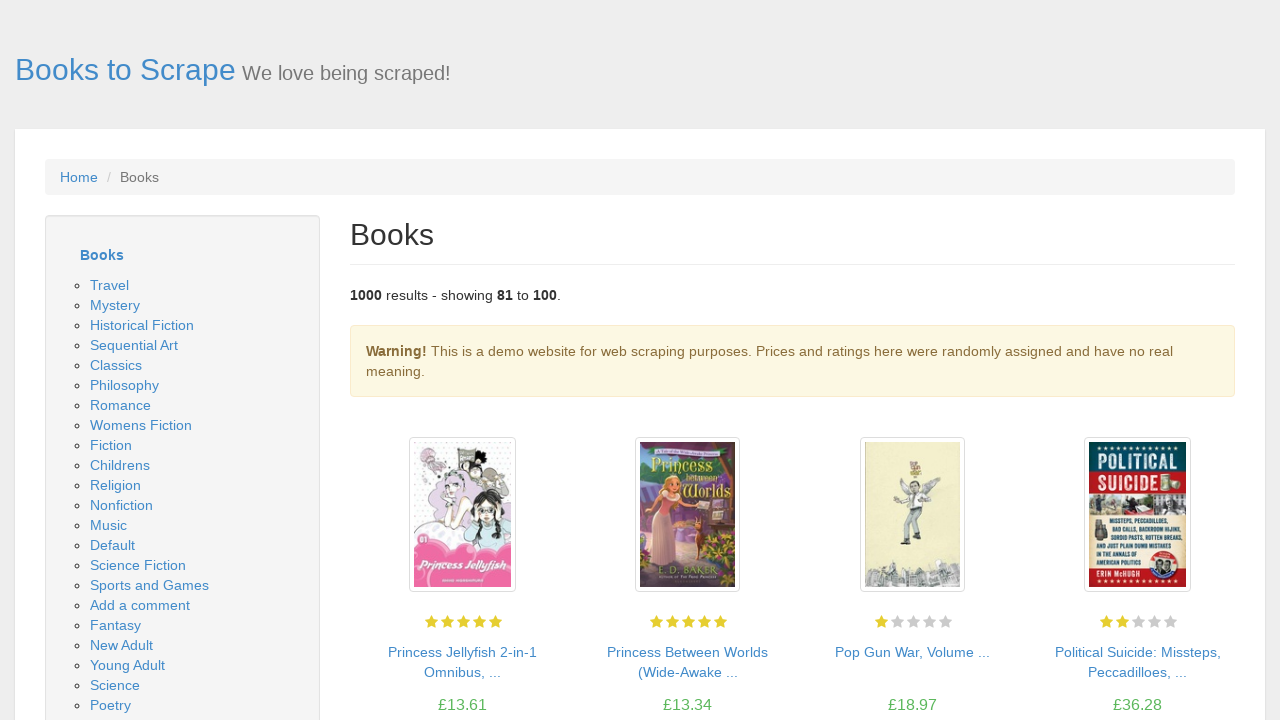

Verified that 20 prices are present on page 5
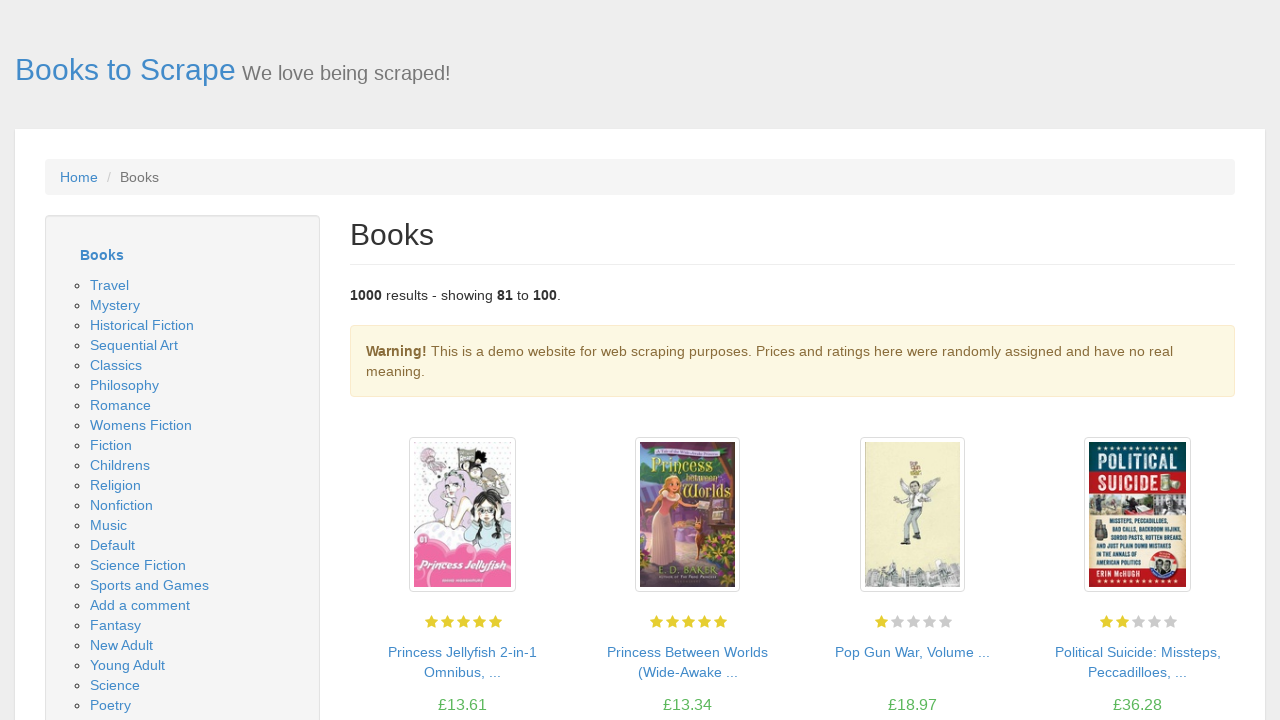

Navigated to page 6 of book catalog
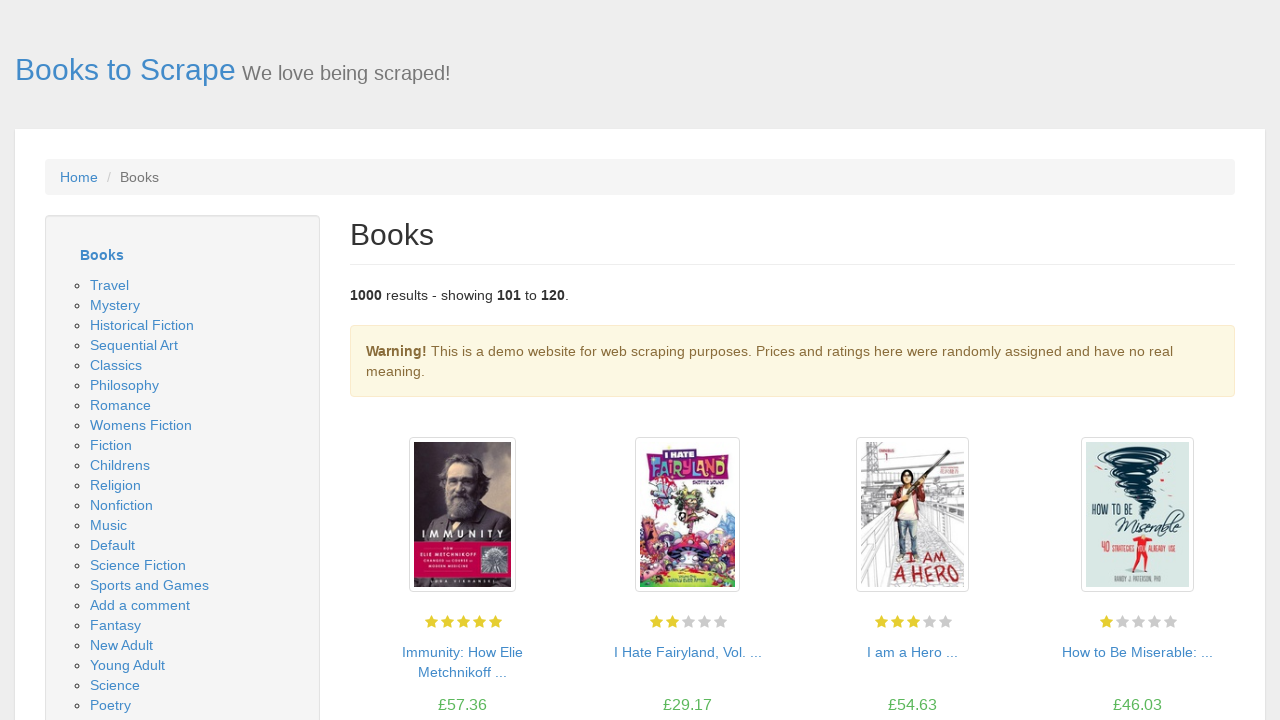

Book titles loaded on page 6
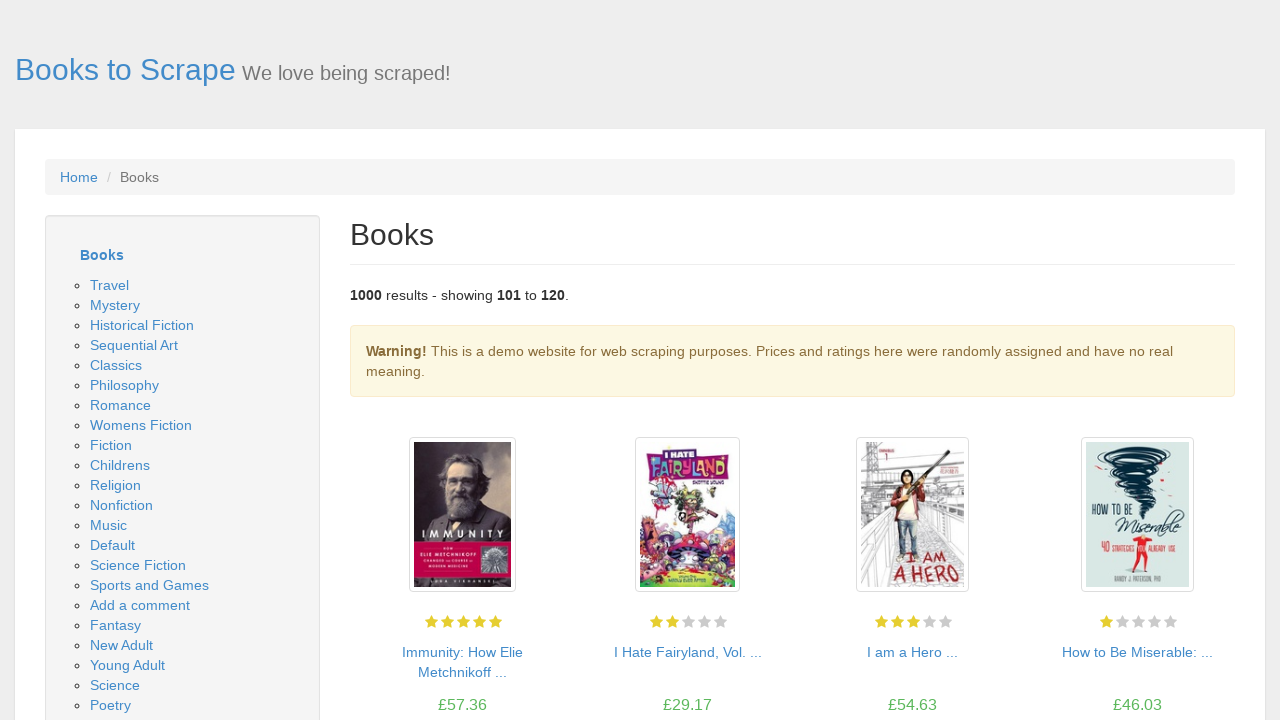

Price elements loaded on page 6
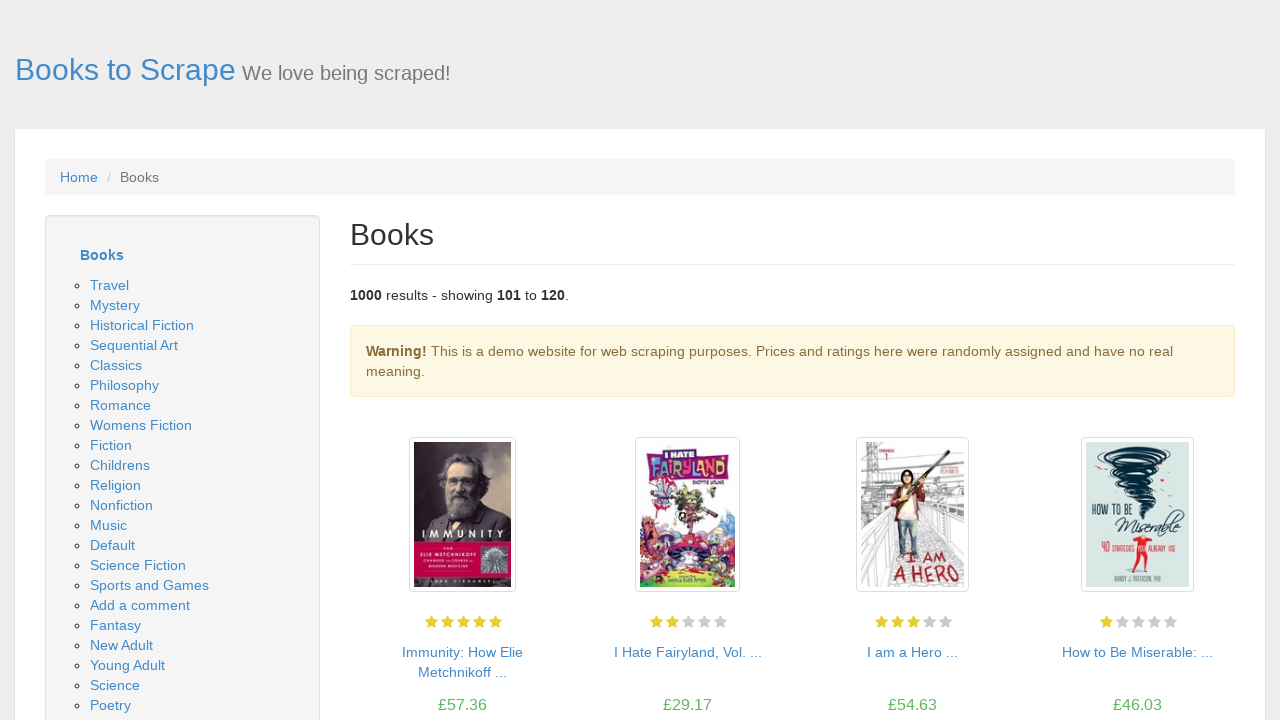

Stock availability indicators loaded on page 6
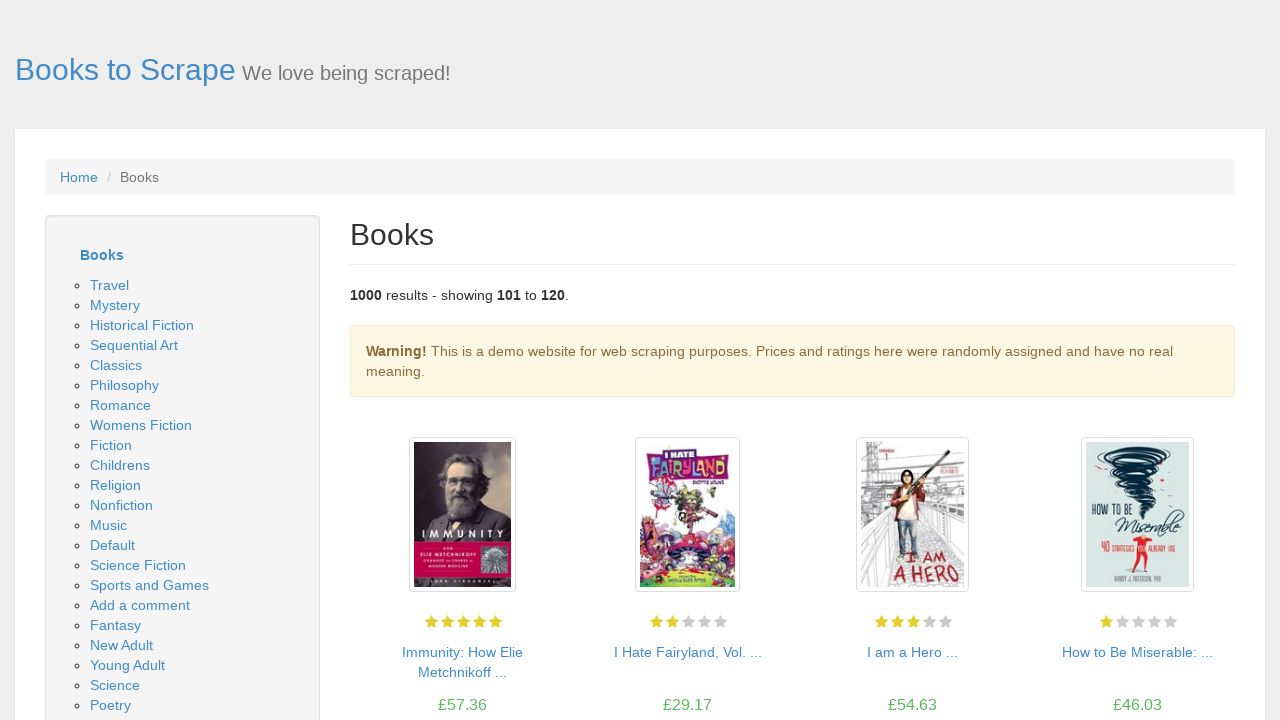

Retrieved all book title elements on page 6
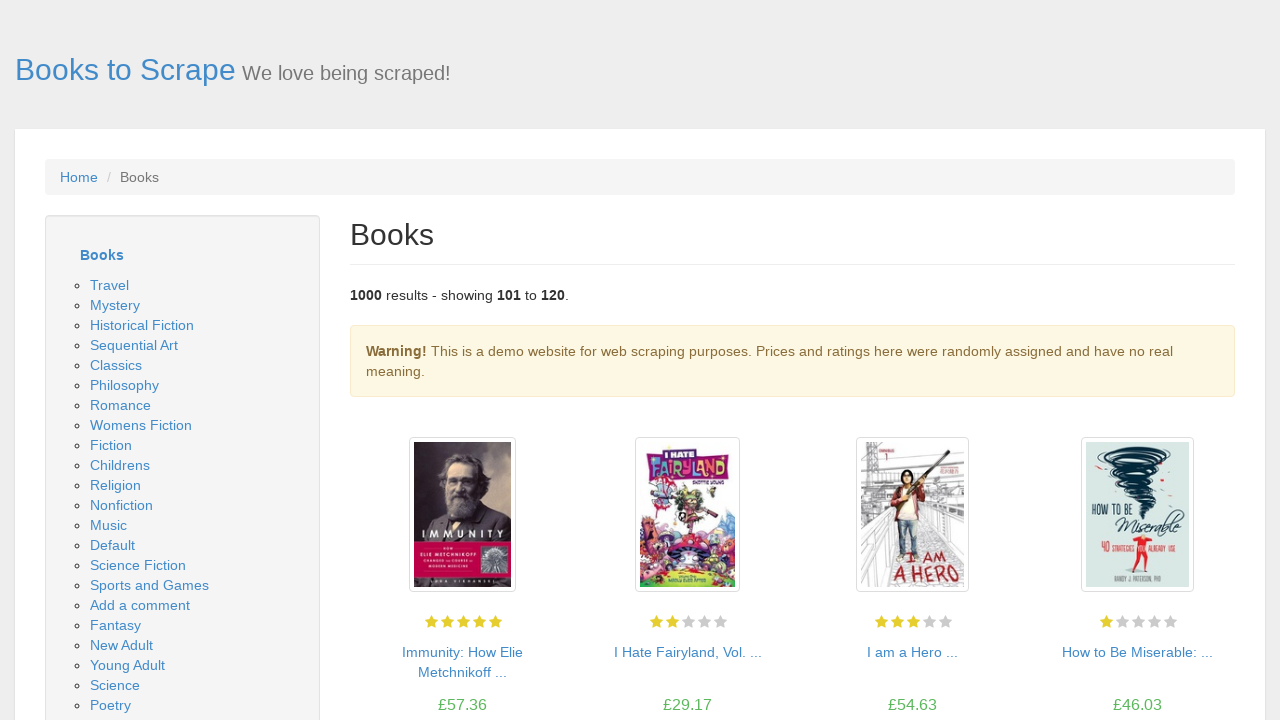

Retrieved all price elements on page 6
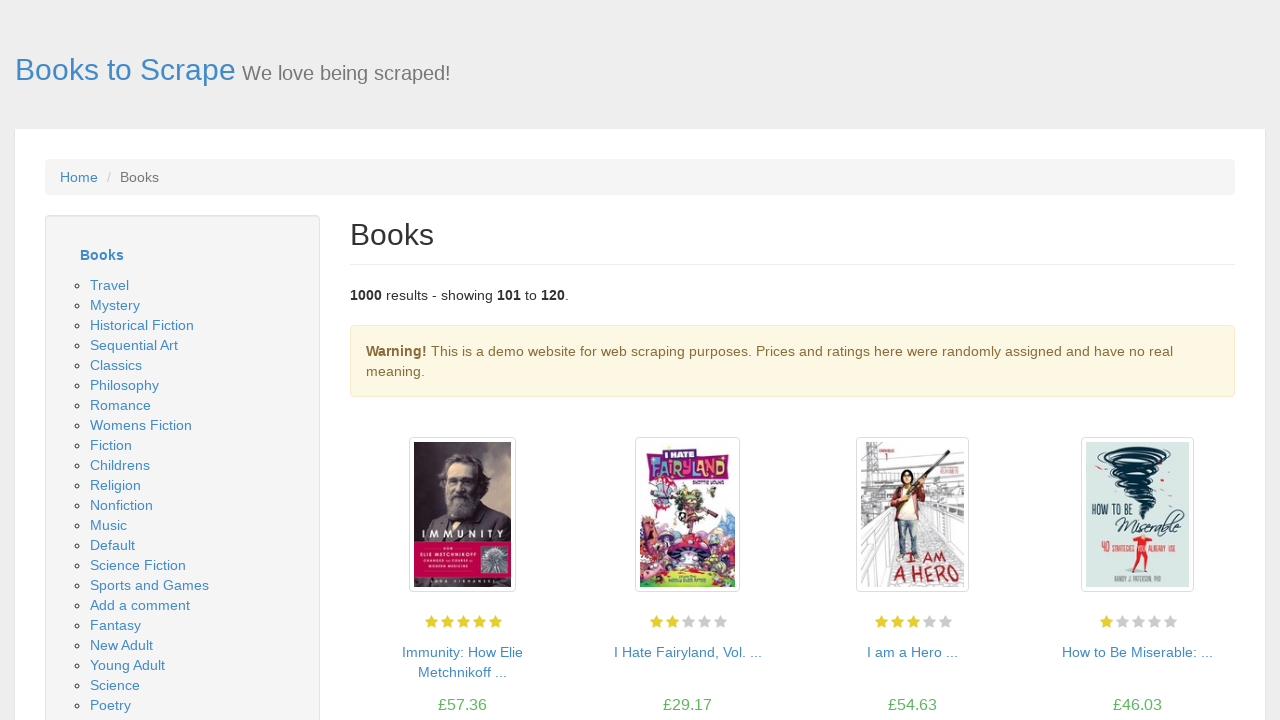

Retrieved all stock status elements on page 6
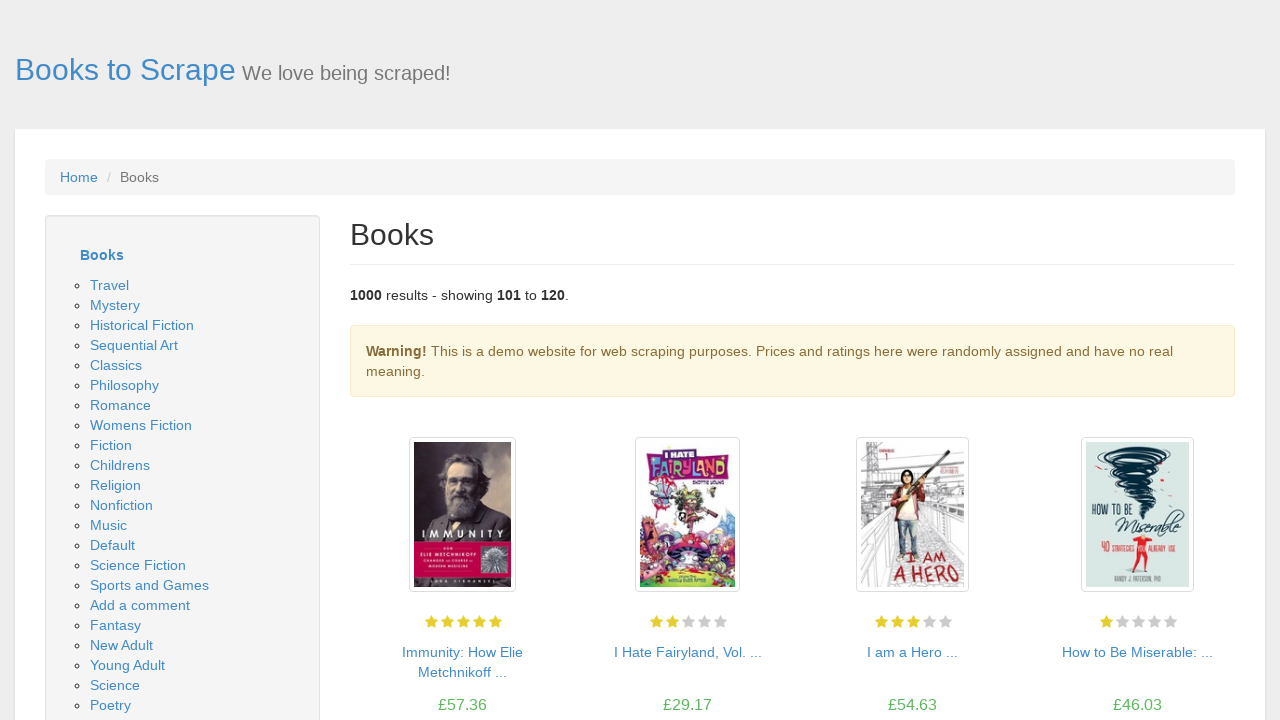

Verified that 20 books are present on page 6
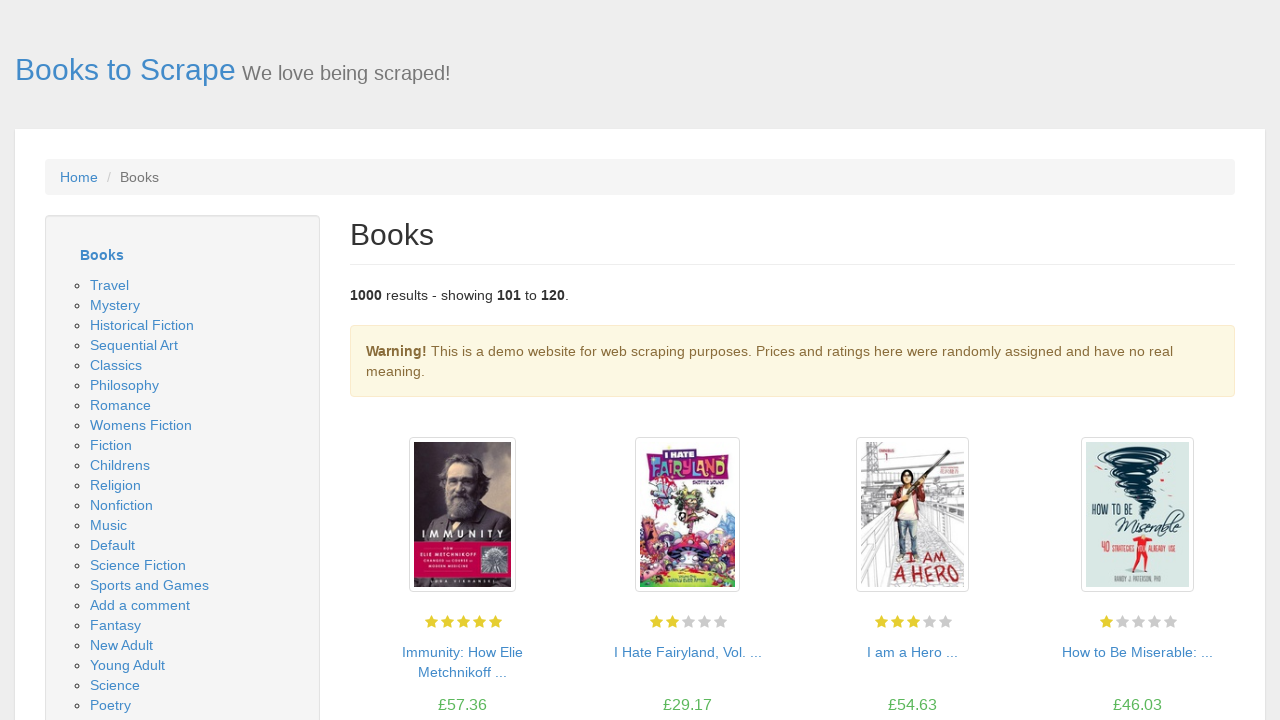

Verified that 20 prices are present on page 6
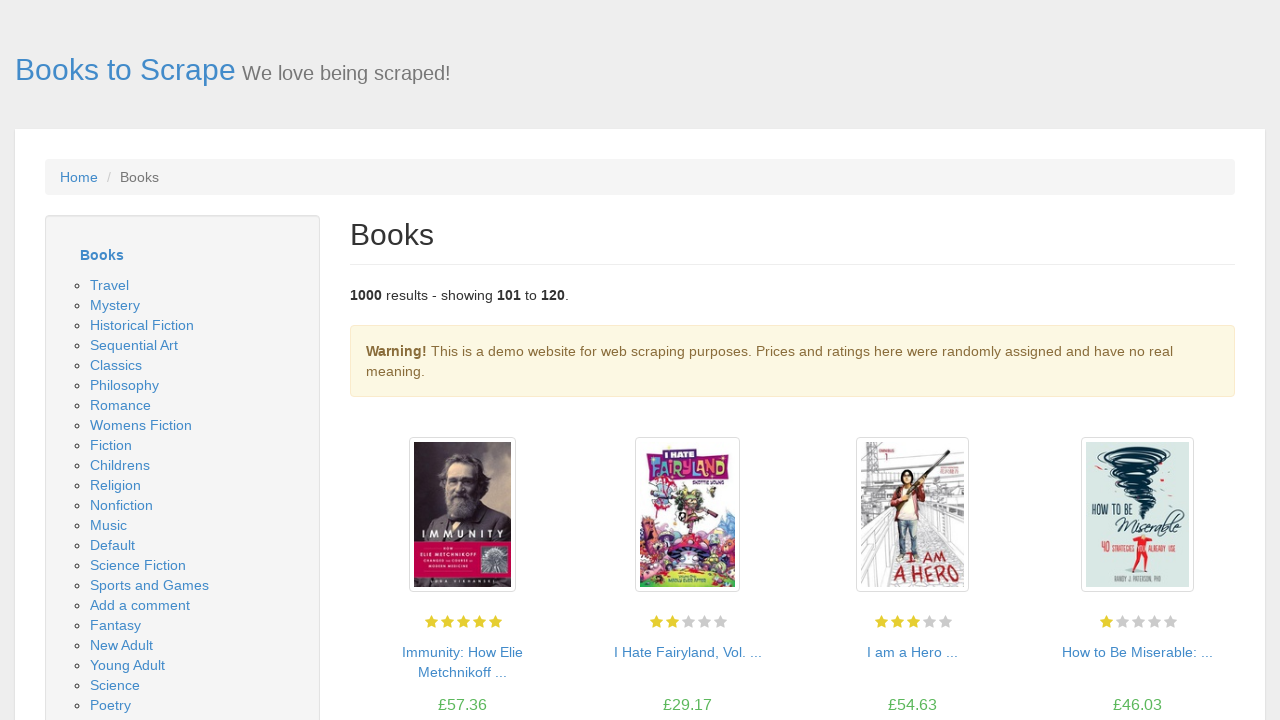

Navigated to page 7 of book catalog
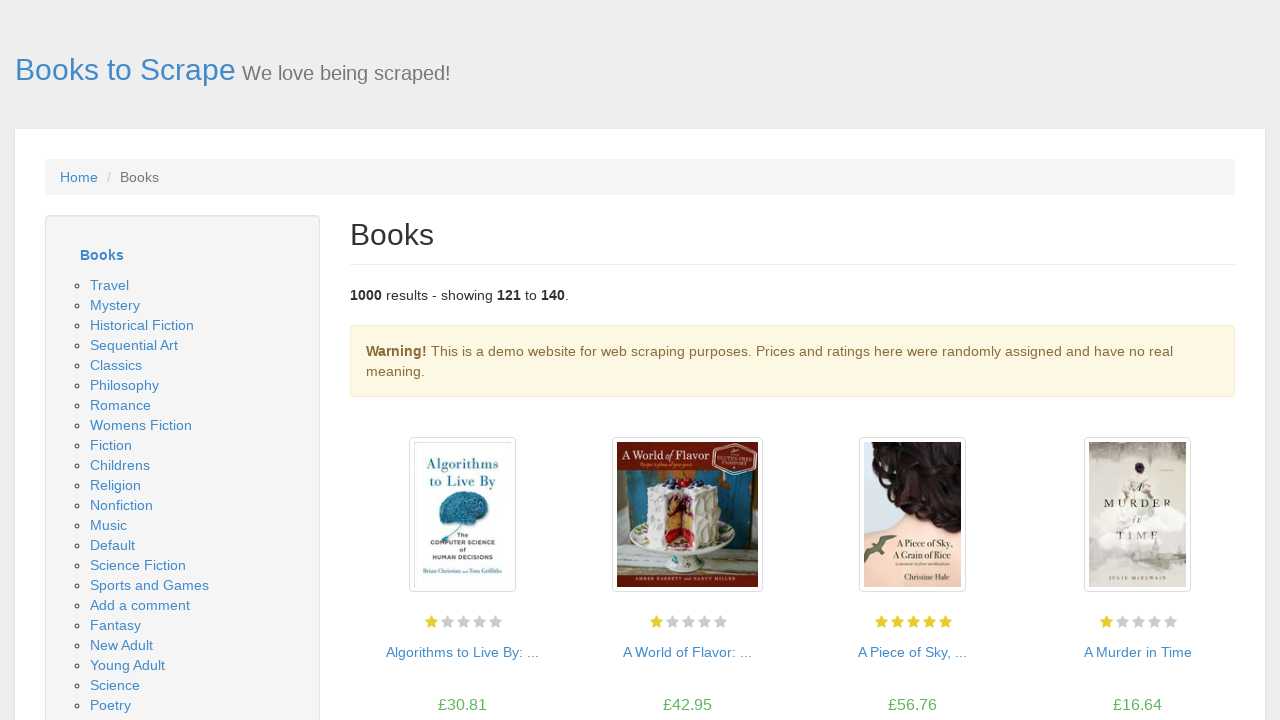

Book titles loaded on page 7
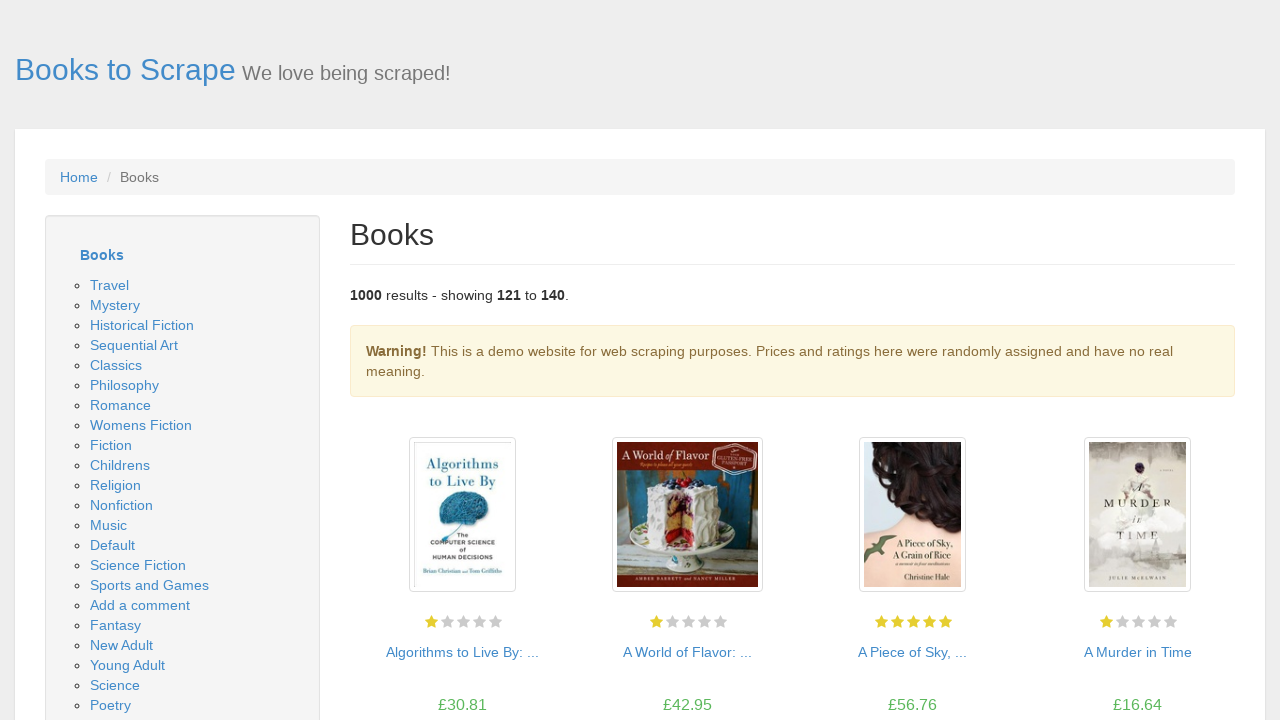

Price elements loaded on page 7
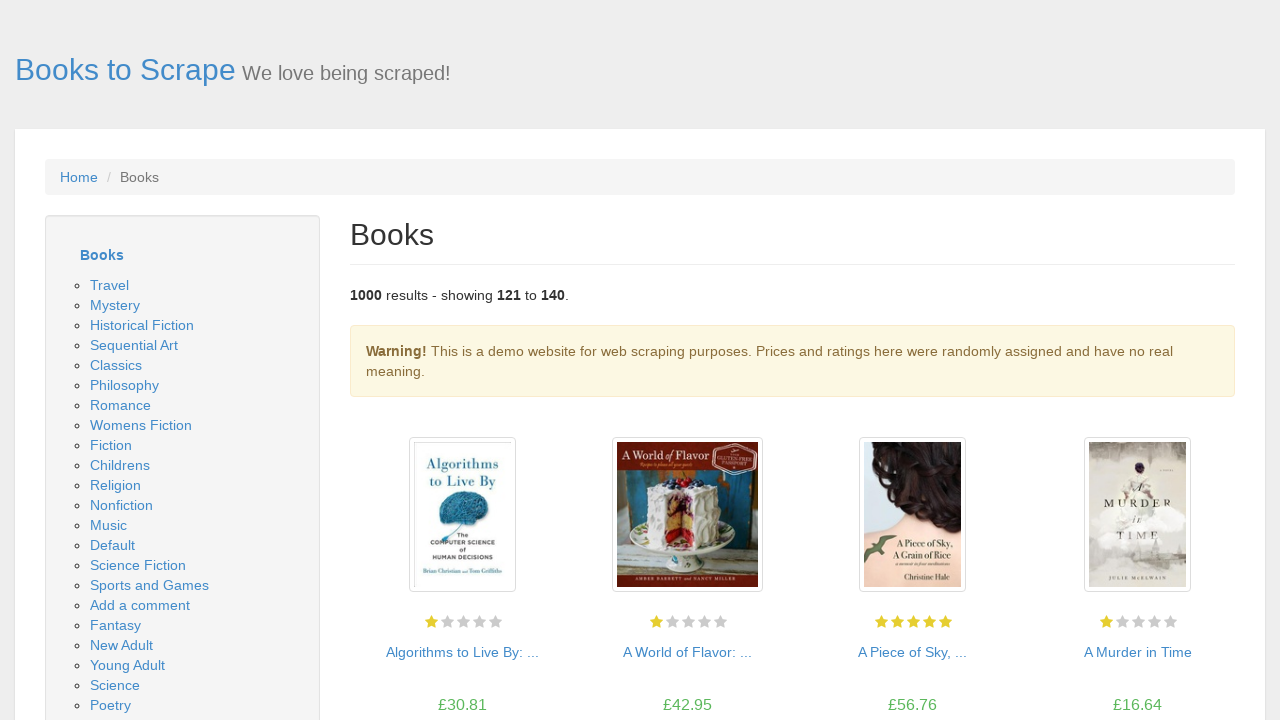

Stock availability indicators loaded on page 7
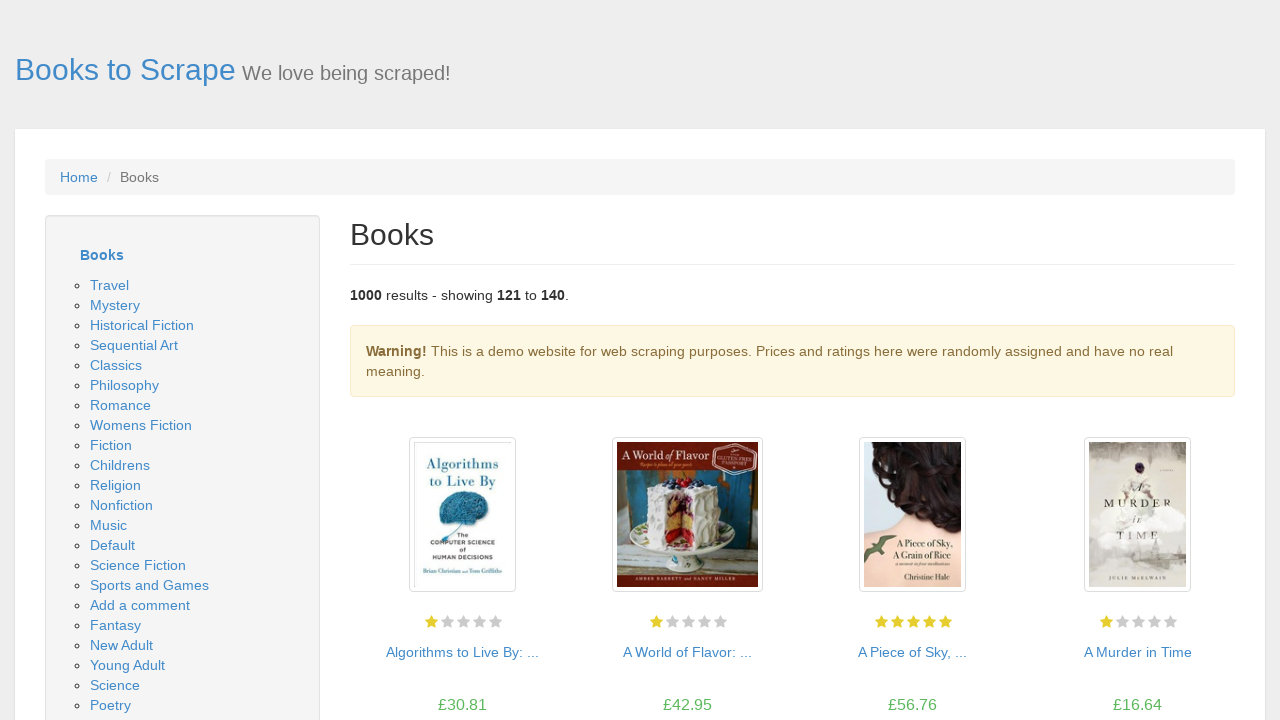

Retrieved all book title elements on page 7
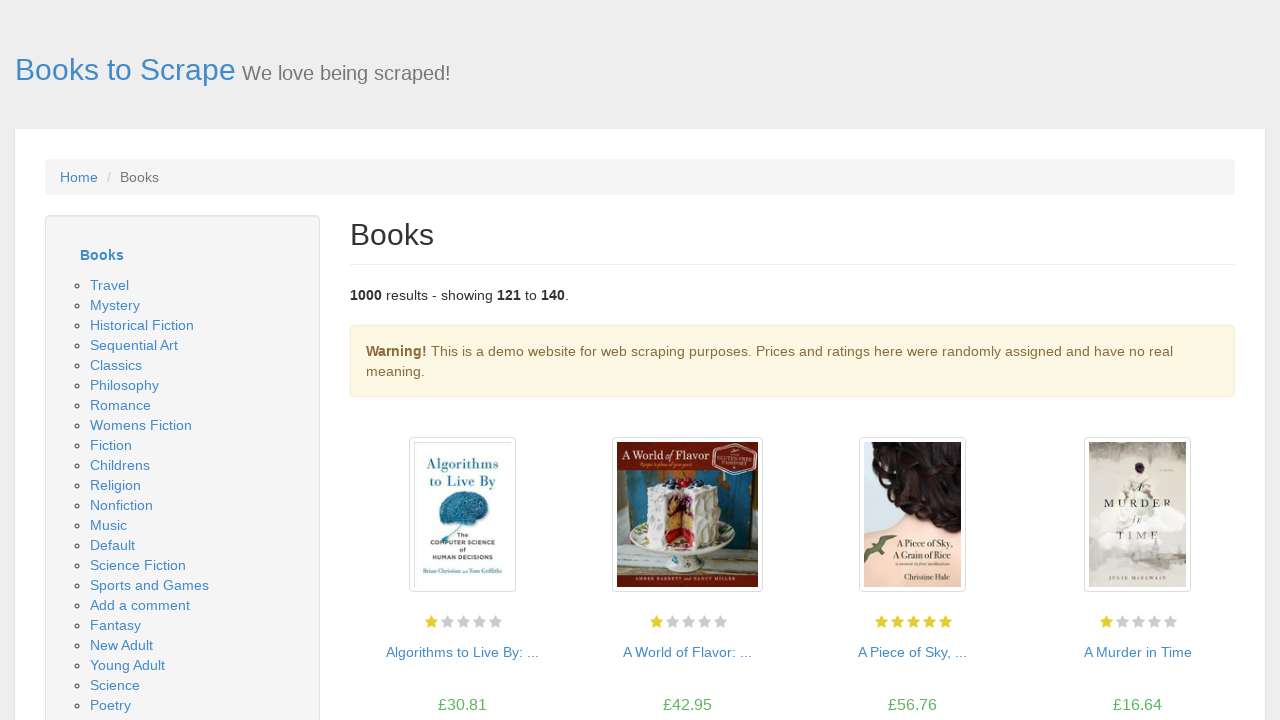

Retrieved all price elements on page 7
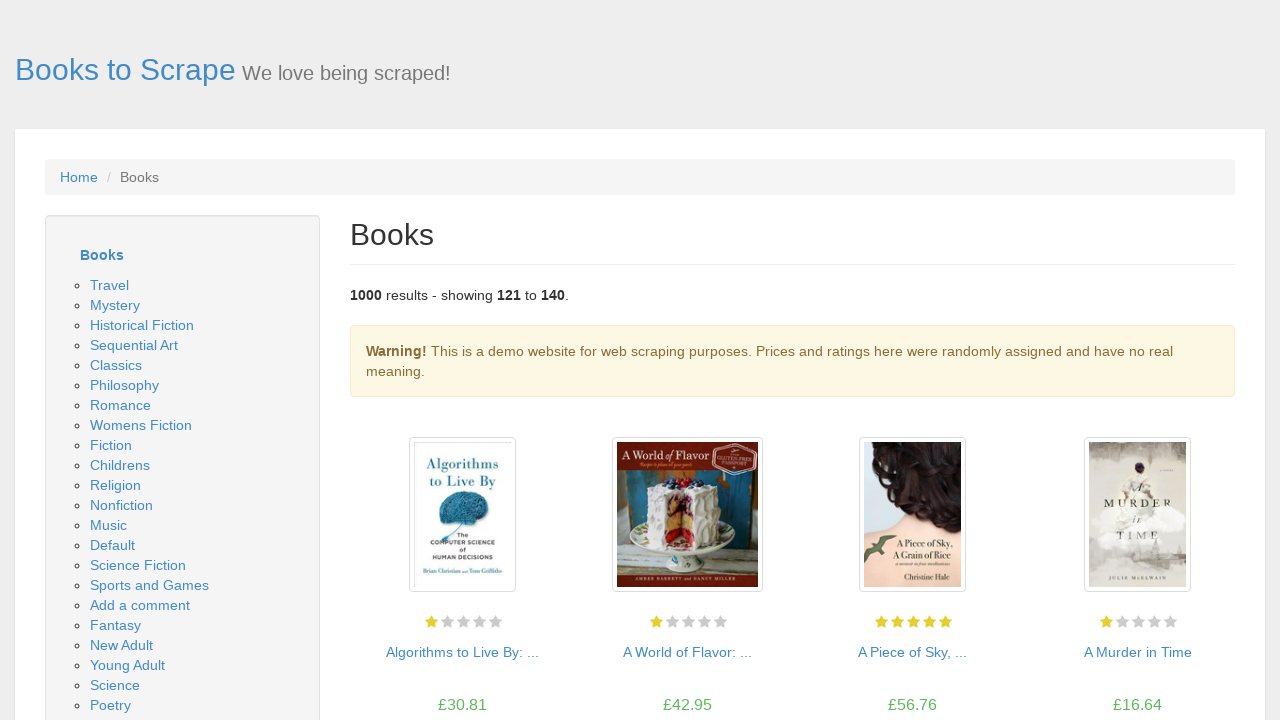

Retrieved all stock status elements on page 7
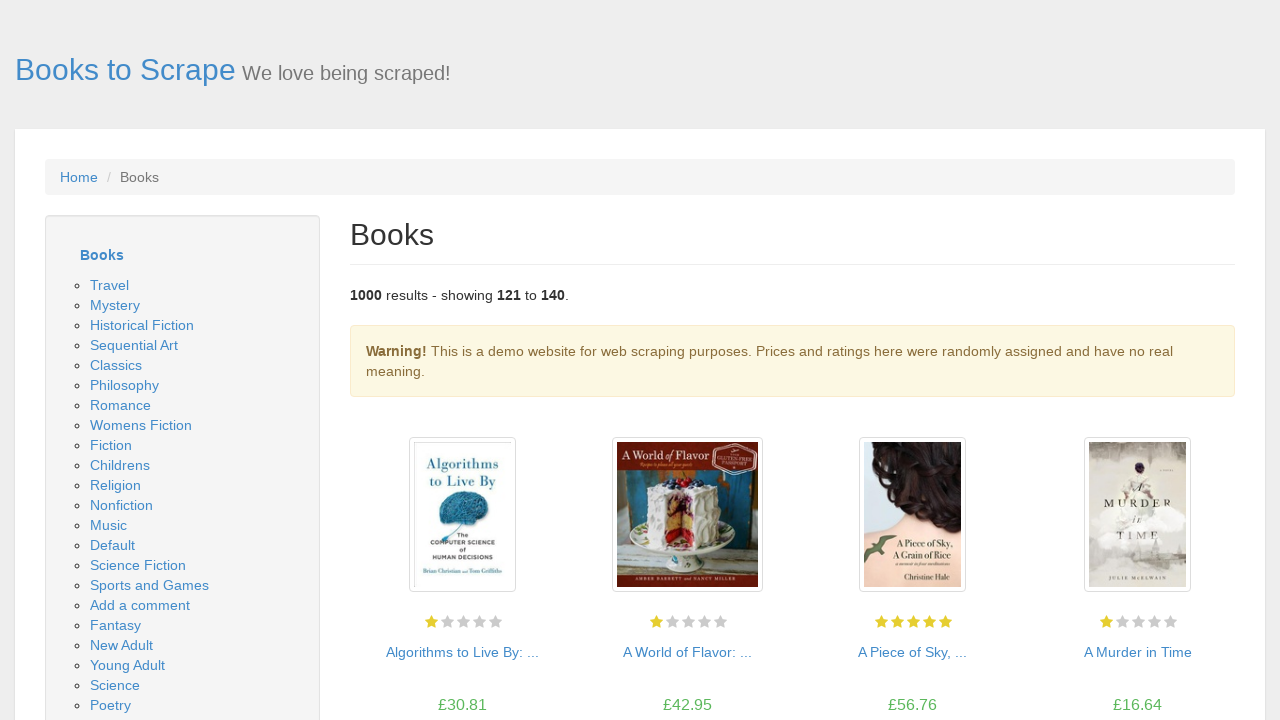

Verified that 20 books are present on page 7
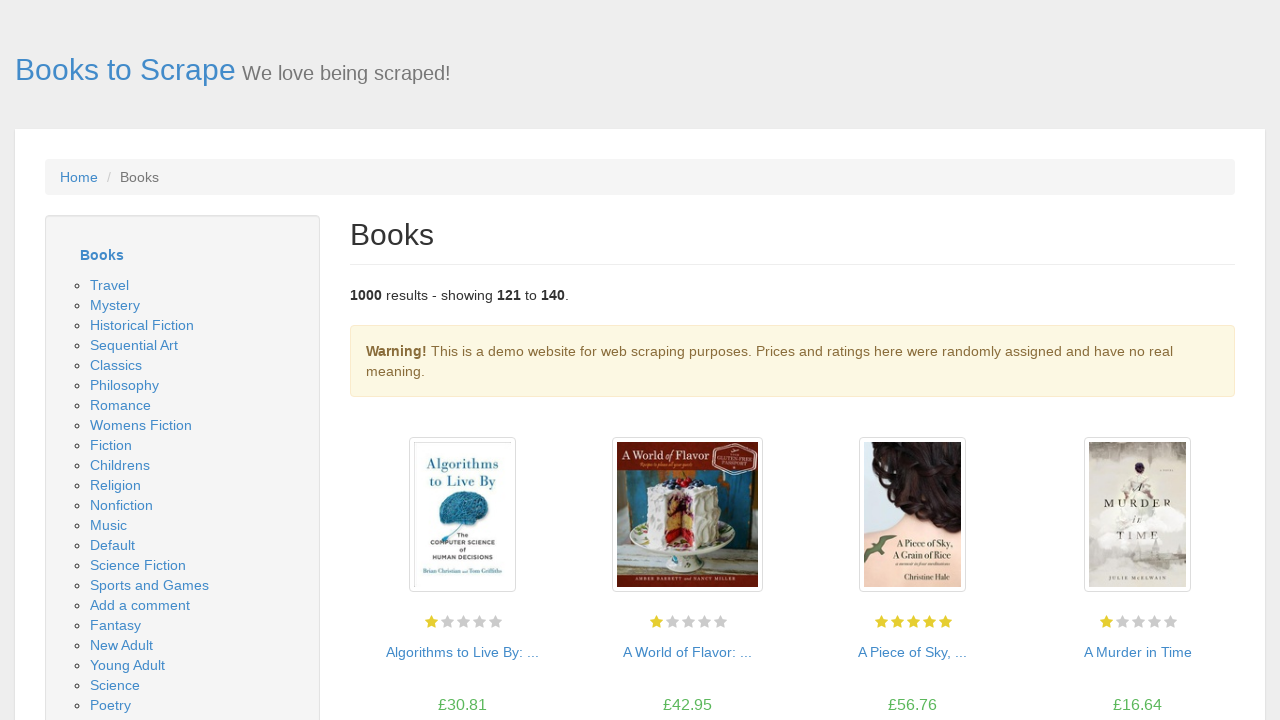

Verified that 20 prices are present on page 7
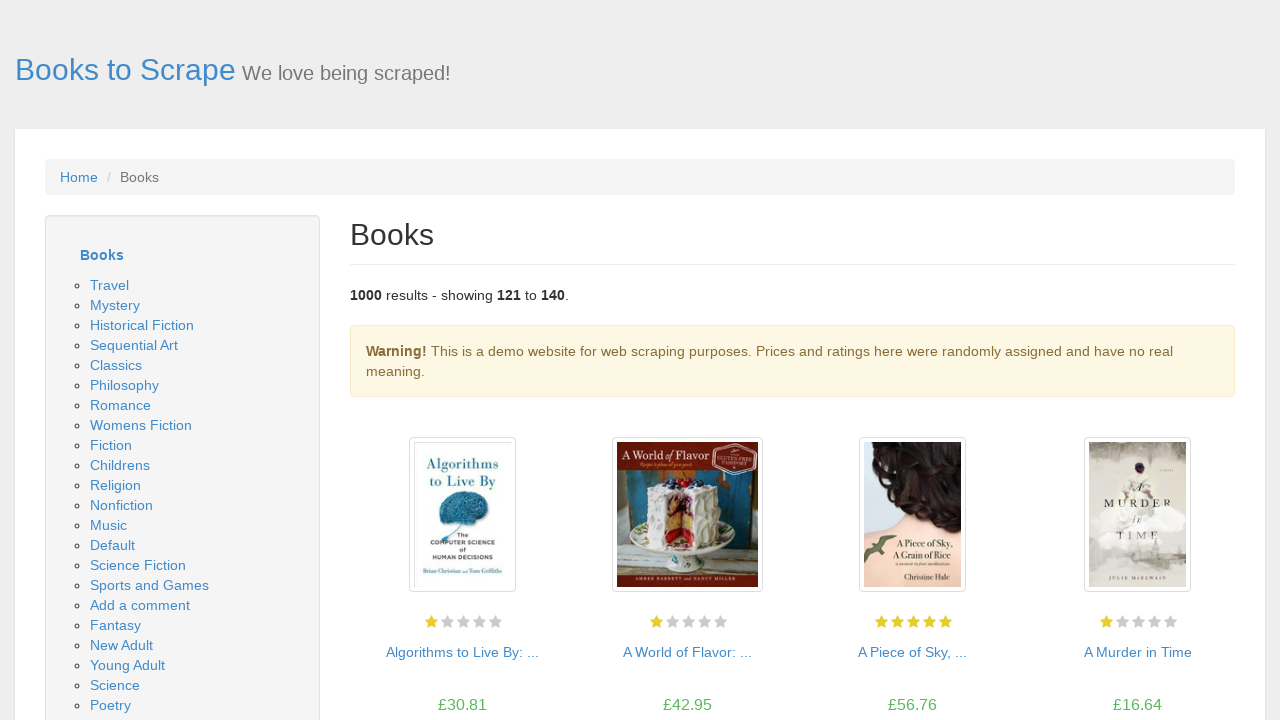

Navigated to page 8 of book catalog
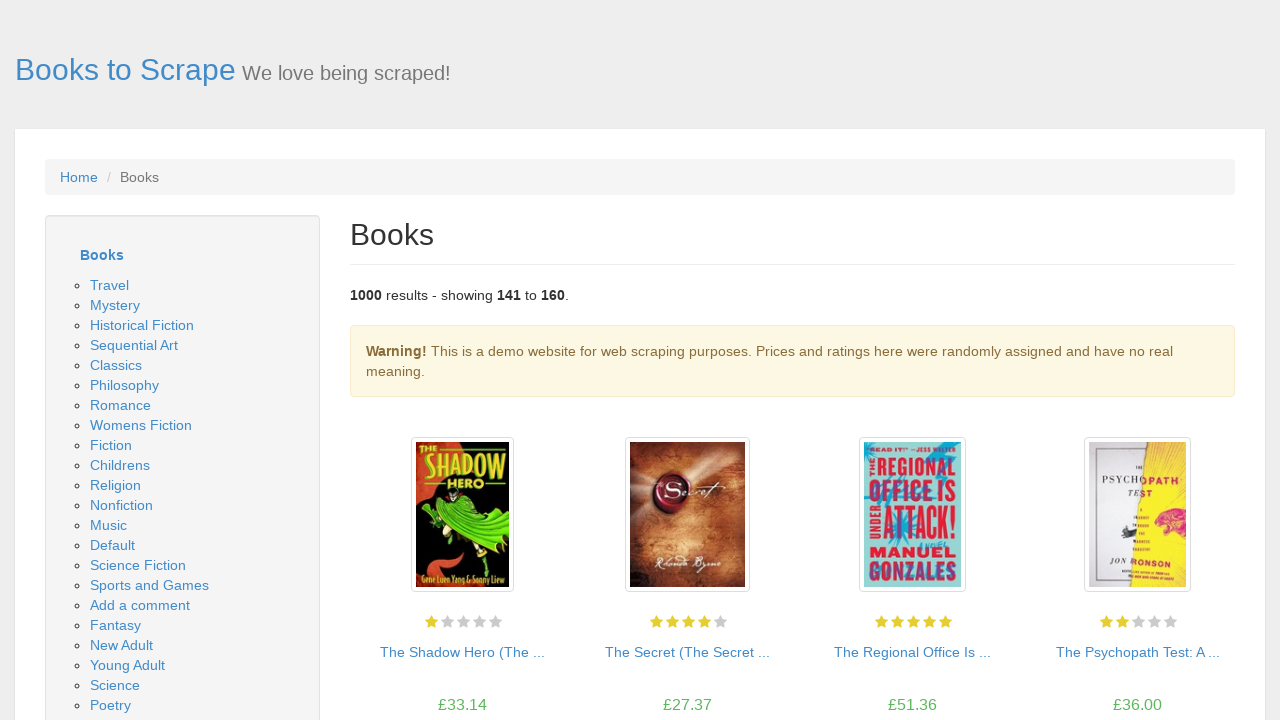

Book titles loaded on page 8
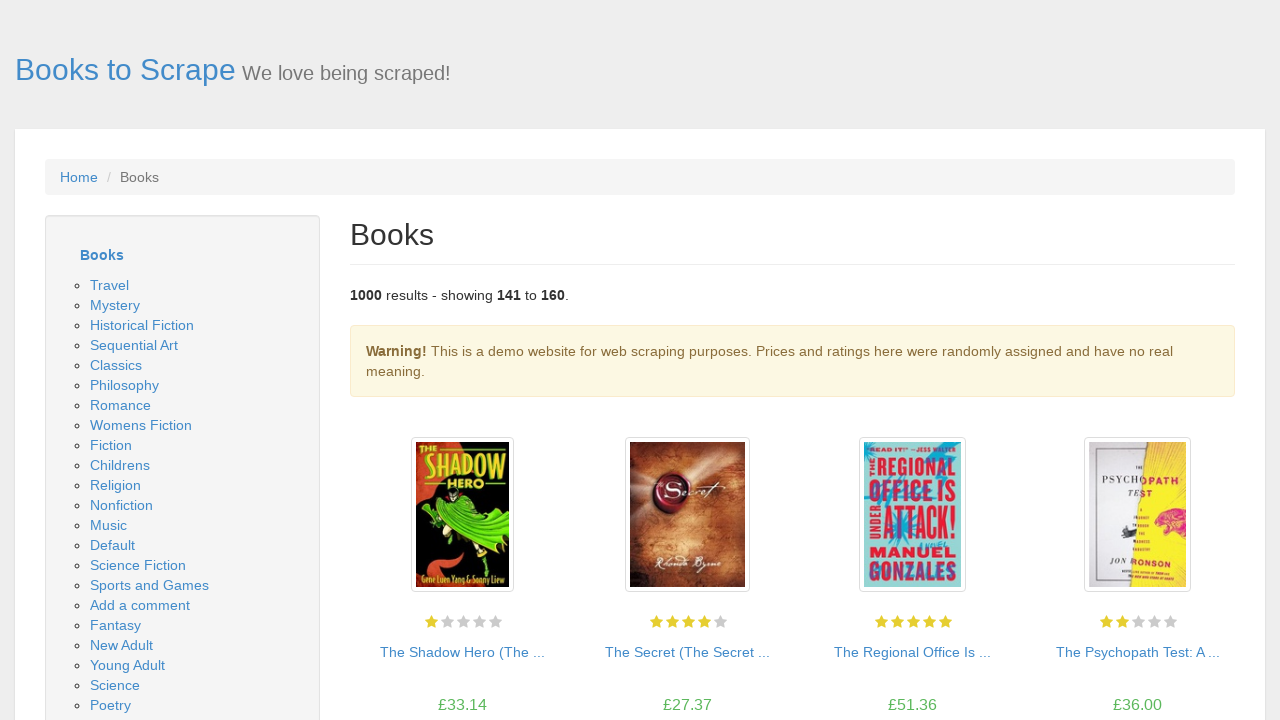

Price elements loaded on page 8
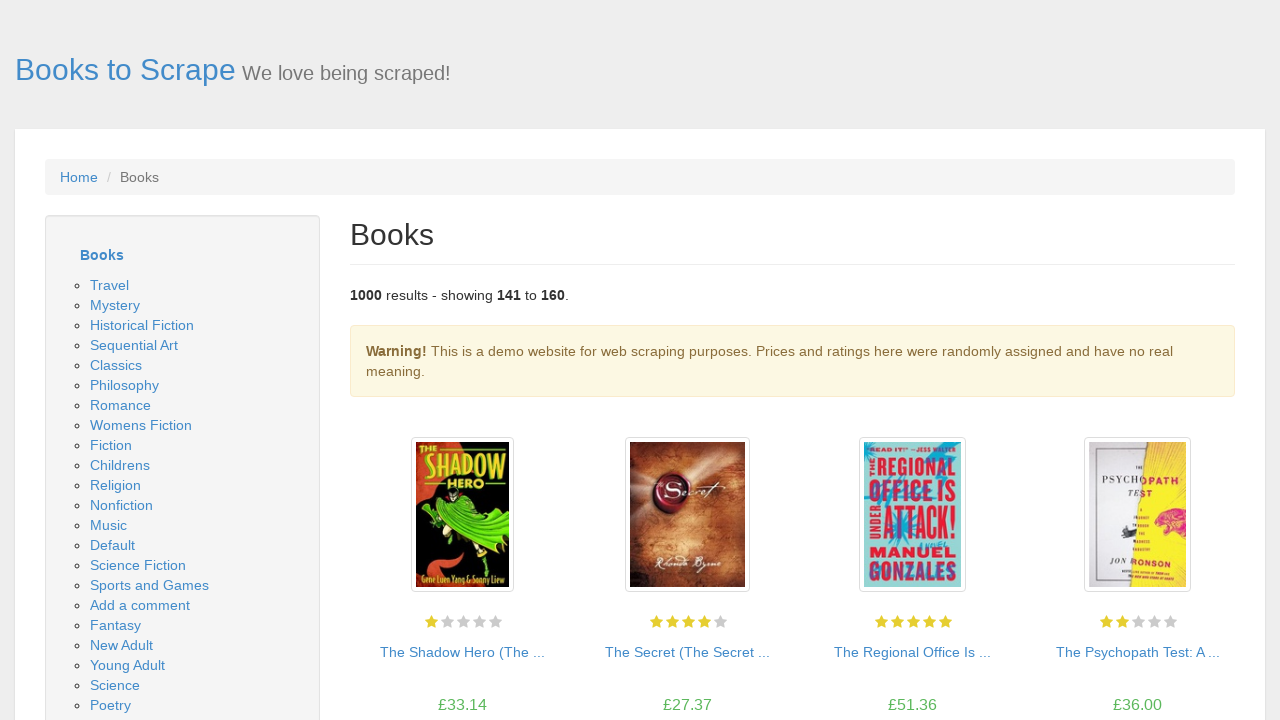

Stock availability indicators loaded on page 8
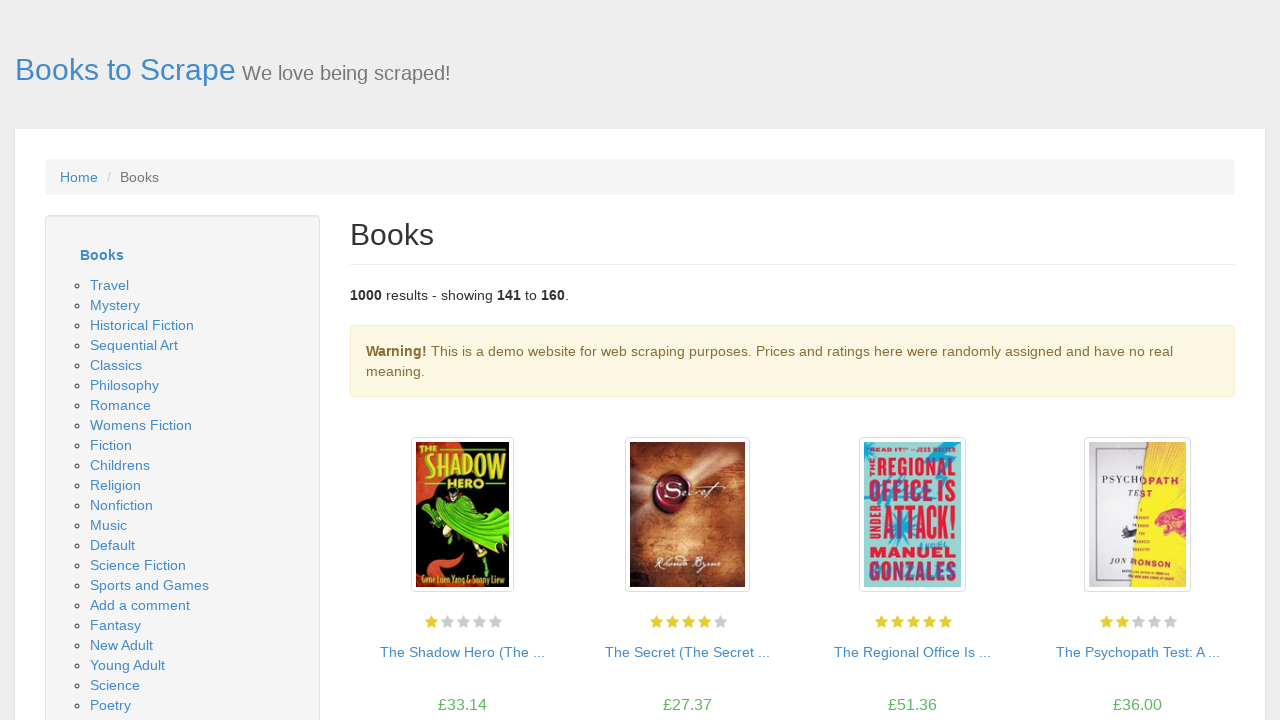

Retrieved all book title elements on page 8
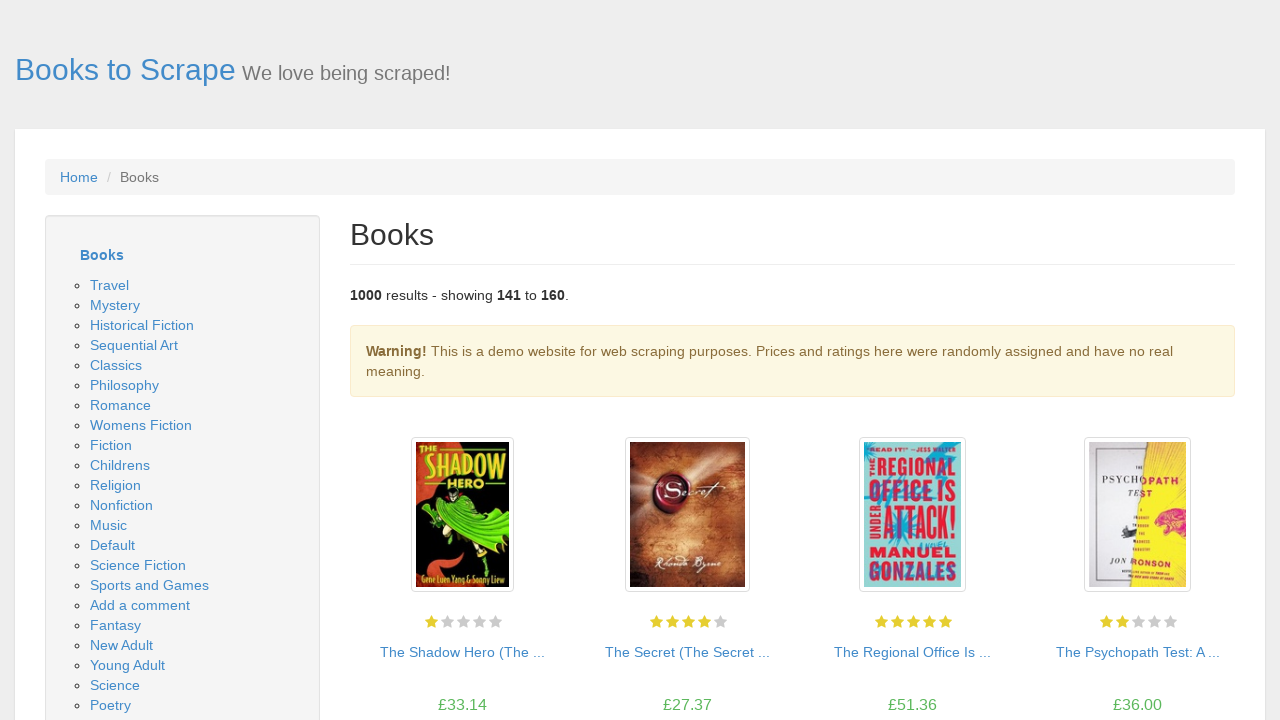

Retrieved all price elements on page 8
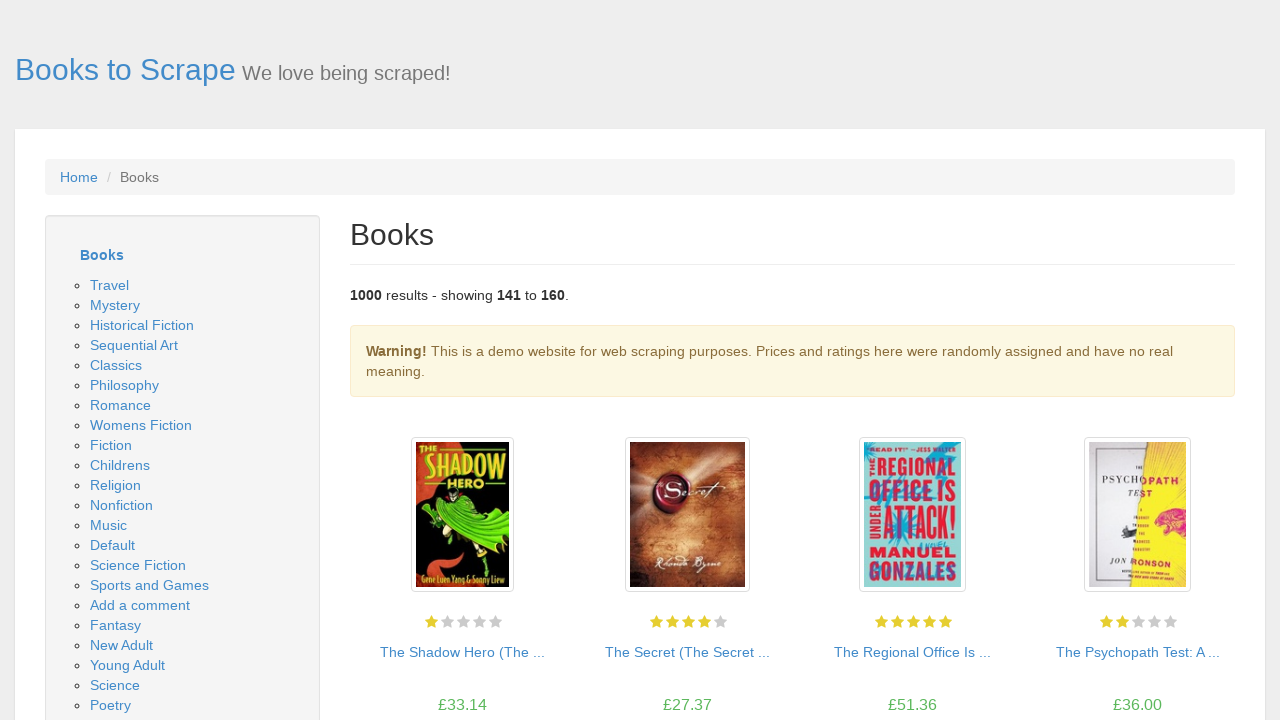

Retrieved all stock status elements on page 8
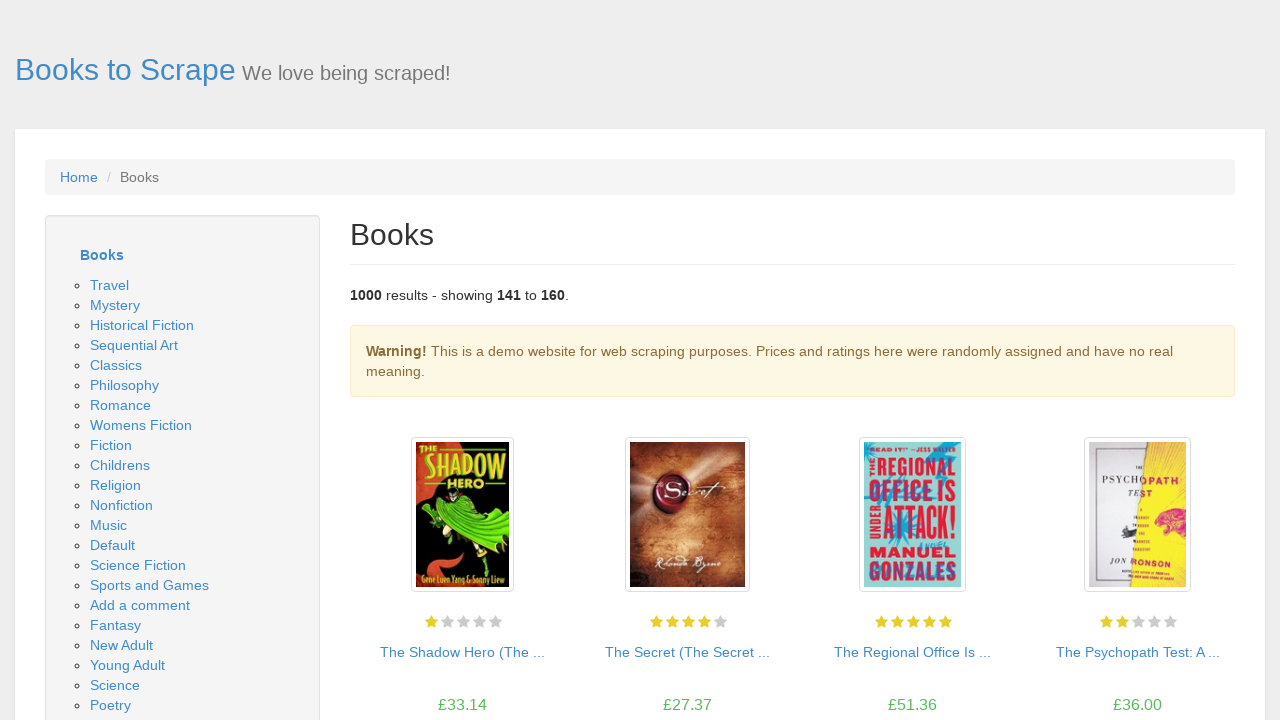

Verified that 20 books are present on page 8
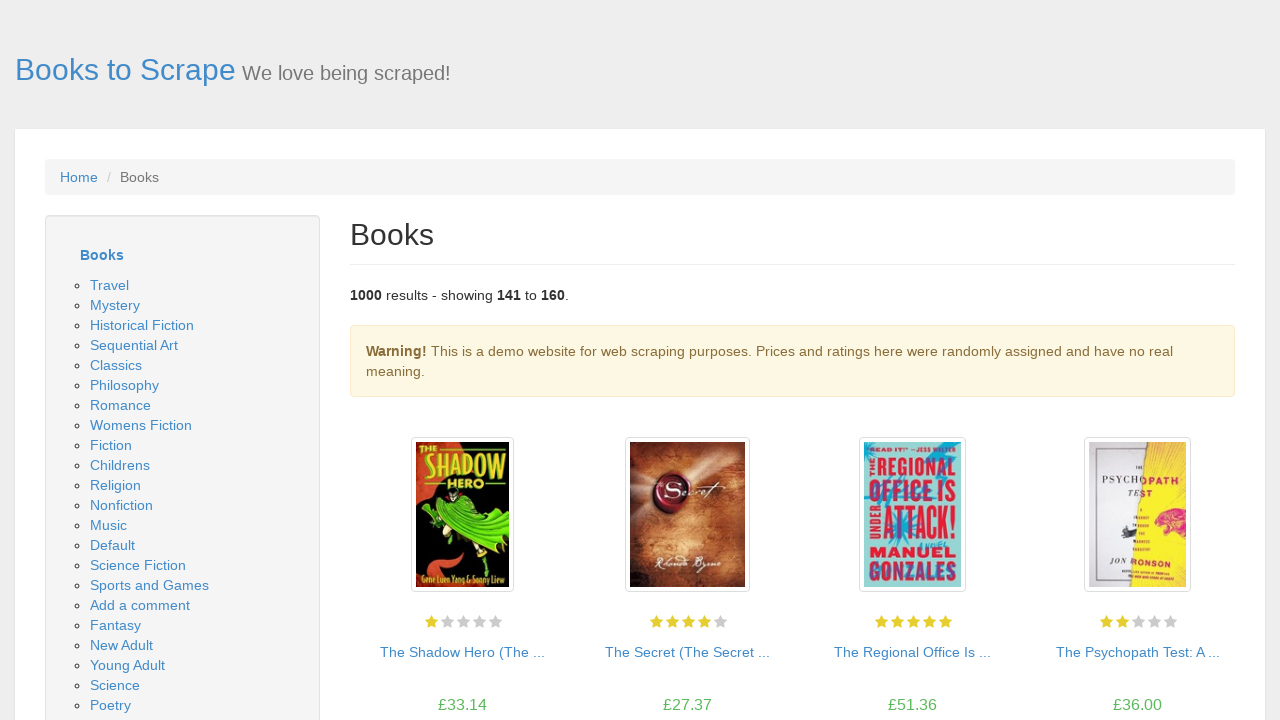

Verified that 20 prices are present on page 8
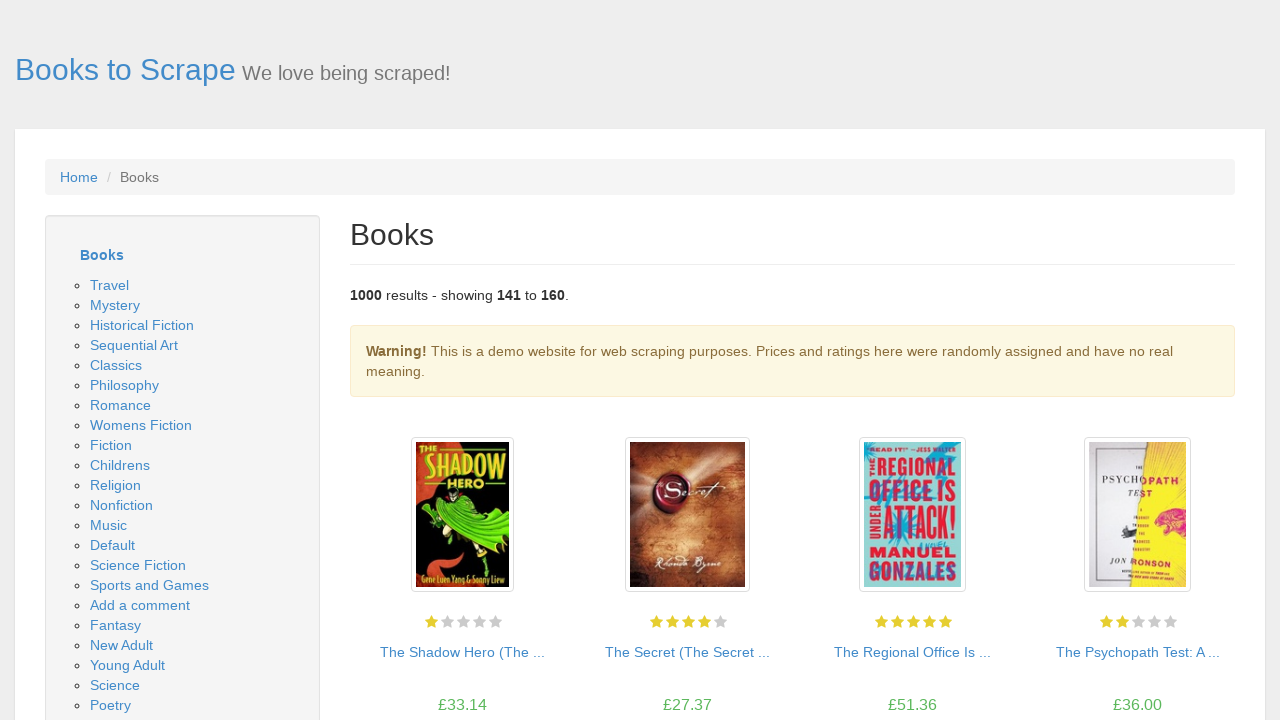

Navigated to page 9 of book catalog
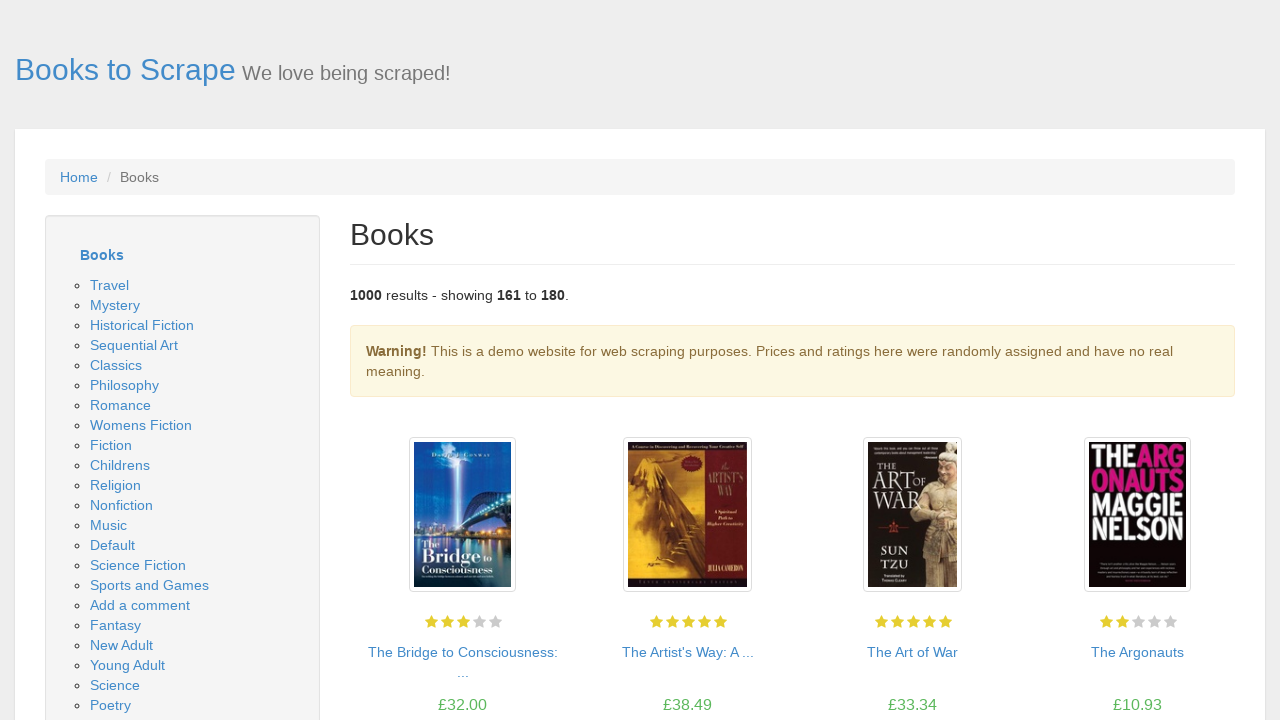

Book titles loaded on page 9
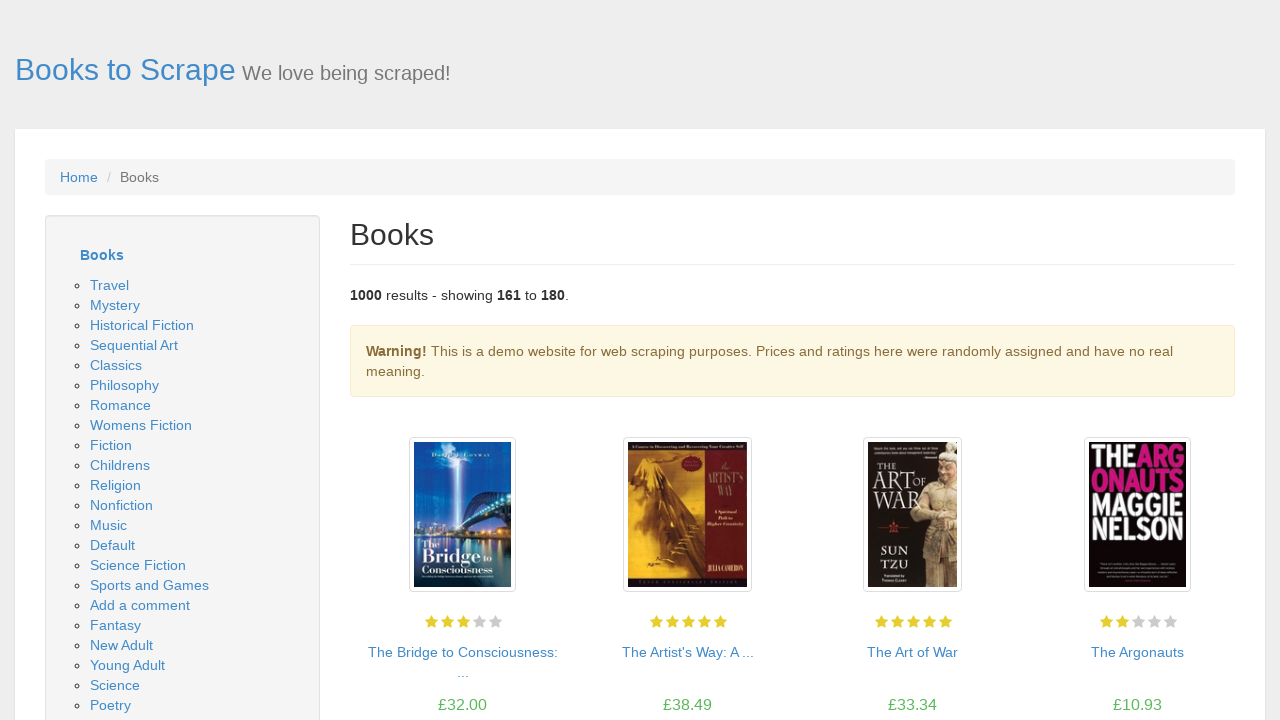

Price elements loaded on page 9
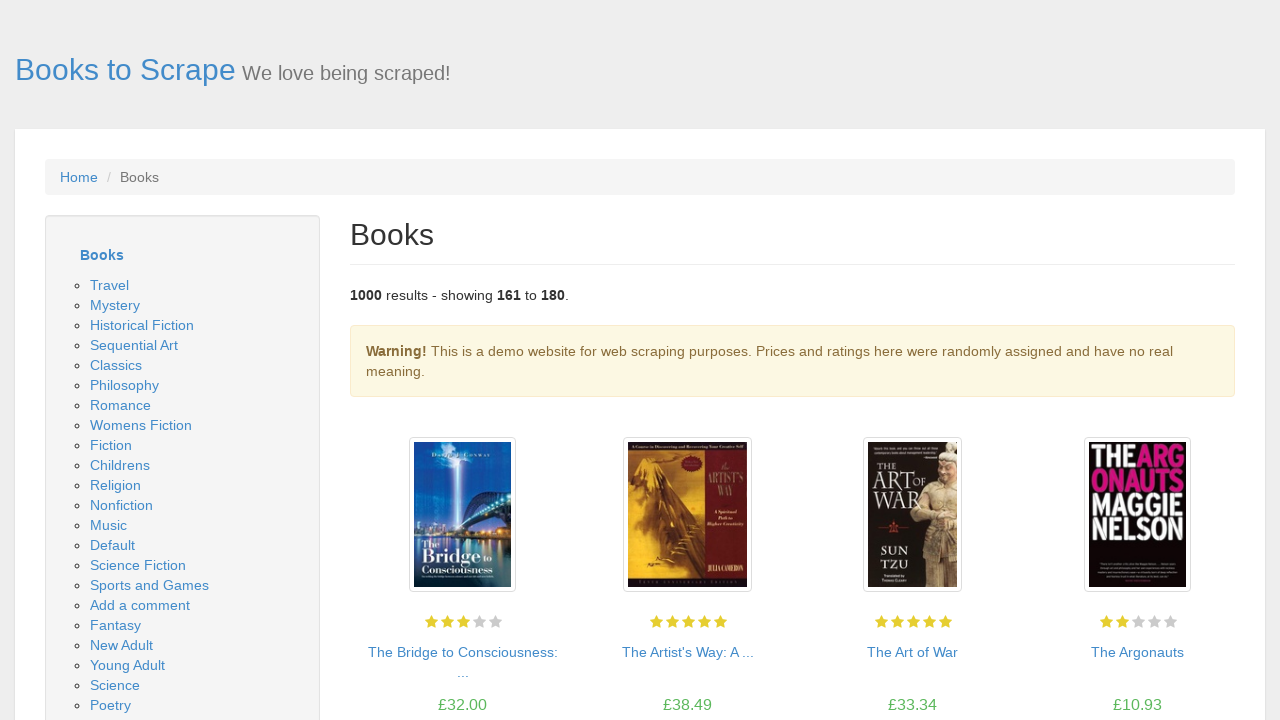

Stock availability indicators loaded on page 9
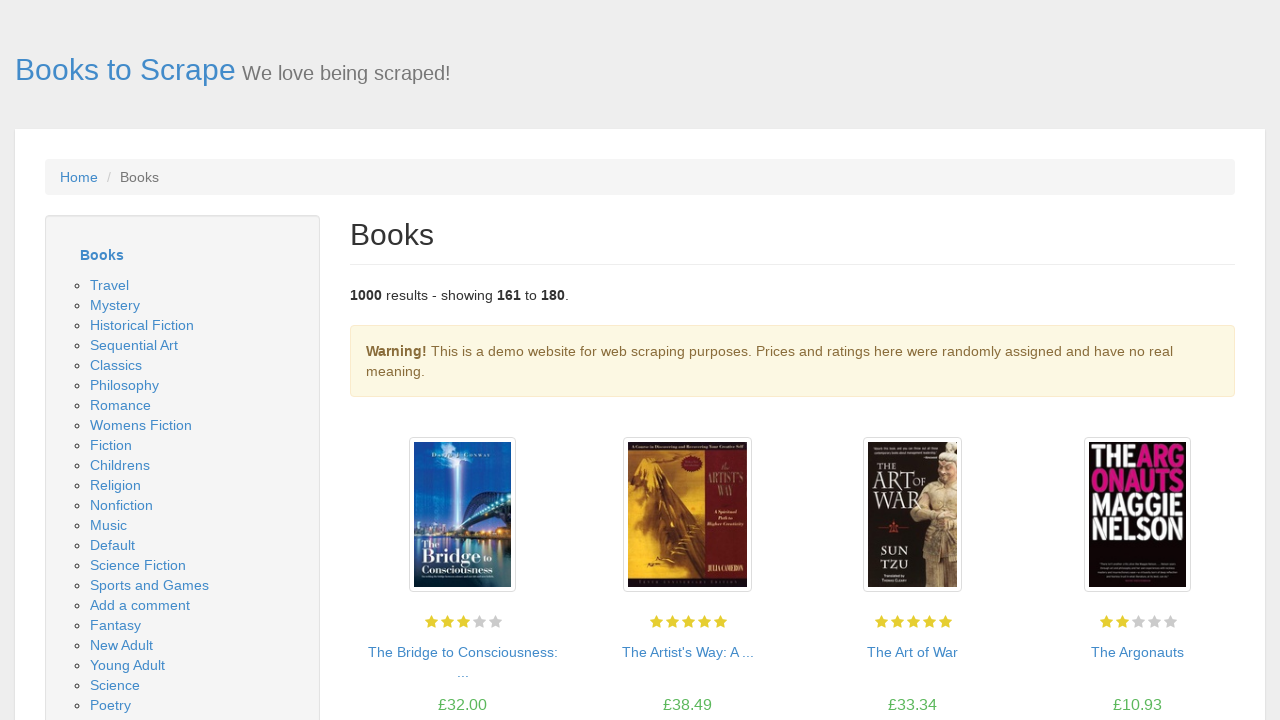

Retrieved all book title elements on page 9
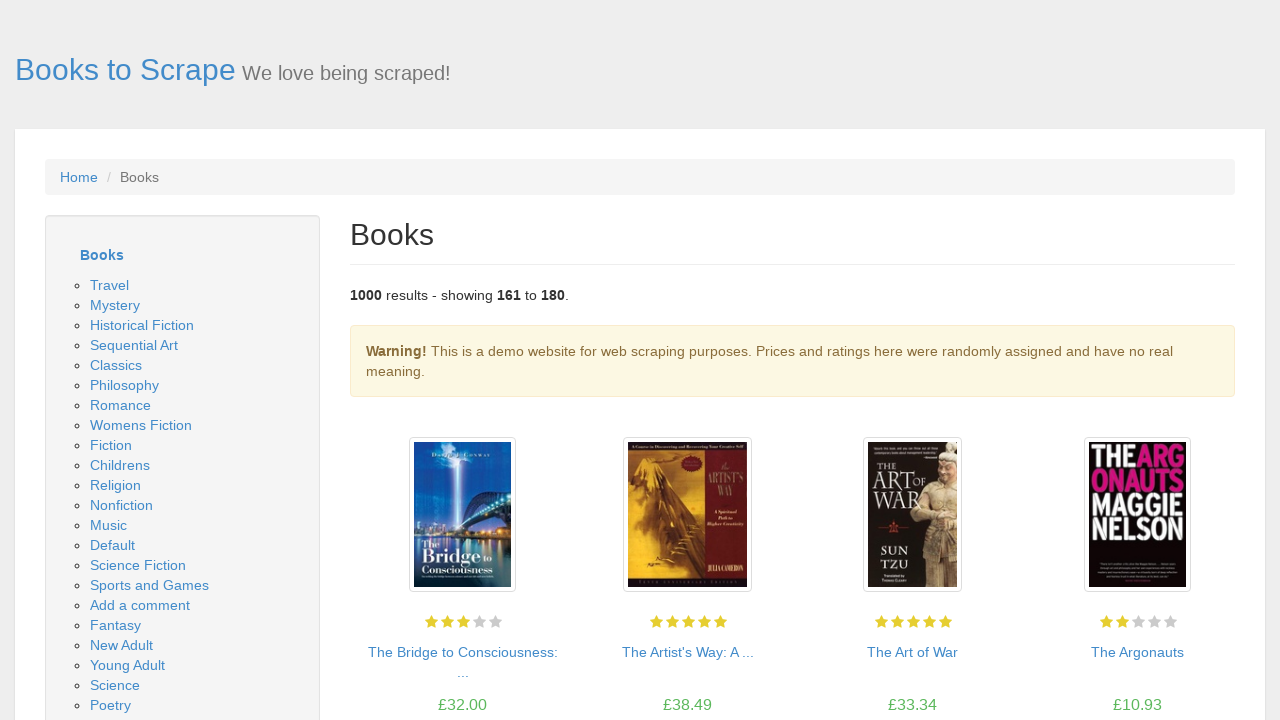

Retrieved all price elements on page 9
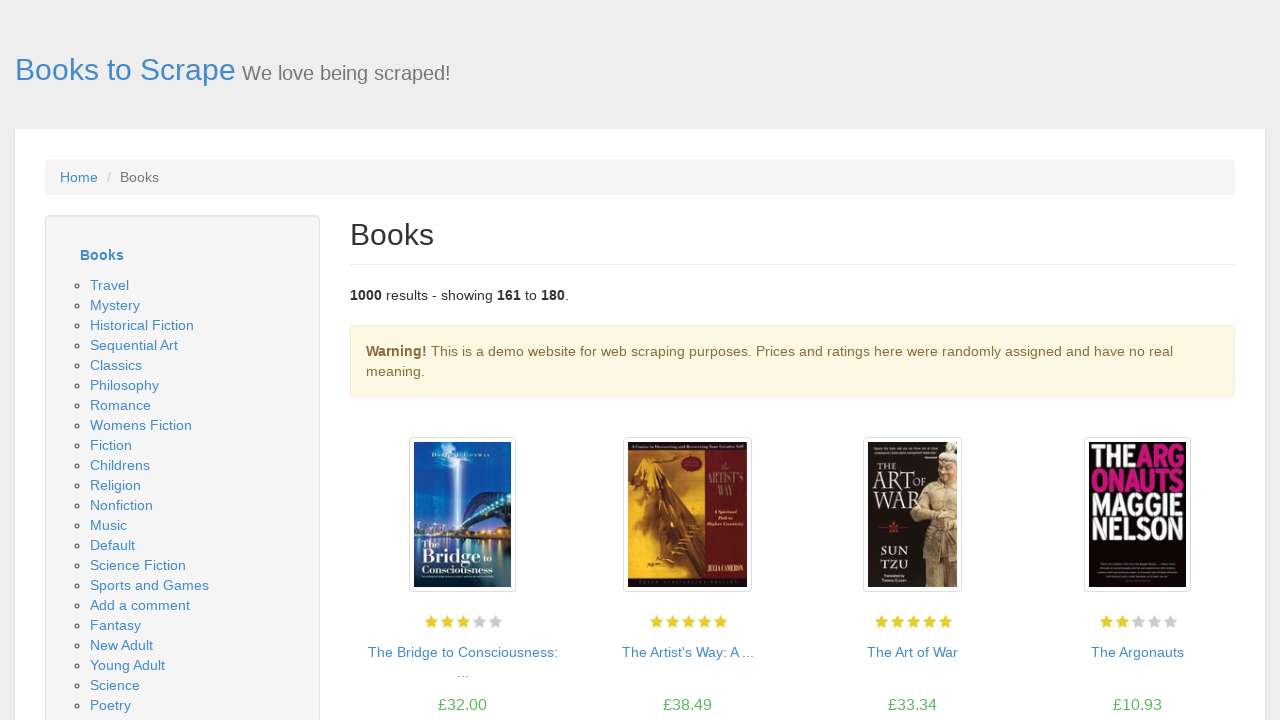

Retrieved all stock status elements on page 9
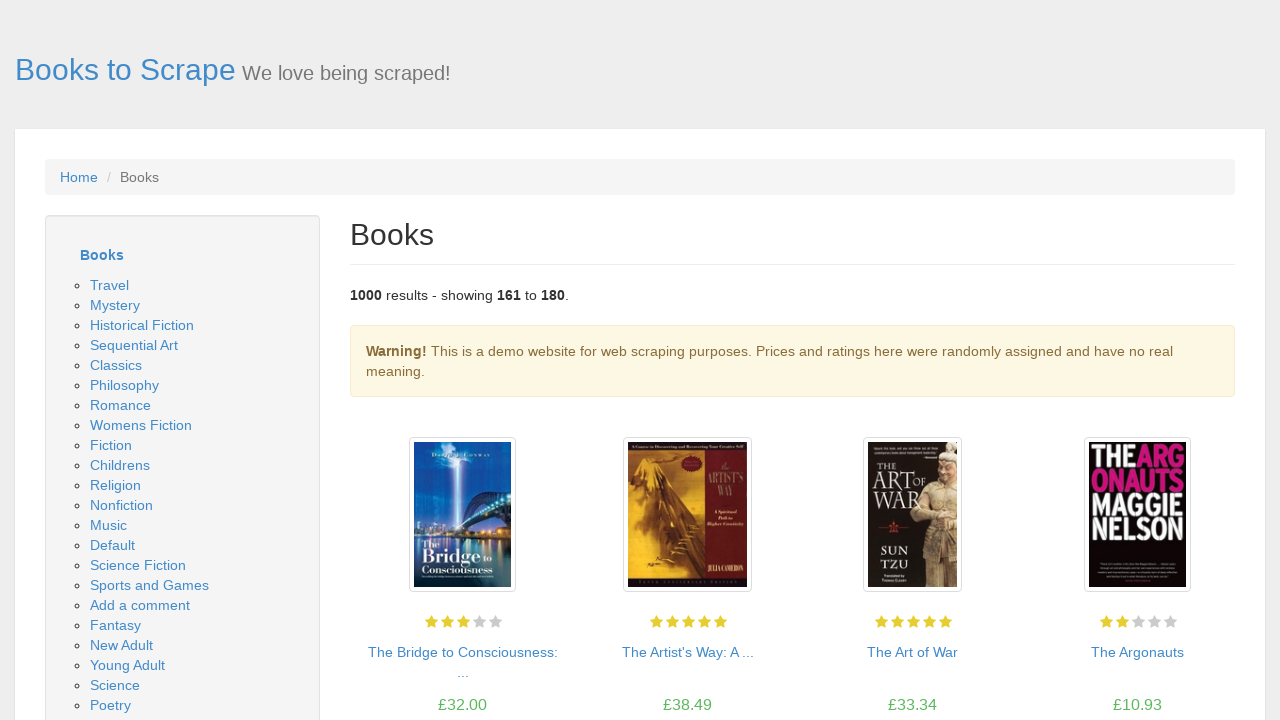

Verified that 20 books are present on page 9
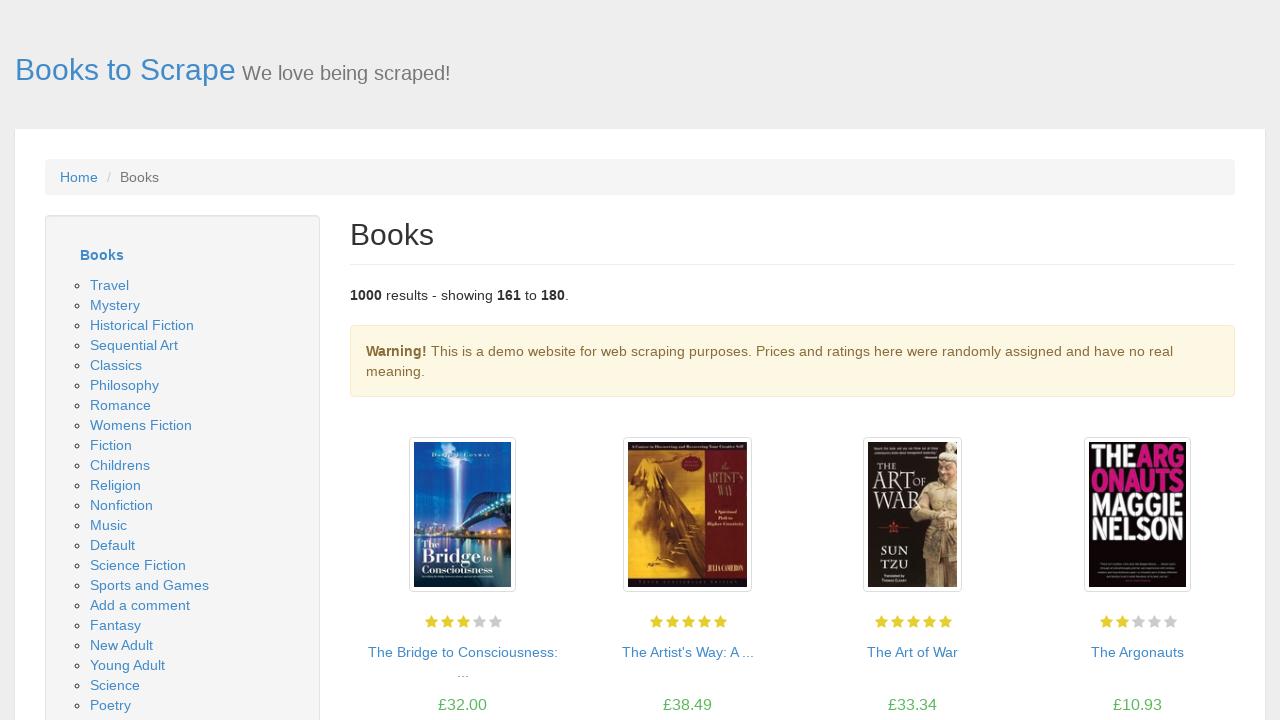

Verified that 20 prices are present on page 9
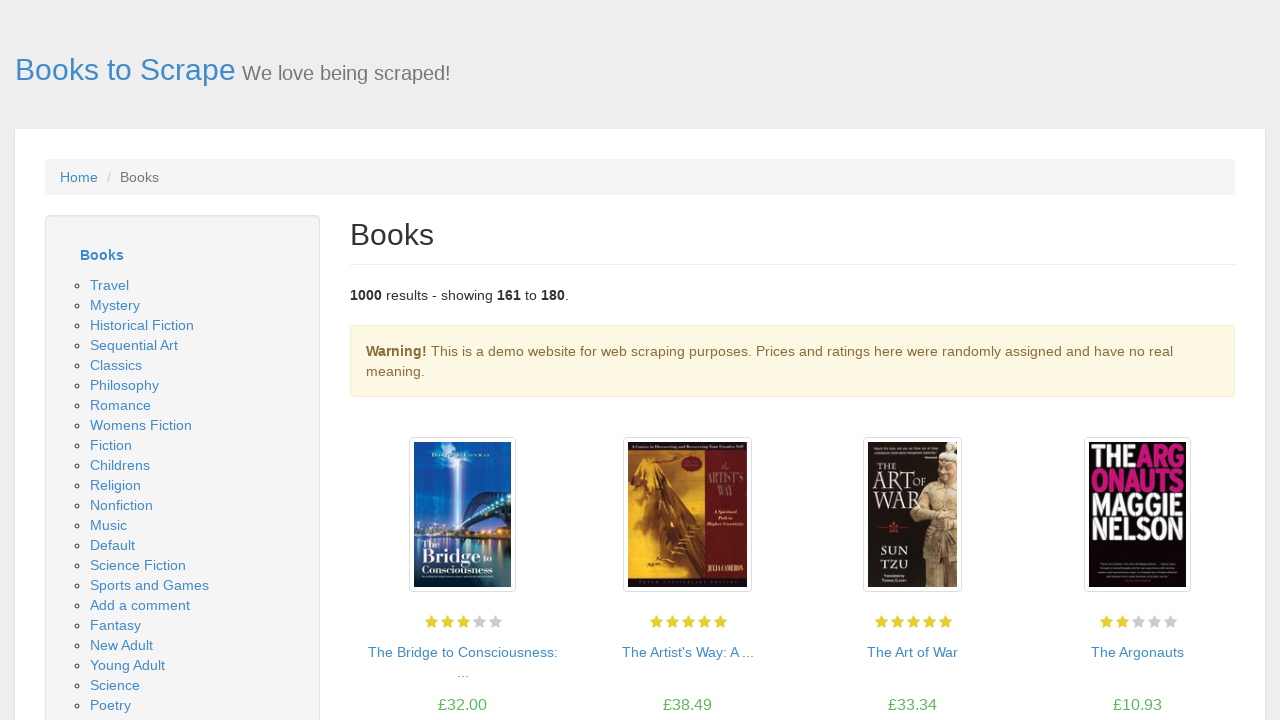

Navigated to page 10 of book catalog
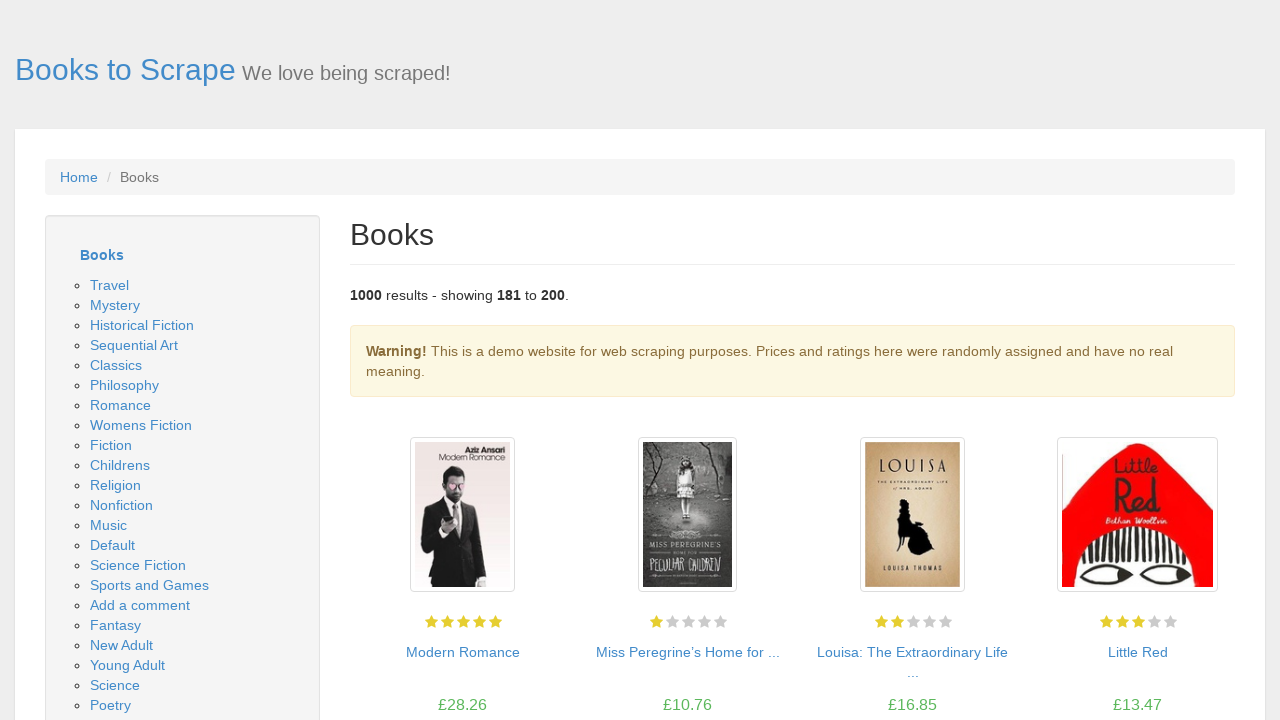

Book titles loaded on page 10
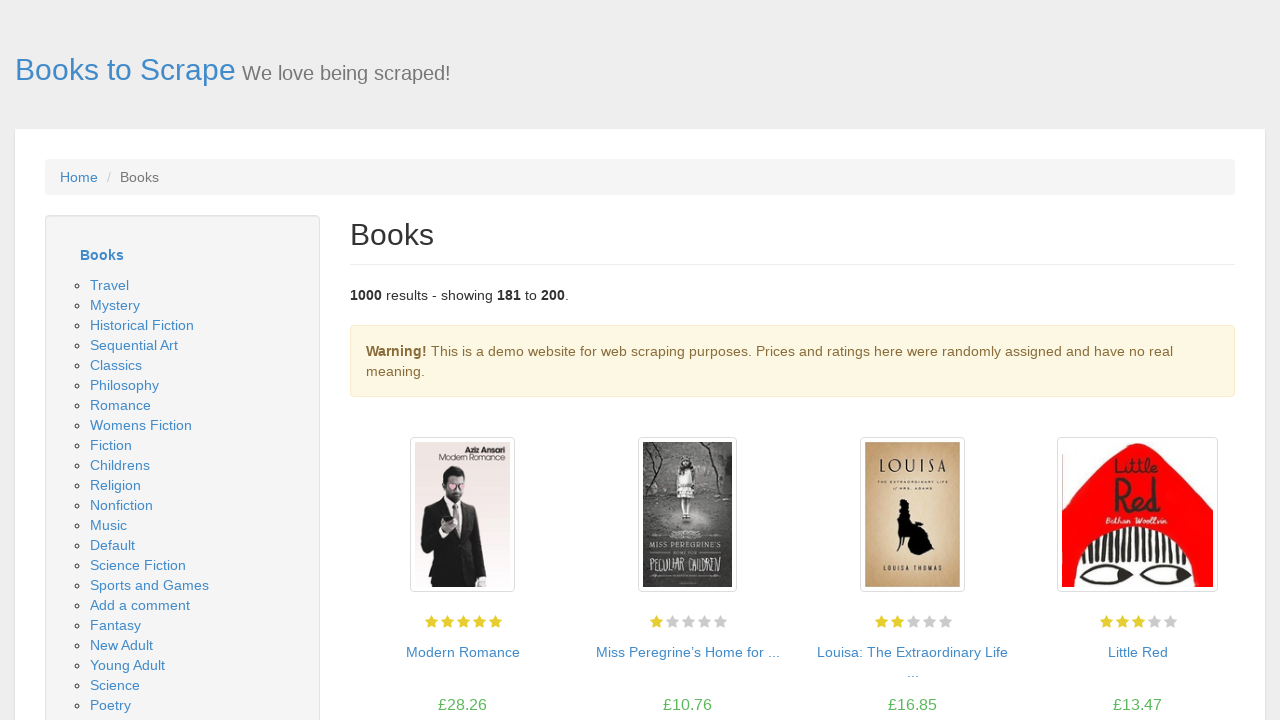

Price elements loaded on page 10
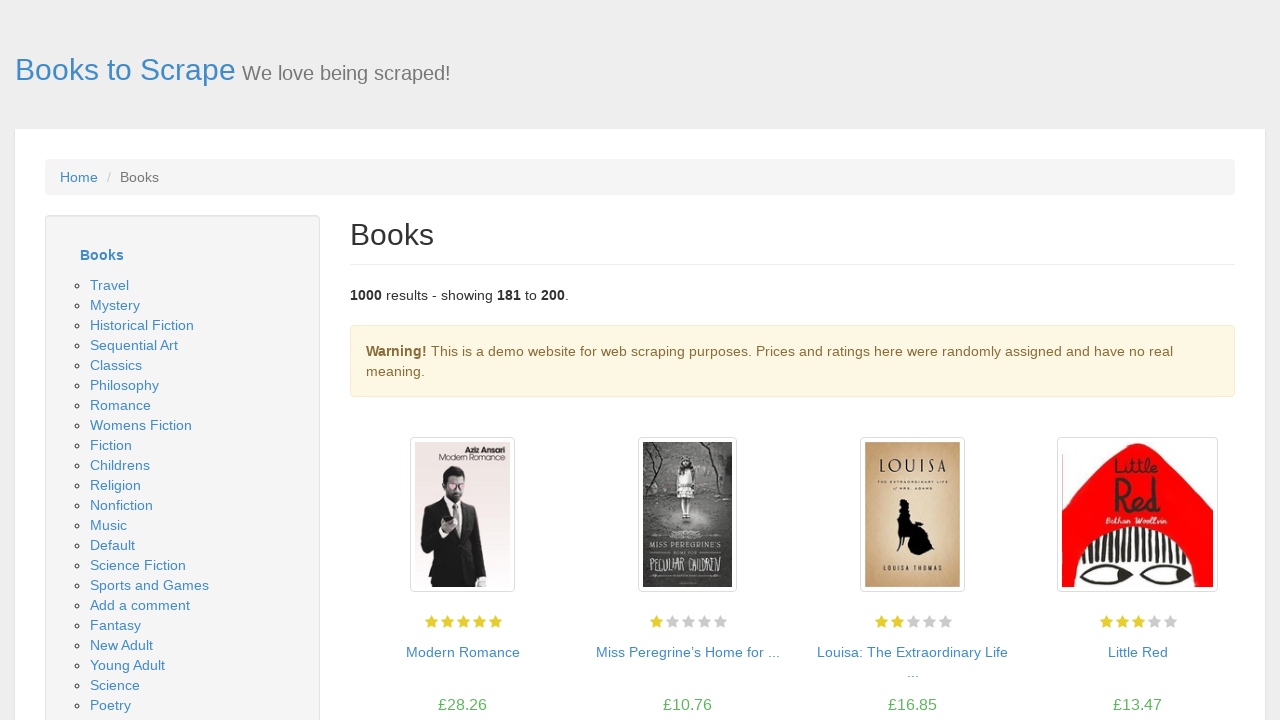

Stock availability indicators loaded on page 10
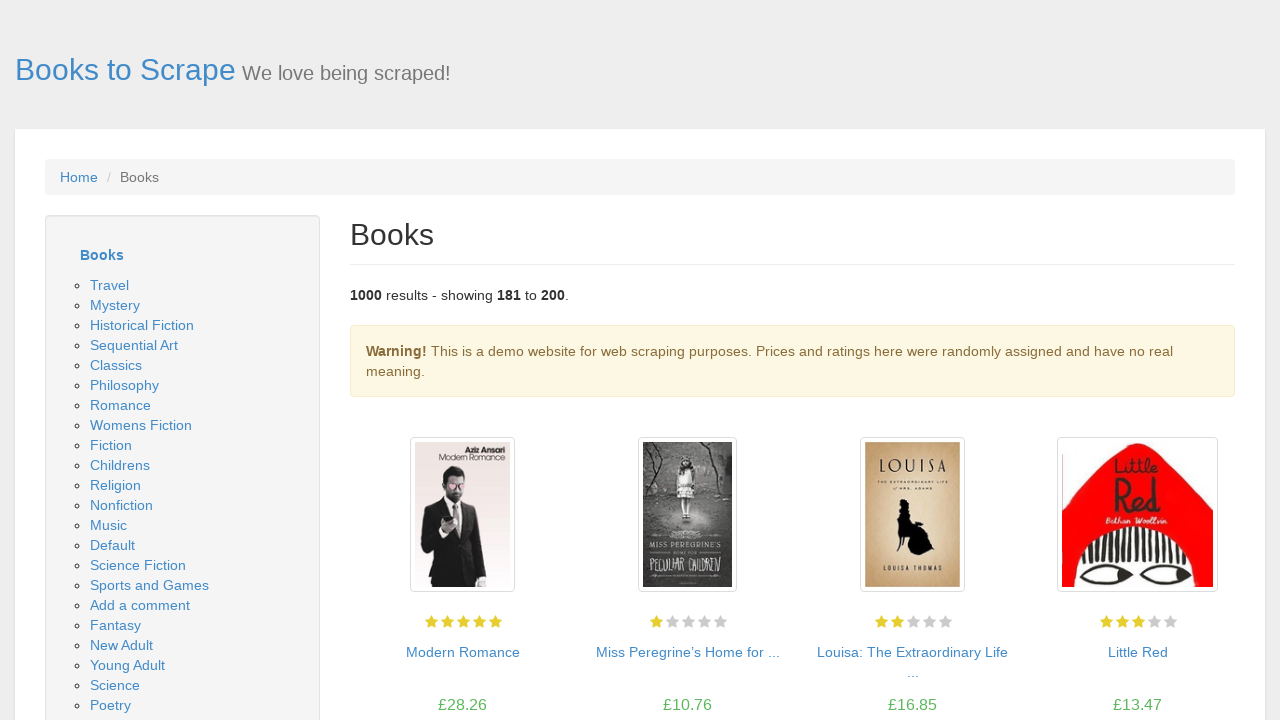

Retrieved all book title elements on page 10
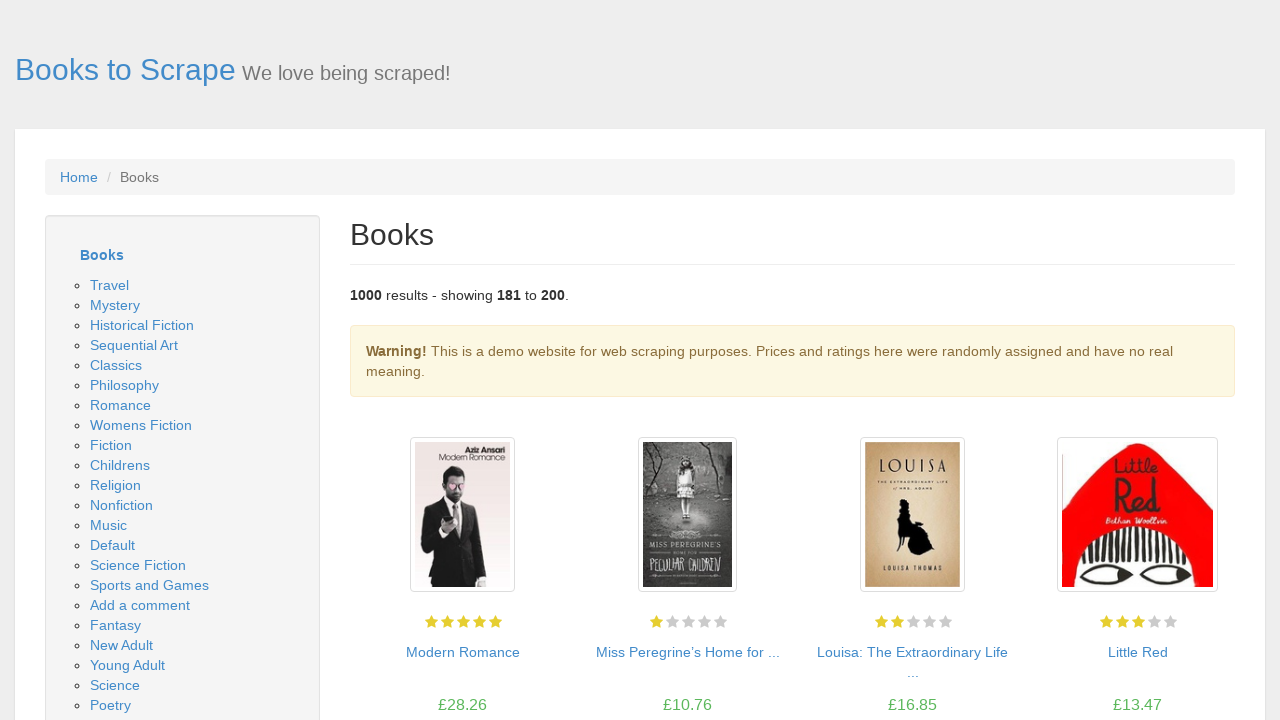

Retrieved all price elements on page 10
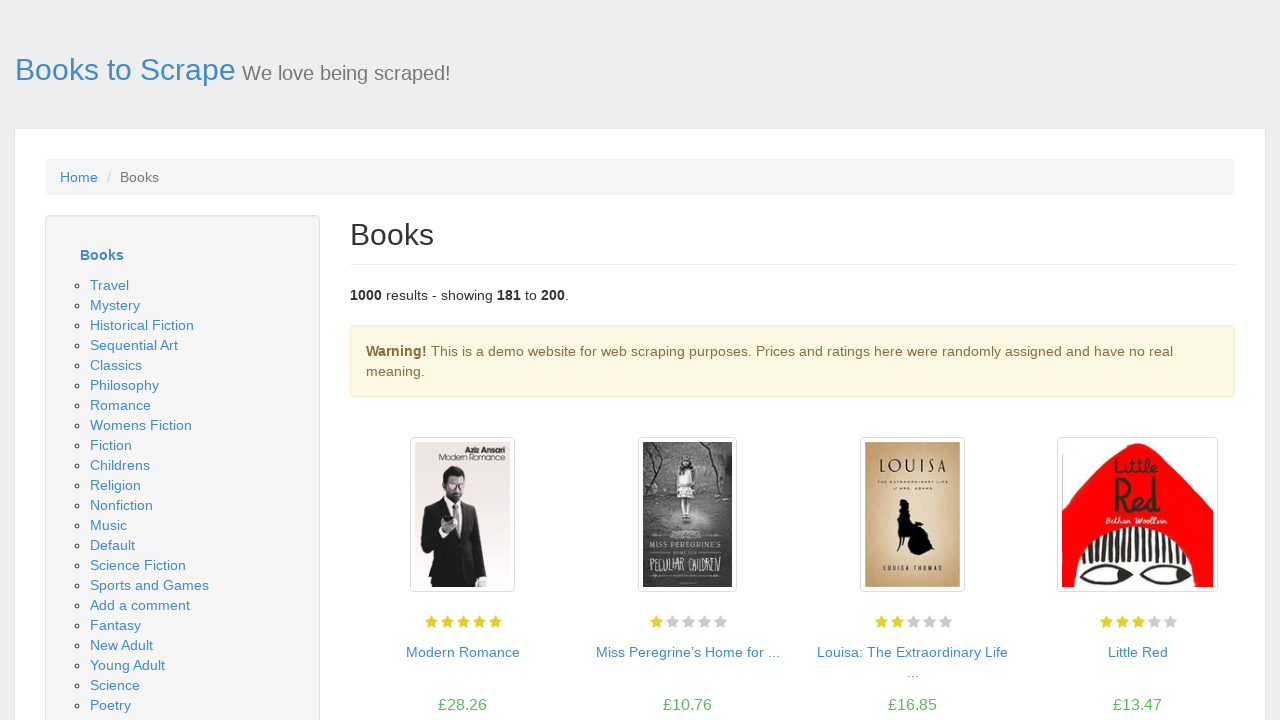

Retrieved all stock status elements on page 10
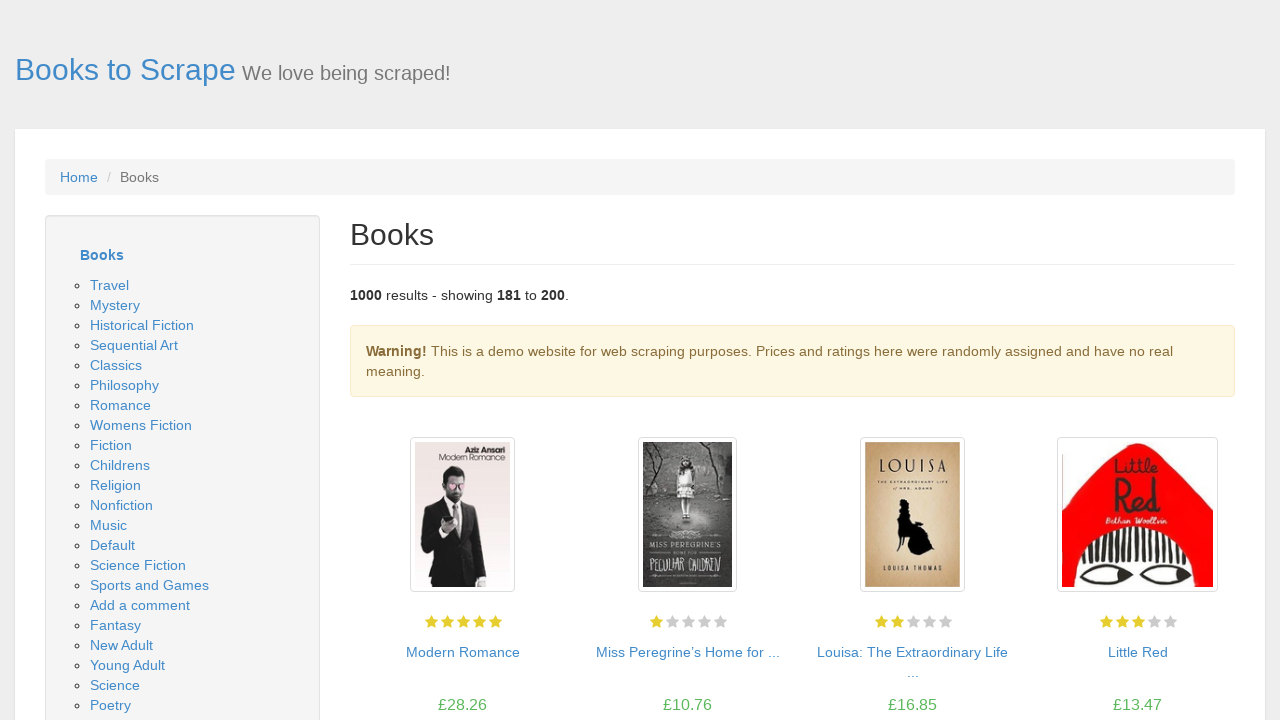

Verified that 20 books are present on page 10
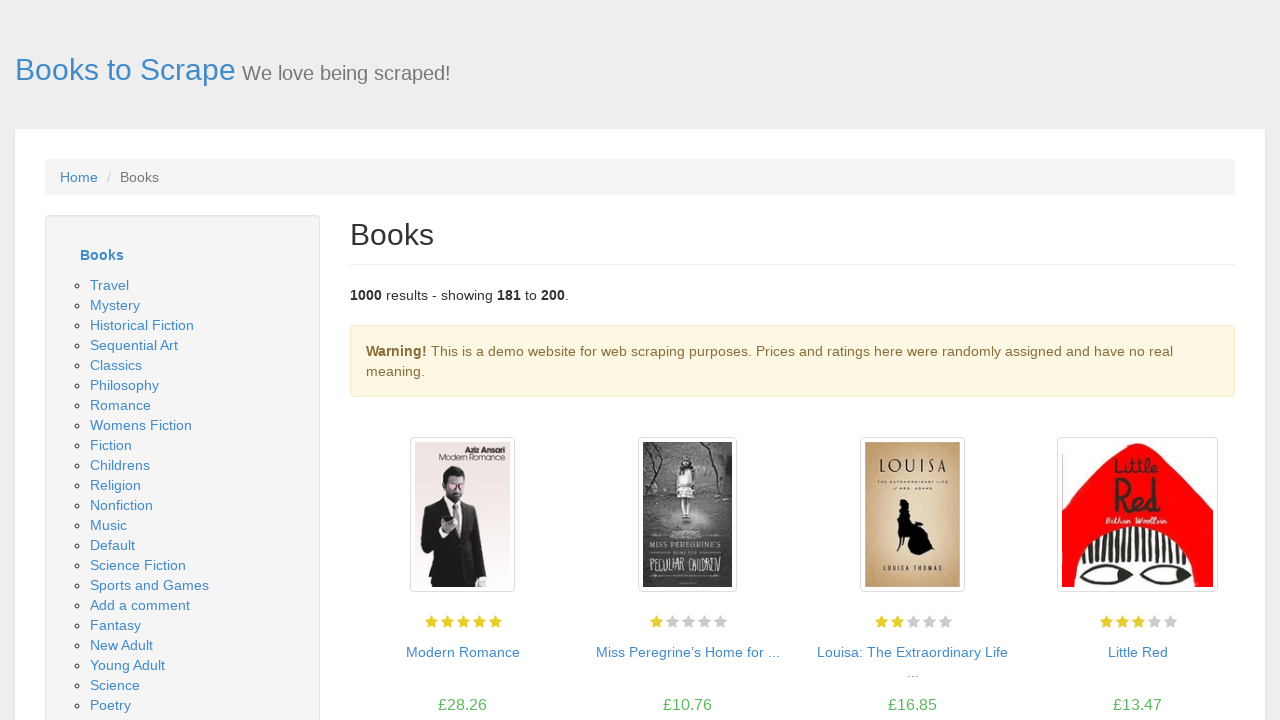

Verified that 20 prices are present on page 10
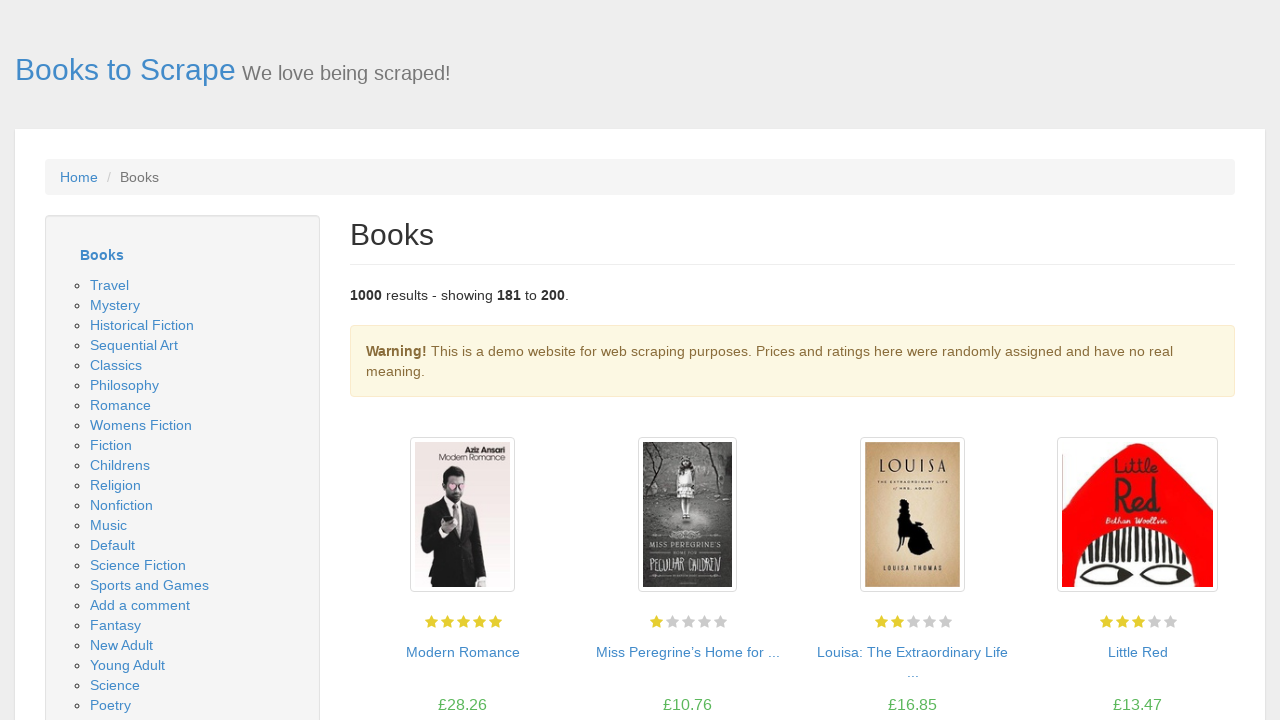

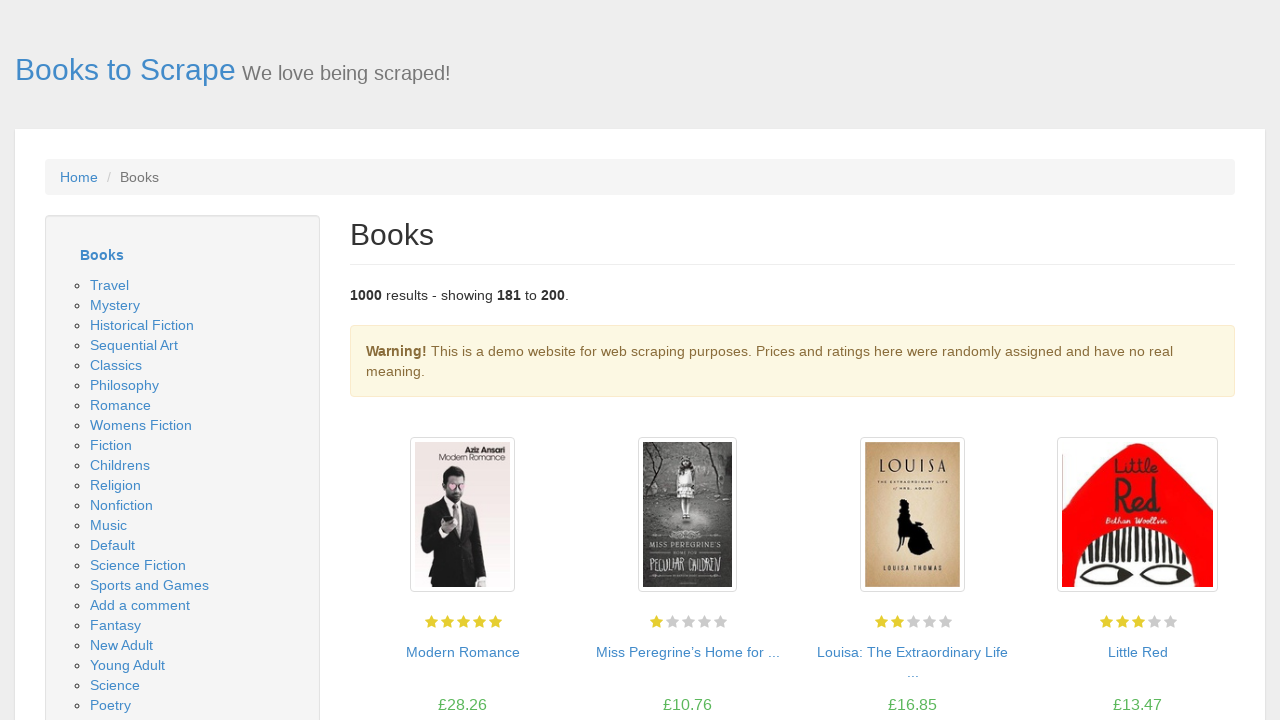